Tests filling out a large form by entering text into all text input fields and clicking the submit button

Starting URL: http://suninjuly.github.io/huge_form.html

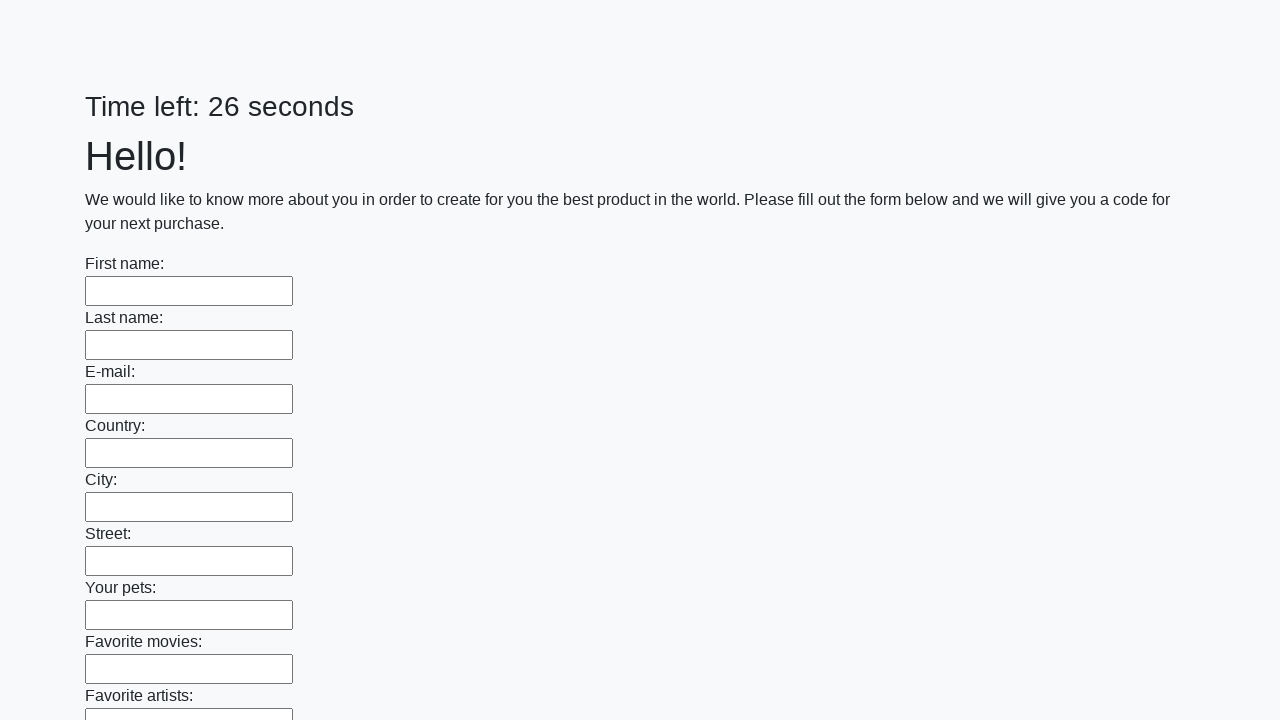

Located all text input fields on the form
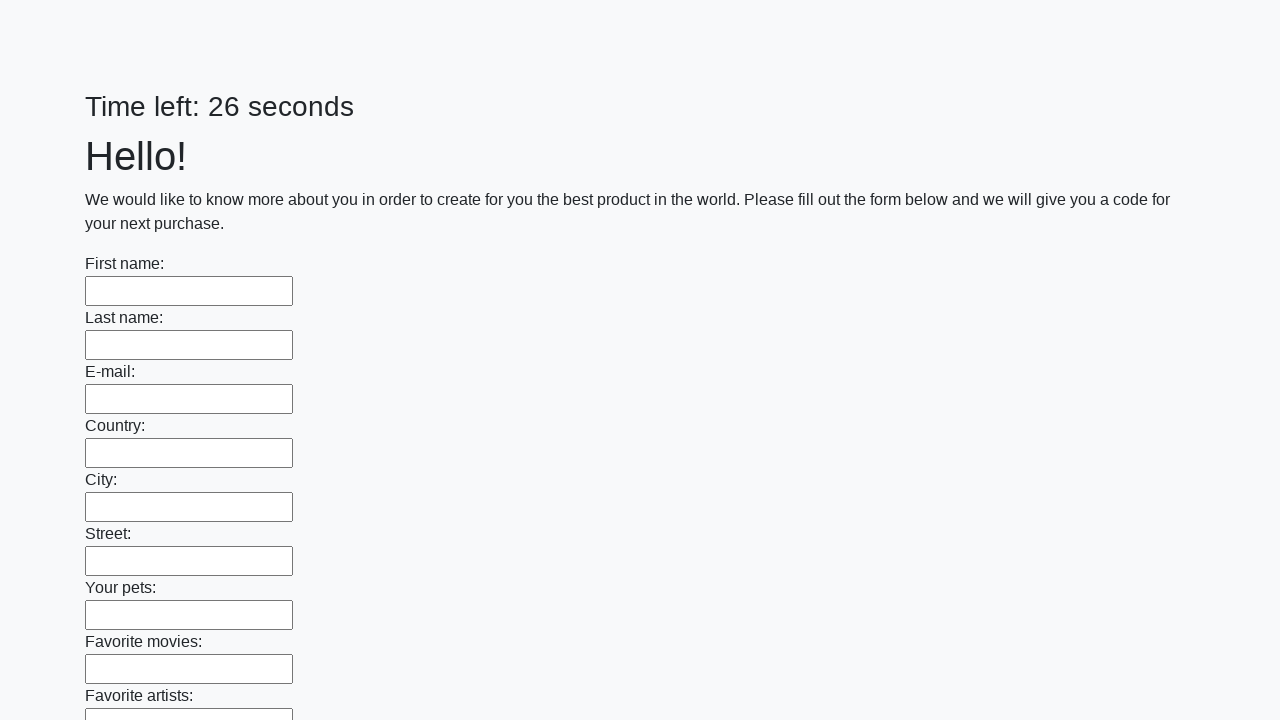

Counted 100 text input fields
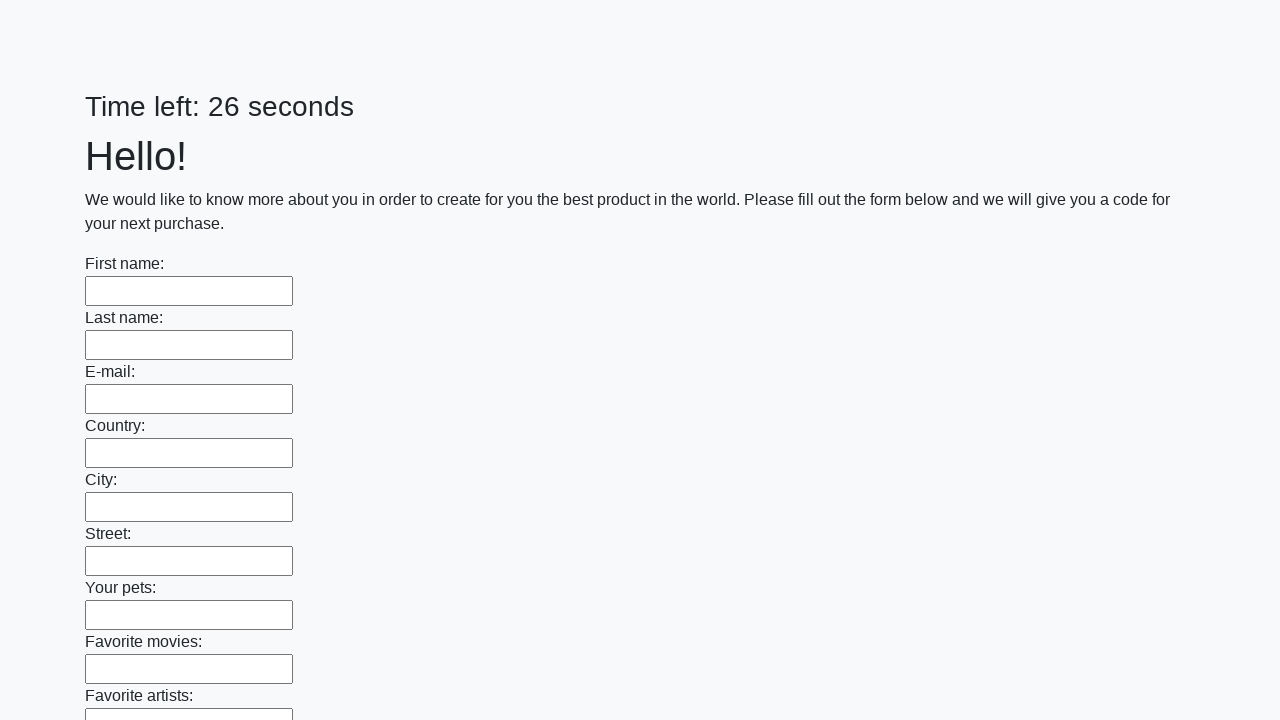

Filled text input field 1 of 100 with 'Мой ответ' on input[type='text'] >> nth=0
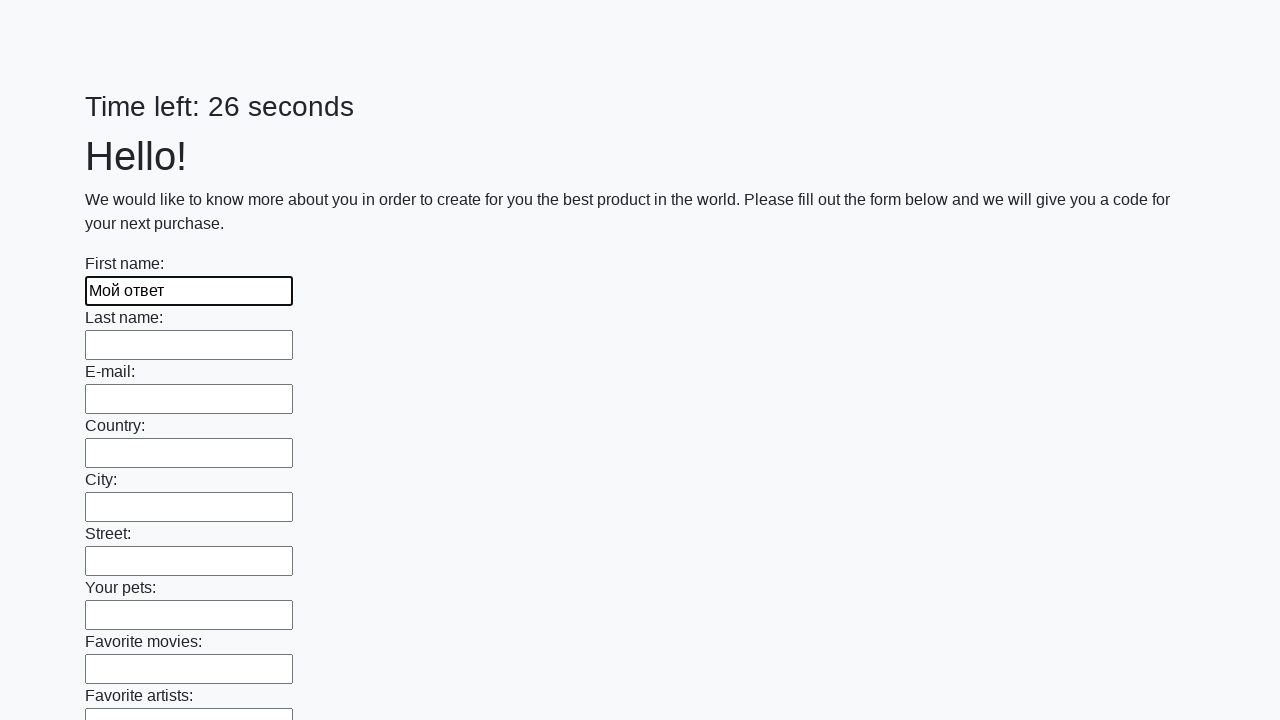

Filled text input field 2 of 100 with 'Мой ответ' on input[type='text'] >> nth=1
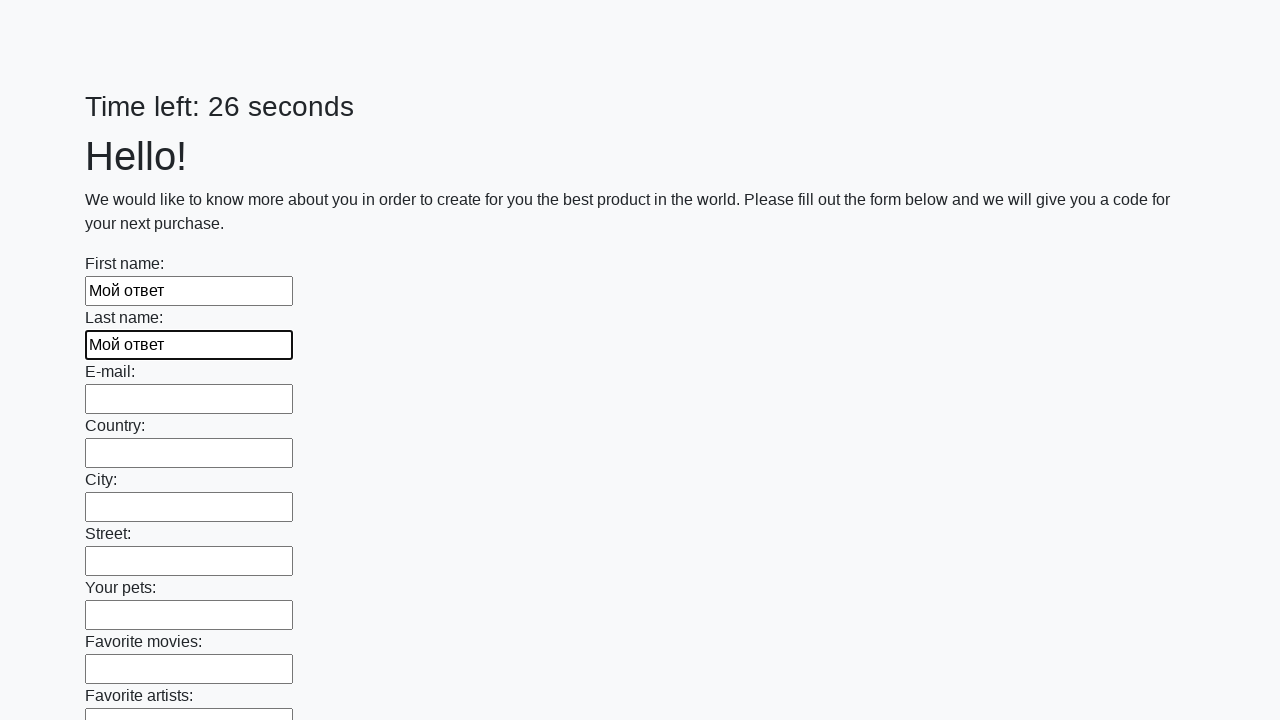

Filled text input field 3 of 100 with 'Мой ответ' on input[type='text'] >> nth=2
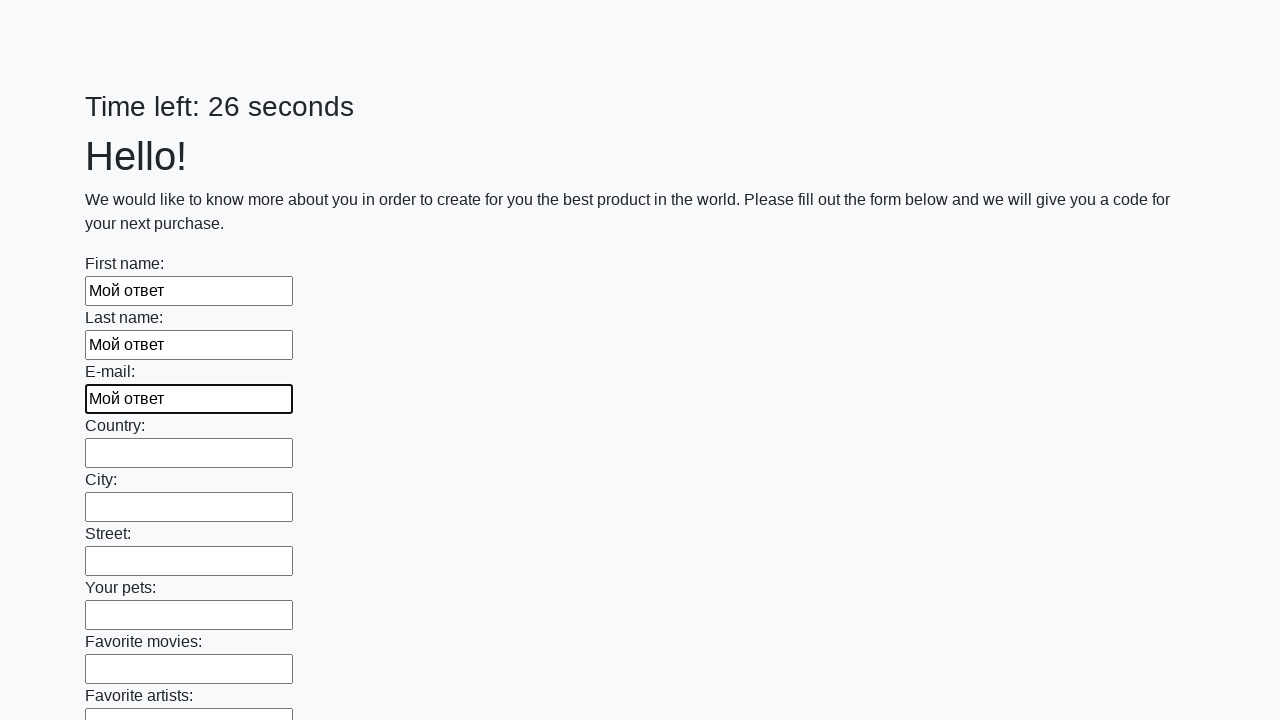

Filled text input field 4 of 100 with 'Мой ответ' on input[type='text'] >> nth=3
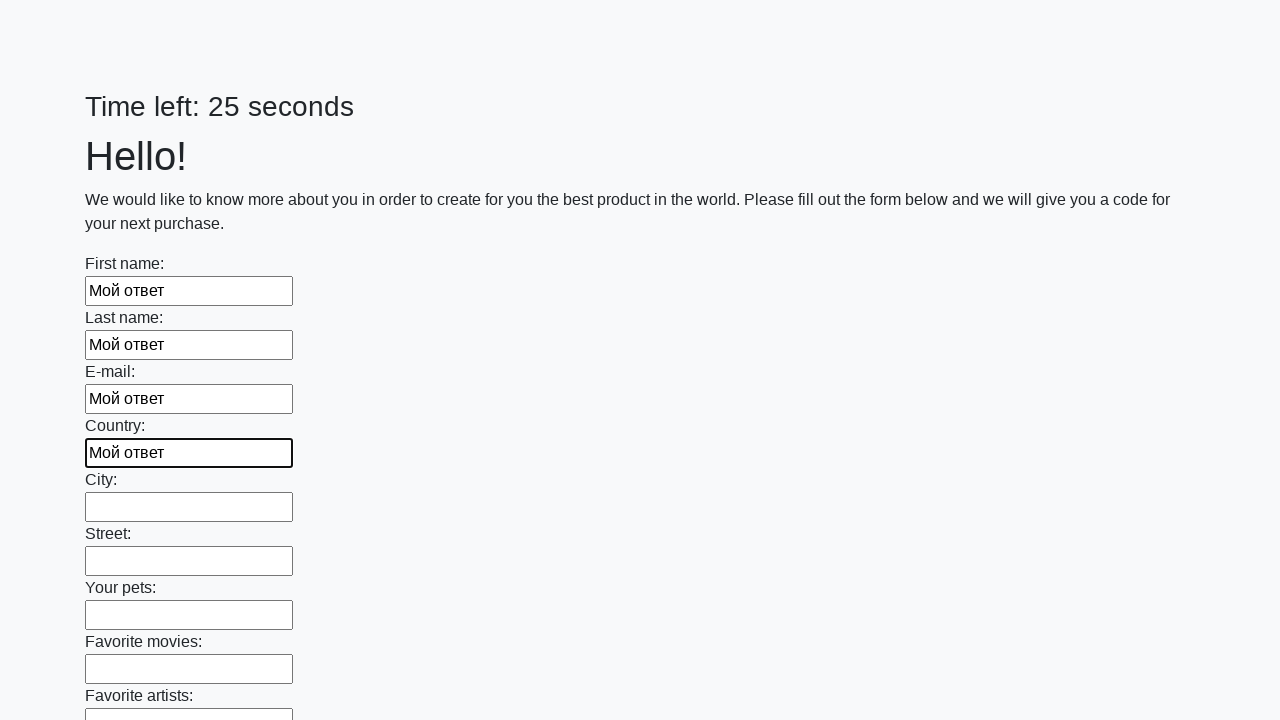

Filled text input field 5 of 100 with 'Мой ответ' on input[type='text'] >> nth=4
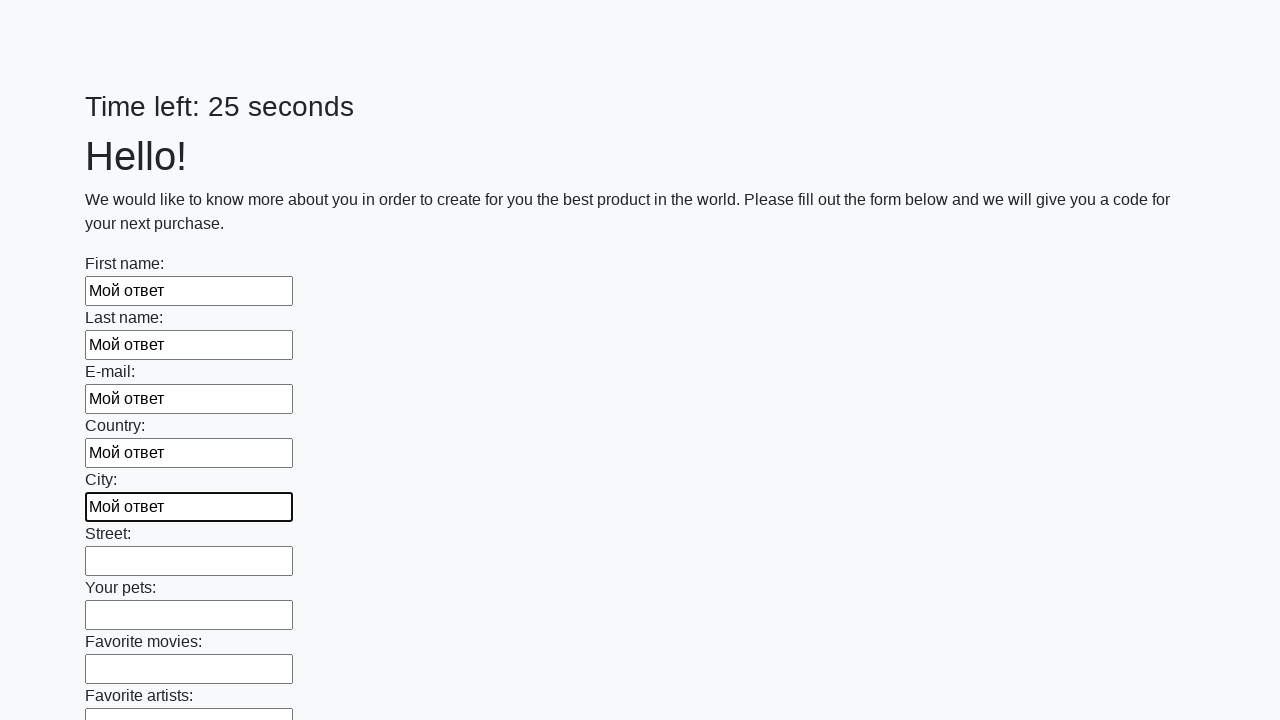

Filled text input field 6 of 100 with 'Мой ответ' on input[type='text'] >> nth=5
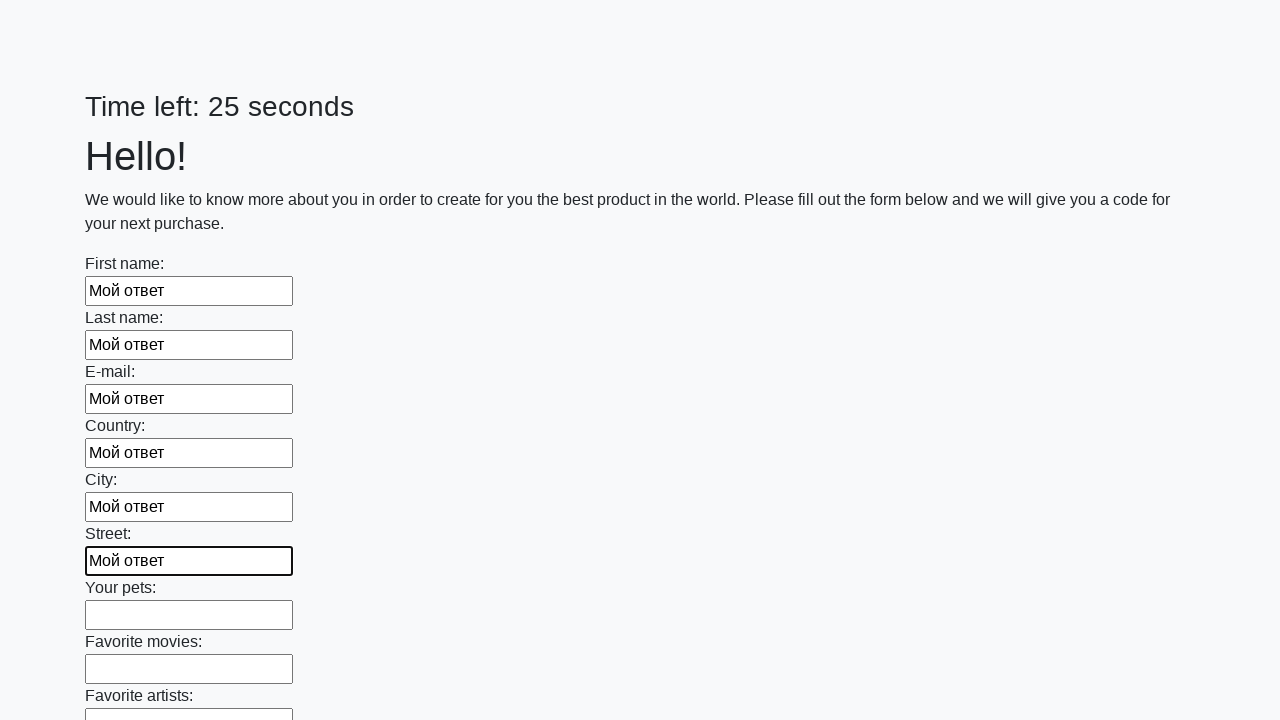

Filled text input field 7 of 100 with 'Мой ответ' on input[type='text'] >> nth=6
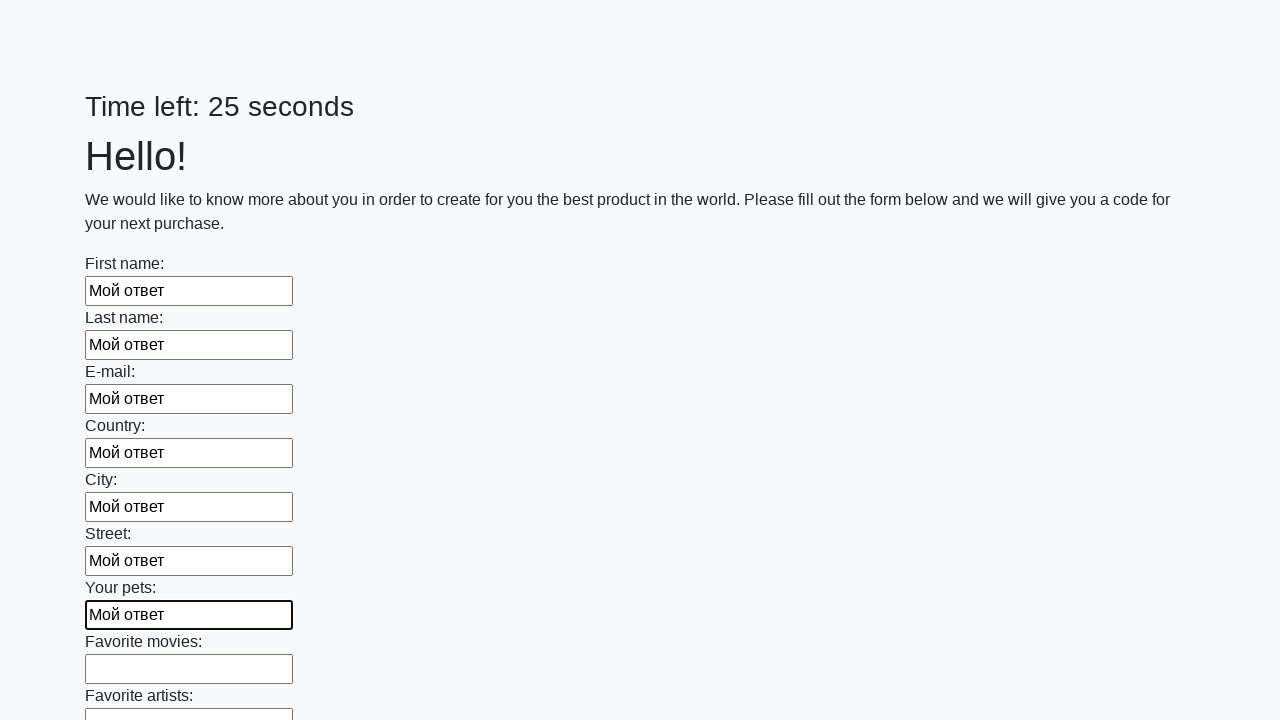

Filled text input field 8 of 100 with 'Мой ответ' on input[type='text'] >> nth=7
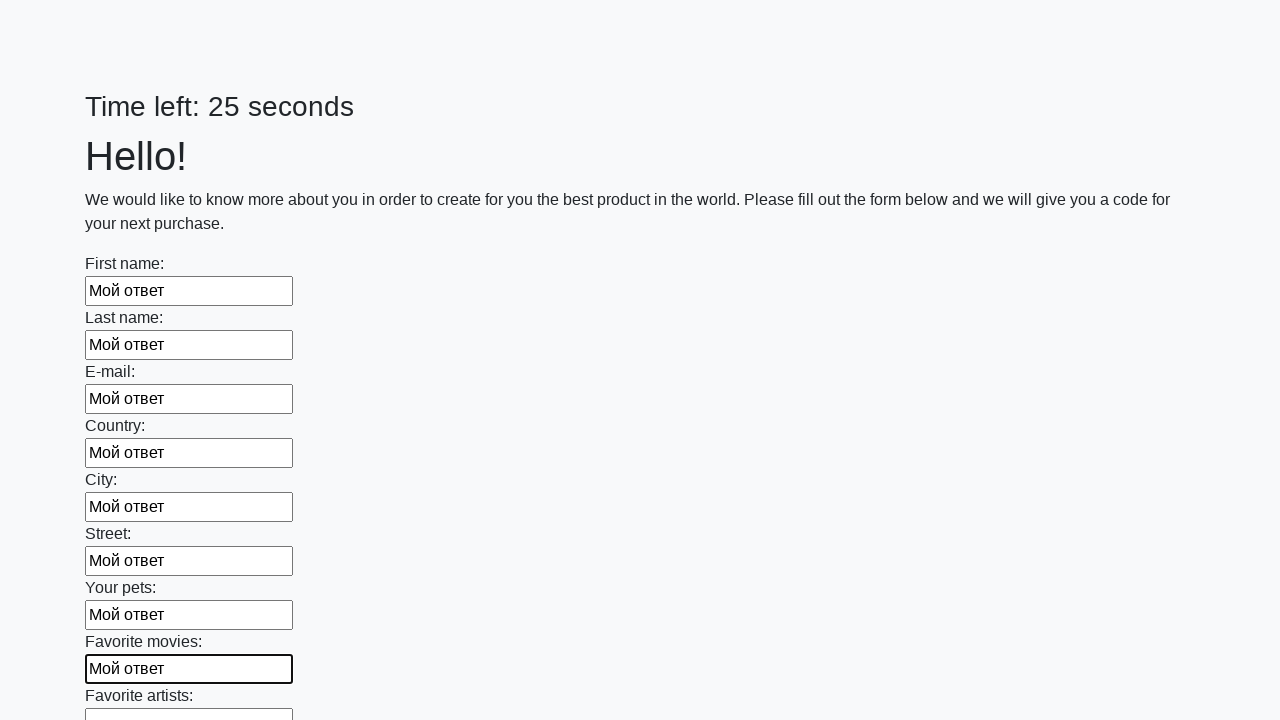

Filled text input field 9 of 100 with 'Мой ответ' on input[type='text'] >> nth=8
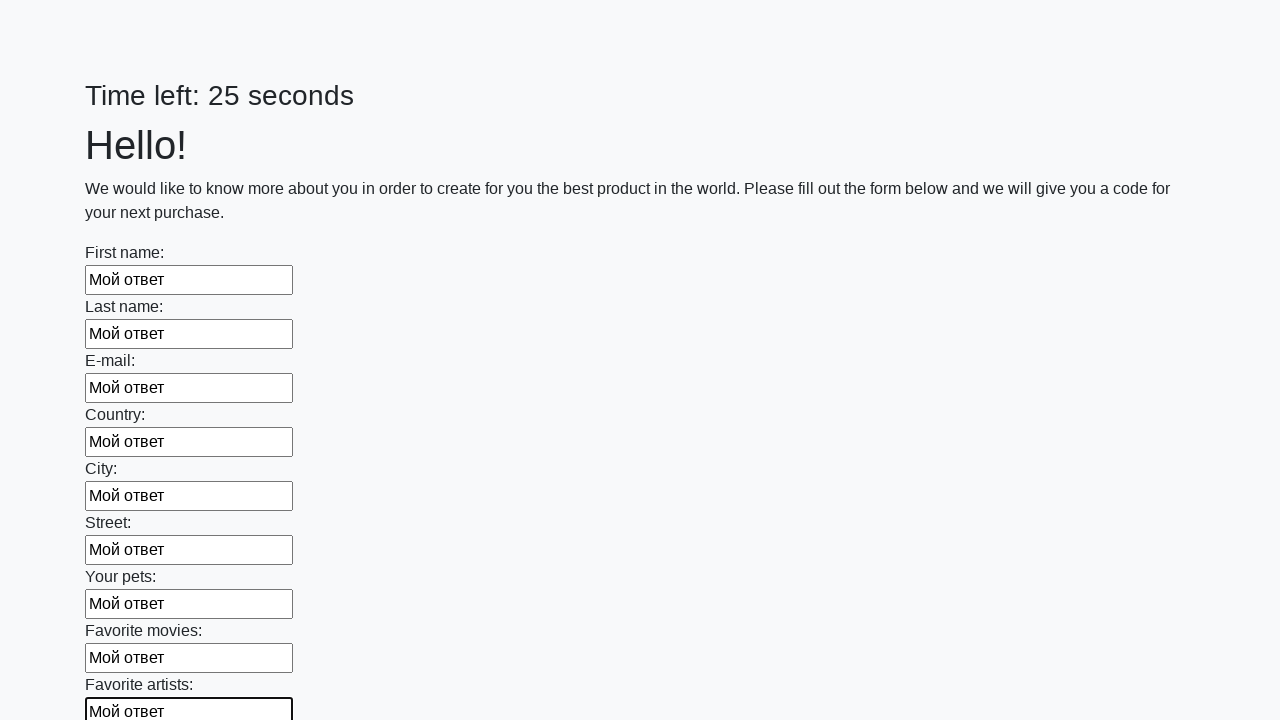

Filled text input field 10 of 100 with 'Мой ответ' on input[type='text'] >> nth=9
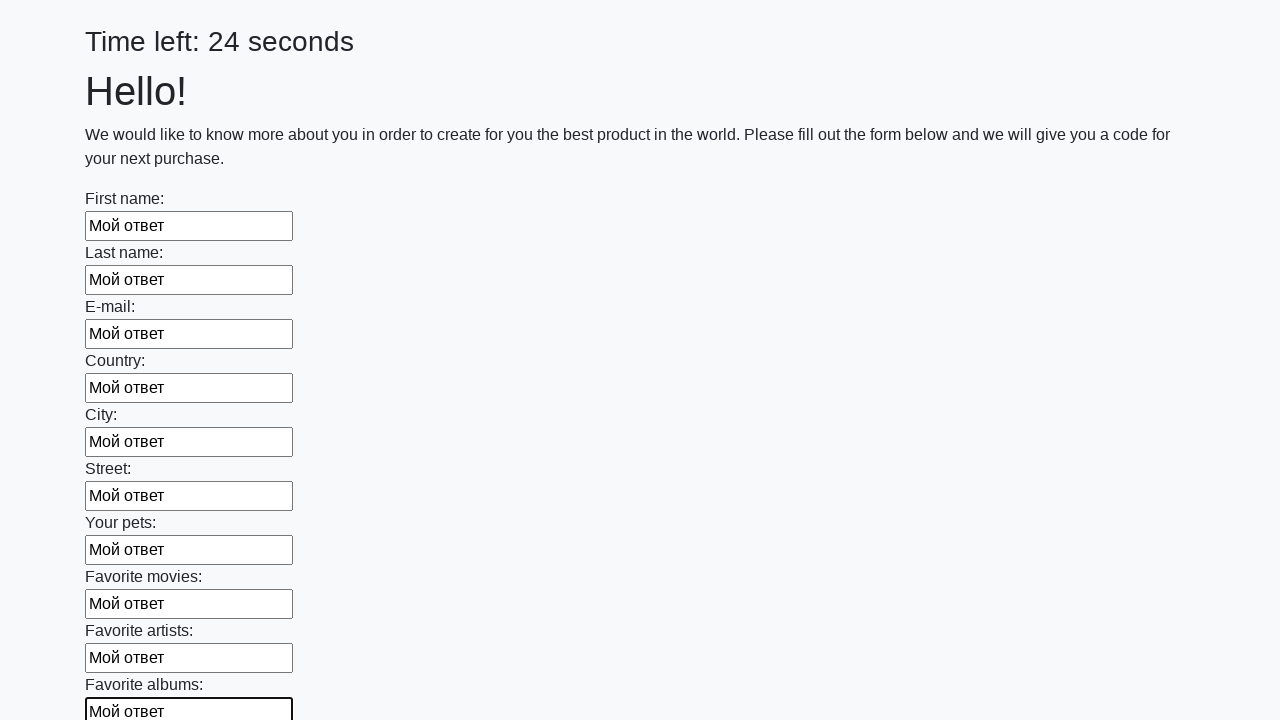

Filled text input field 11 of 100 with 'Мой ответ' on input[type='text'] >> nth=10
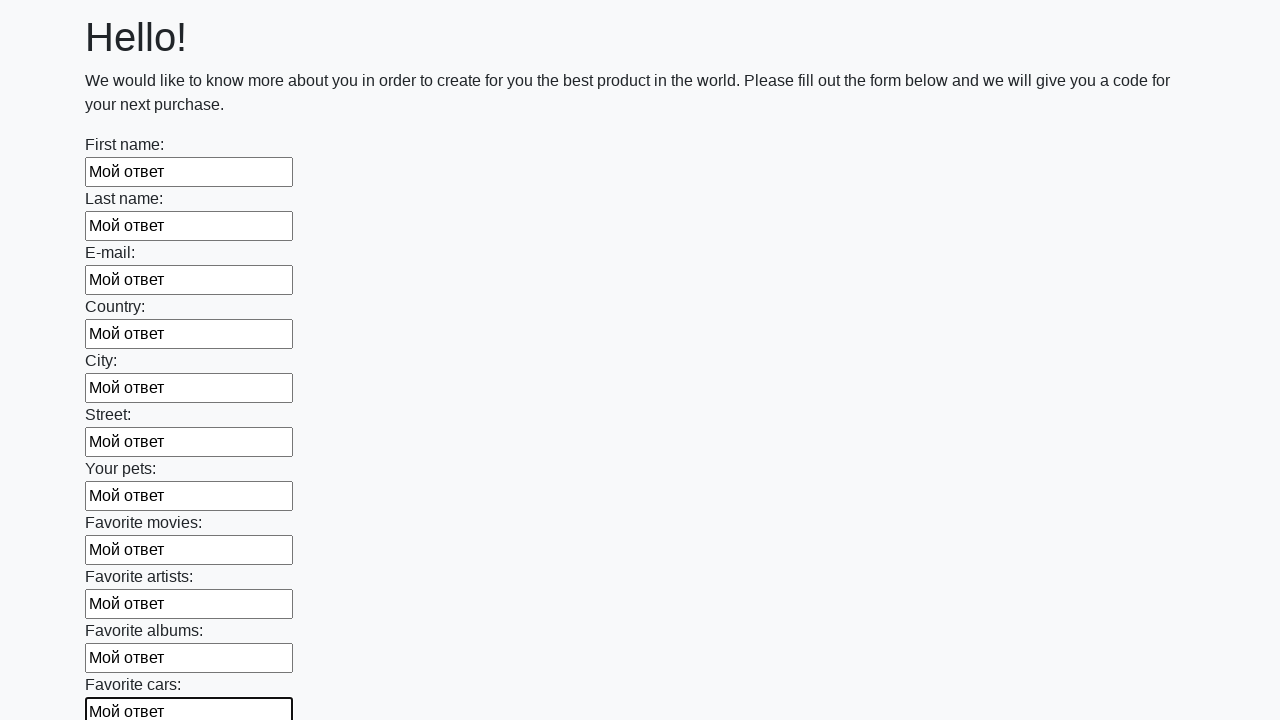

Filled text input field 12 of 100 with 'Мой ответ' on input[type='text'] >> nth=11
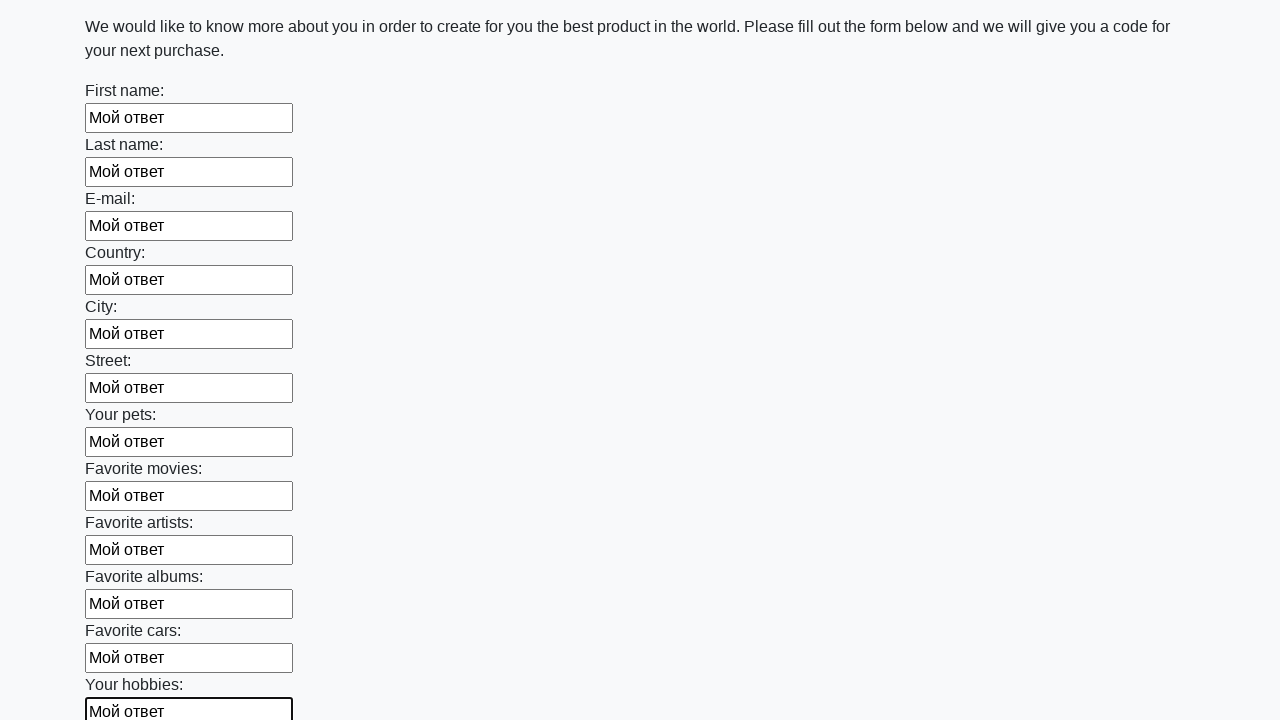

Filled text input field 13 of 100 with 'Мой ответ' on input[type='text'] >> nth=12
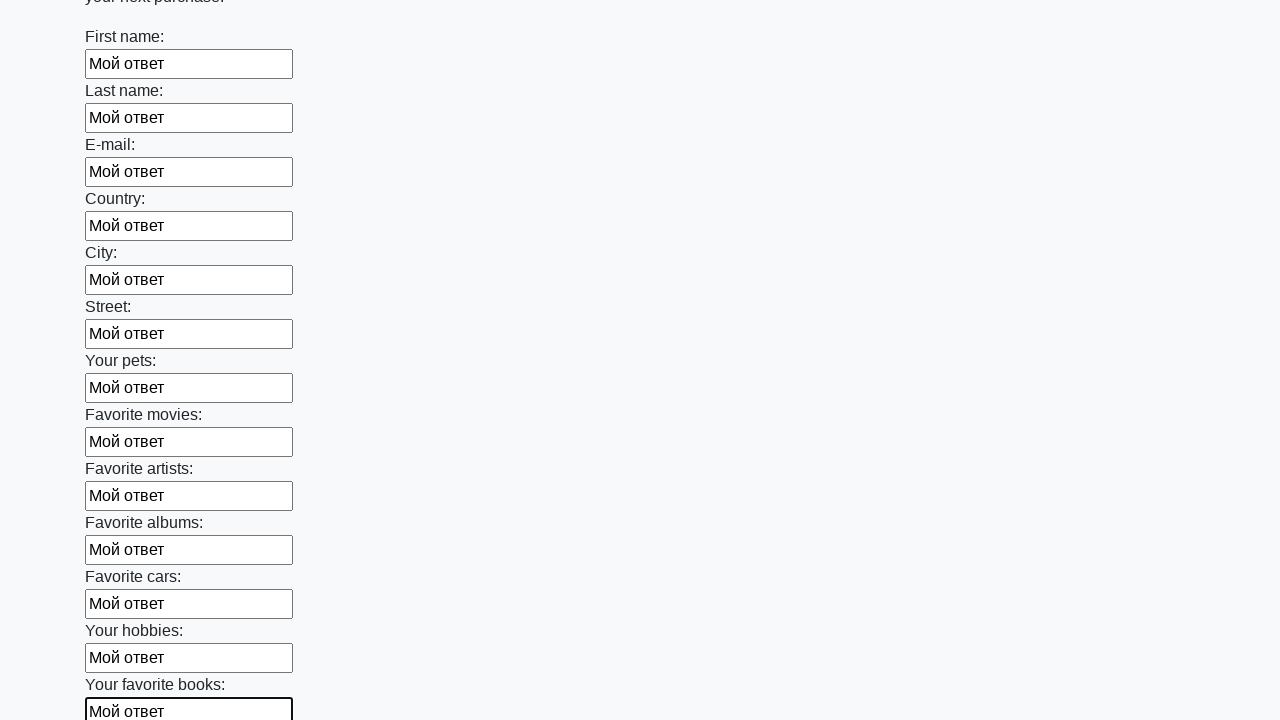

Filled text input field 14 of 100 with 'Мой ответ' on input[type='text'] >> nth=13
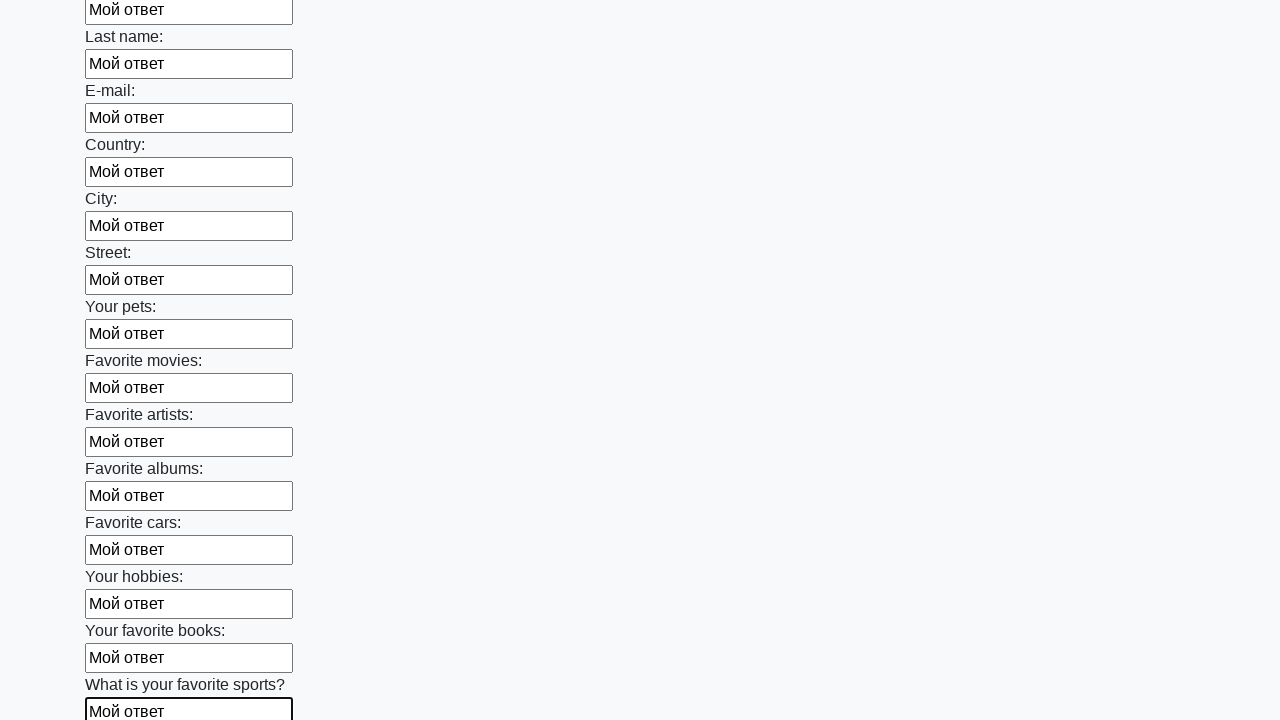

Filled text input field 15 of 100 with 'Мой ответ' on input[type='text'] >> nth=14
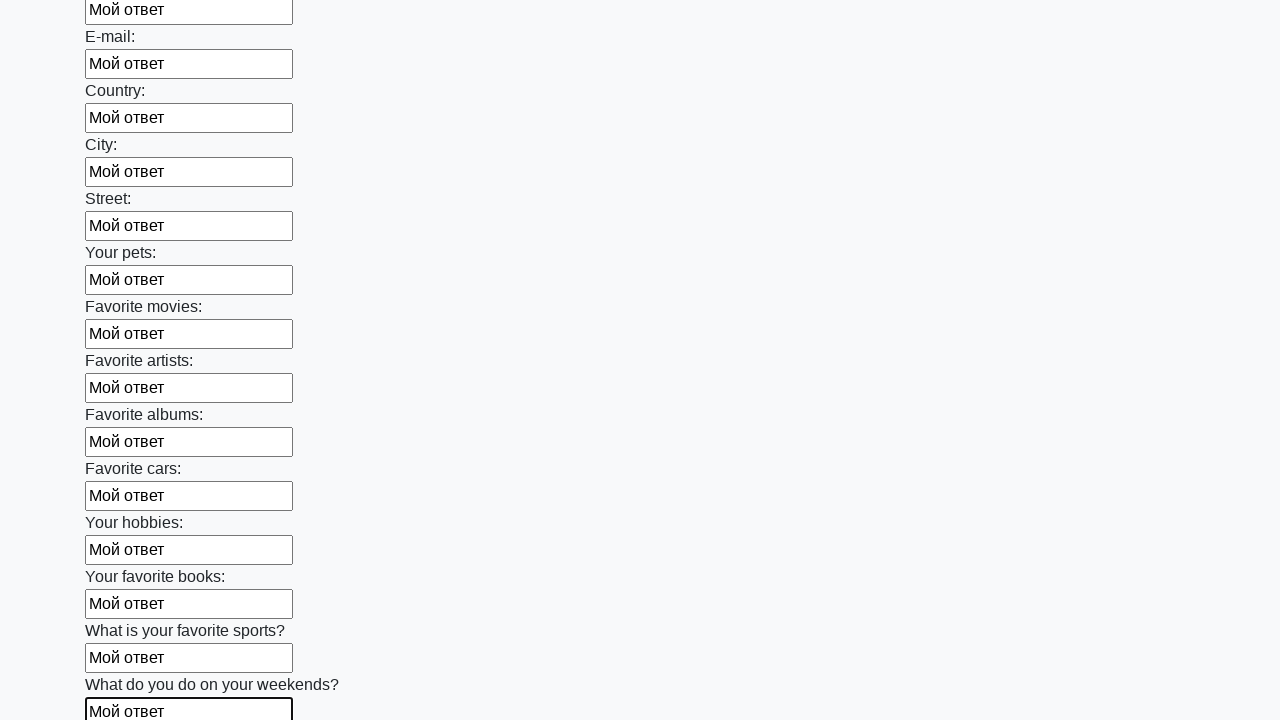

Filled text input field 16 of 100 with 'Мой ответ' on input[type='text'] >> nth=15
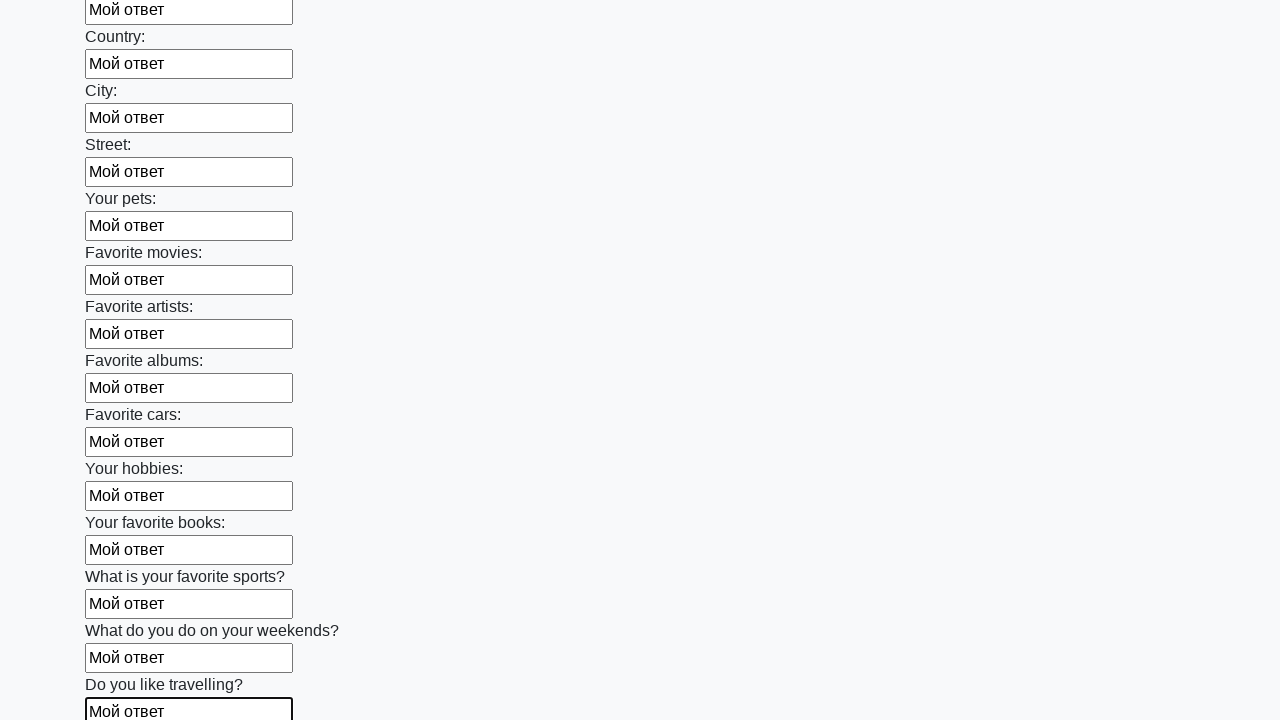

Filled text input field 17 of 100 with 'Мой ответ' on input[type='text'] >> nth=16
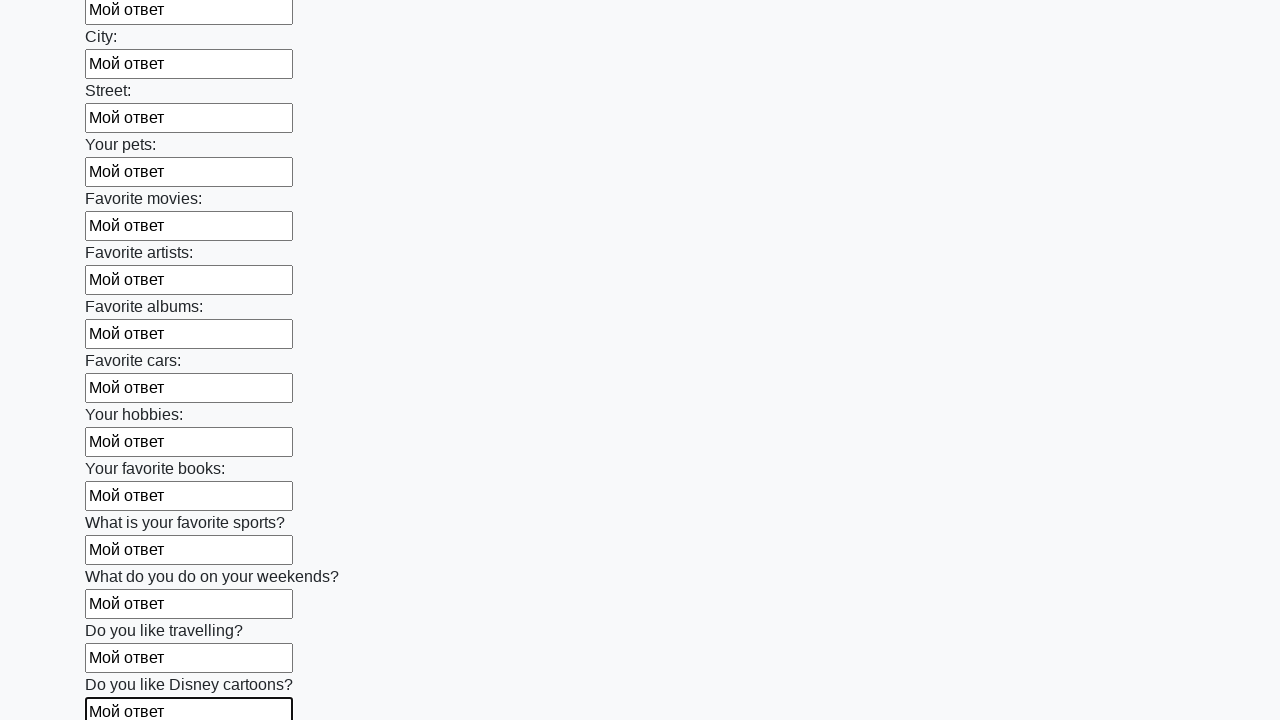

Filled text input field 18 of 100 with 'Мой ответ' on input[type='text'] >> nth=17
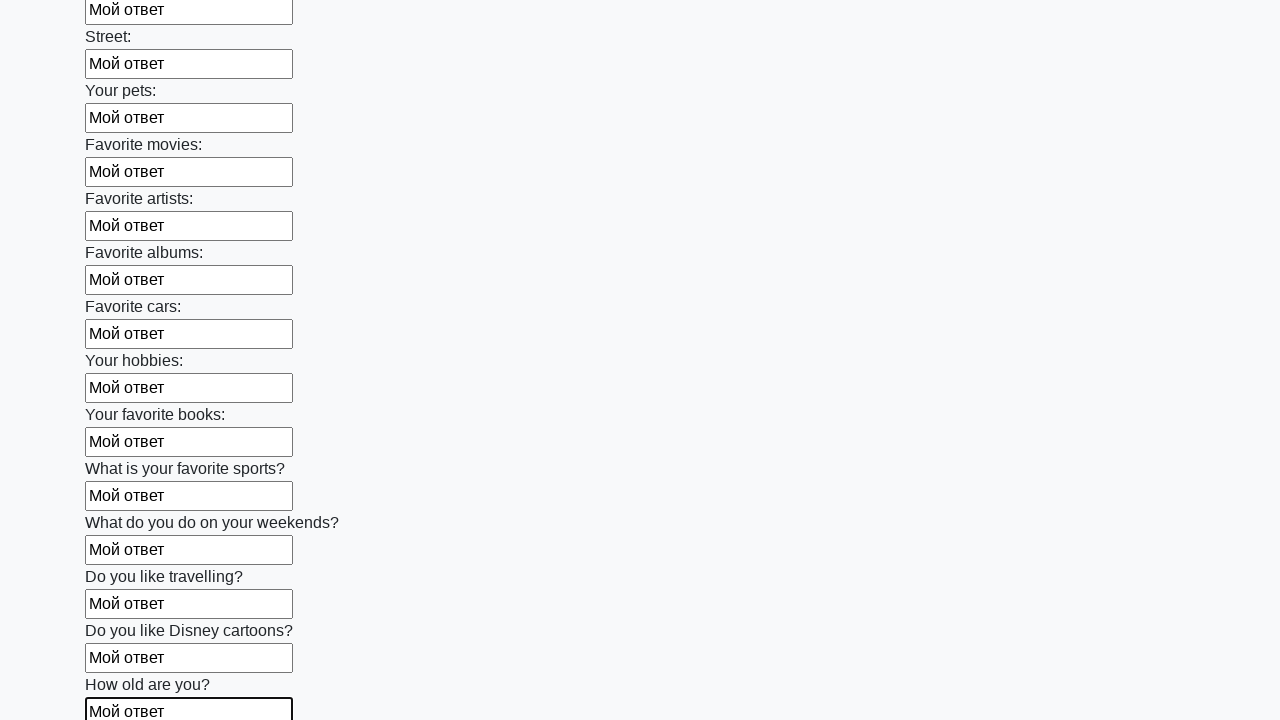

Filled text input field 19 of 100 with 'Мой ответ' on input[type='text'] >> nth=18
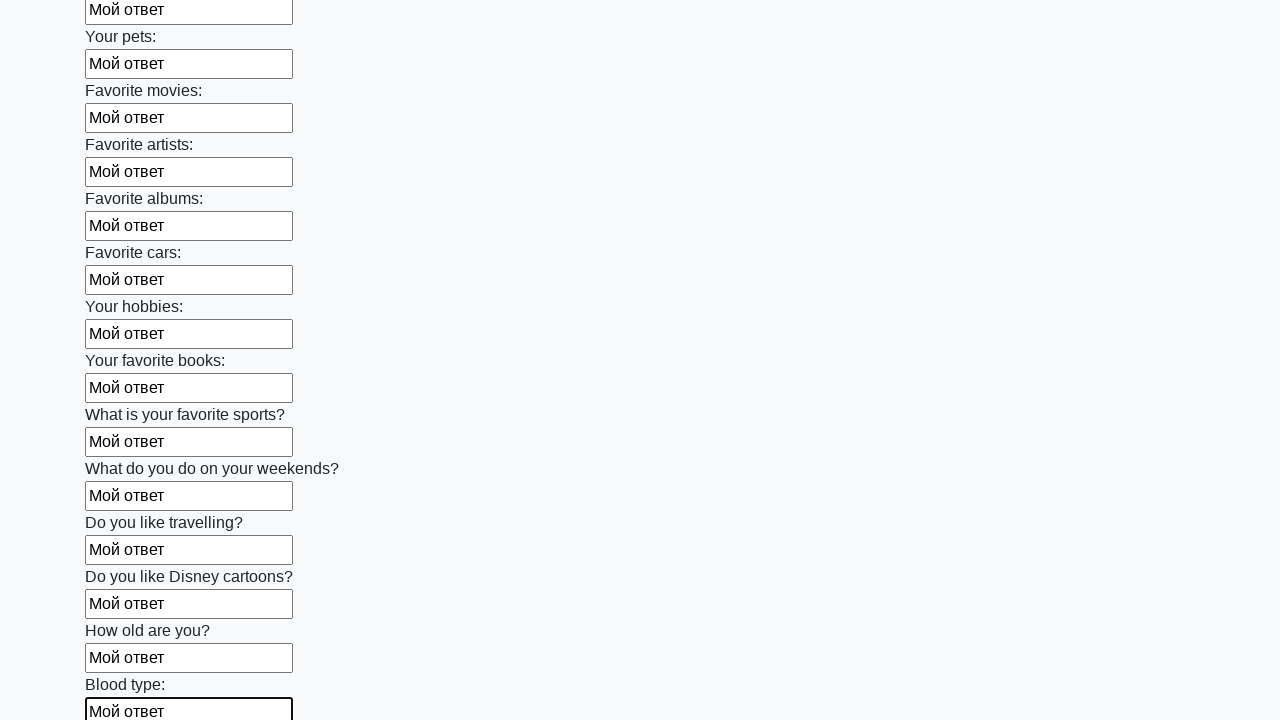

Filled text input field 20 of 100 with 'Мой ответ' on input[type='text'] >> nth=19
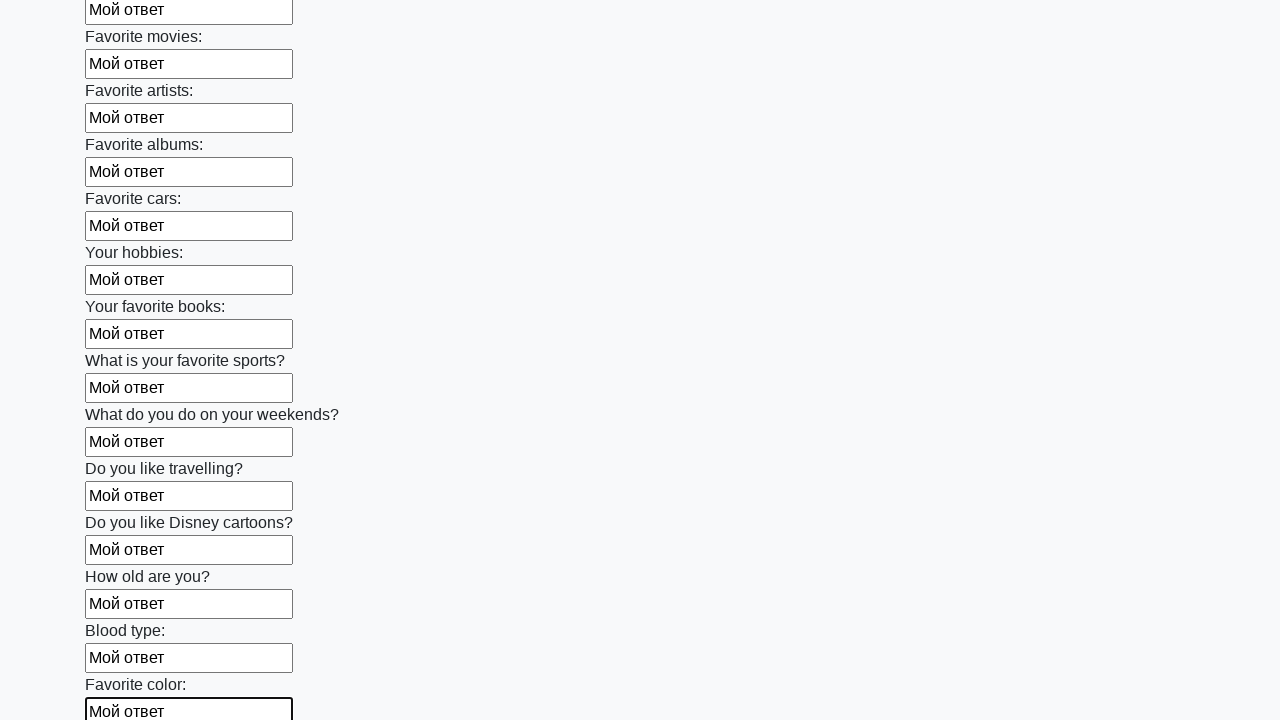

Filled text input field 21 of 100 with 'Мой ответ' on input[type='text'] >> nth=20
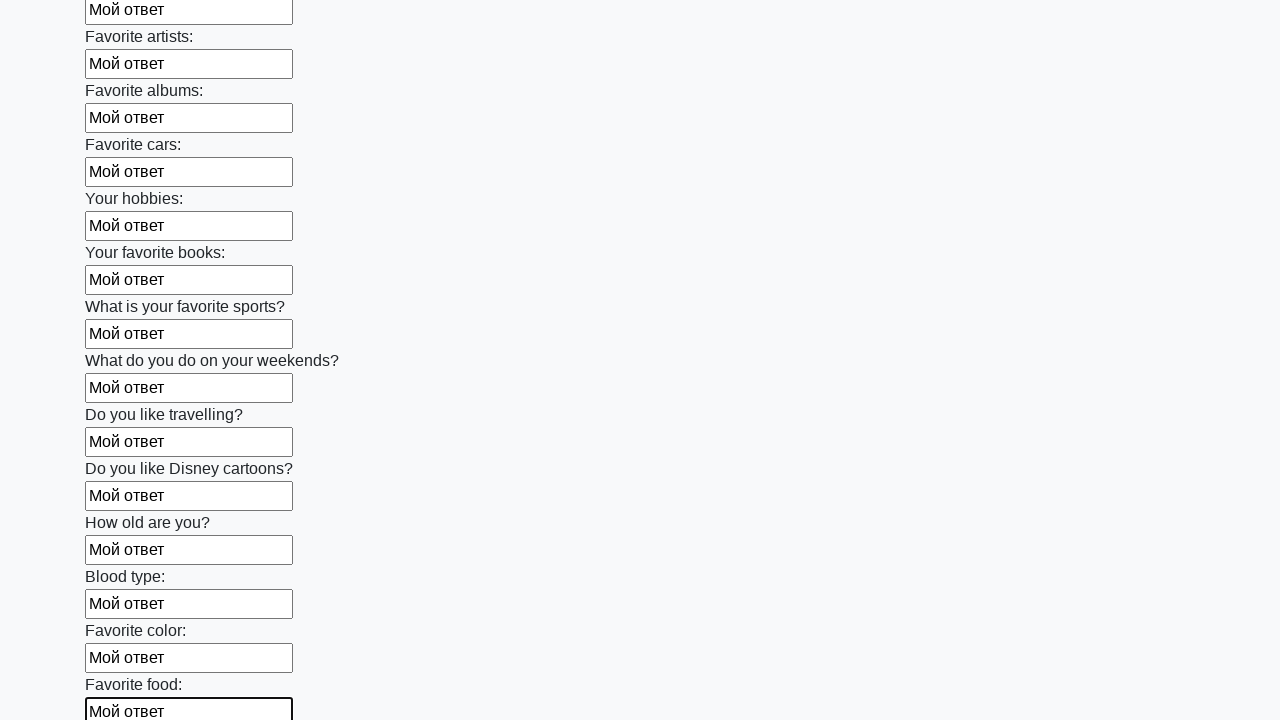

Filled text input field 22 of 100 with 'Мой ответ' on input[type='text'] >> nth=21
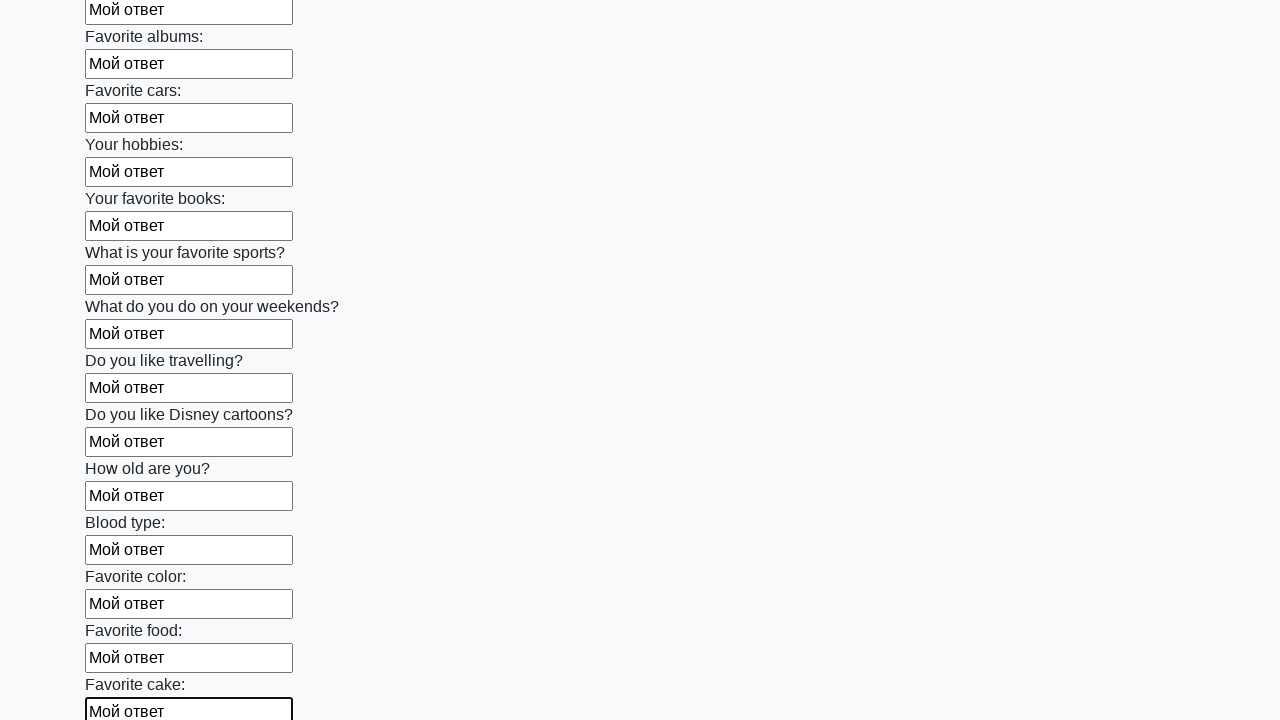

Filled text input field 23 of 100 with 'Мой ответ' on input[type='text'] >> nth=22
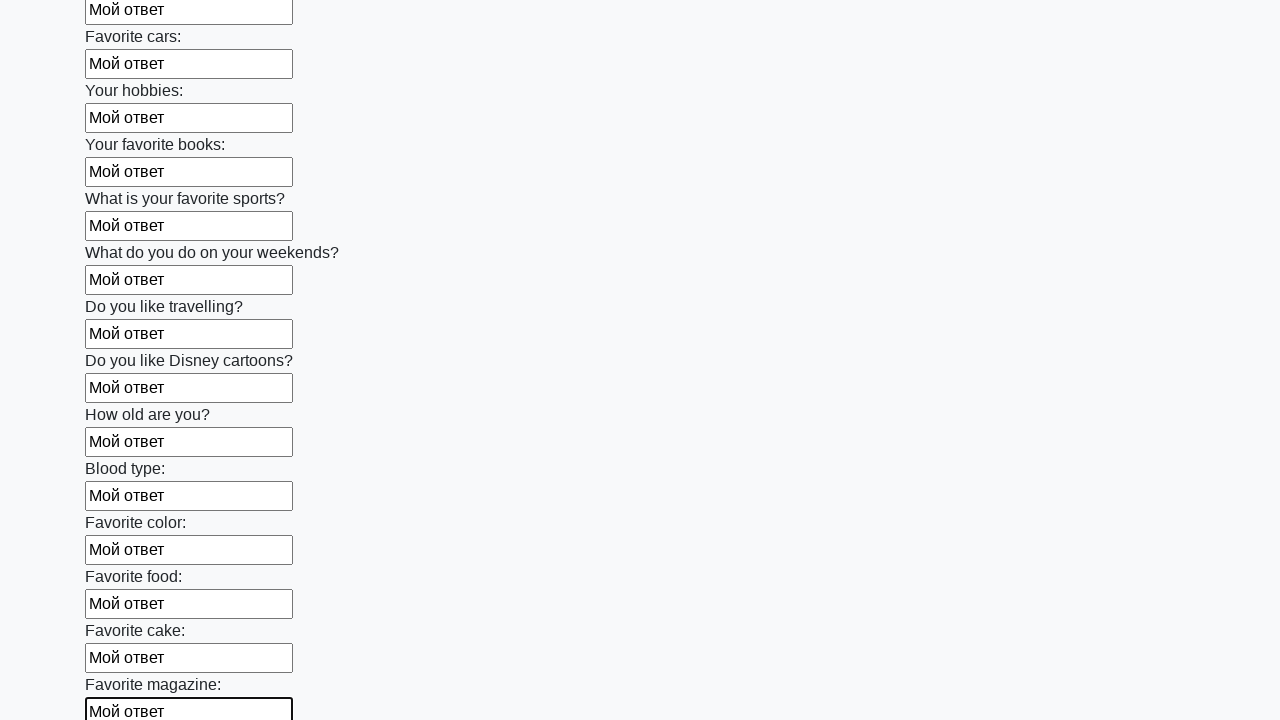

Filled text input field 24 of 100 with 'Мой ответ' on input[type='text'] >> nth=23
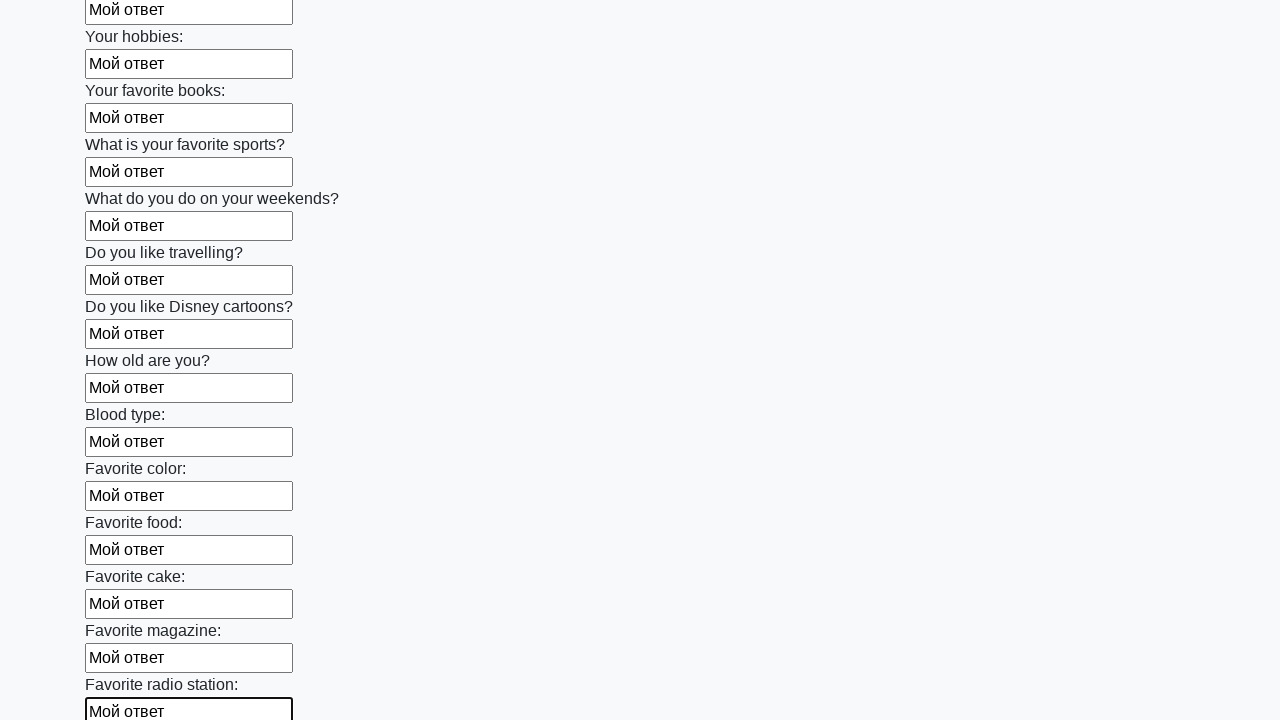

Filled text input field 25 of 100 with 'Мой ответ' on input[type='text'] >> nth=24
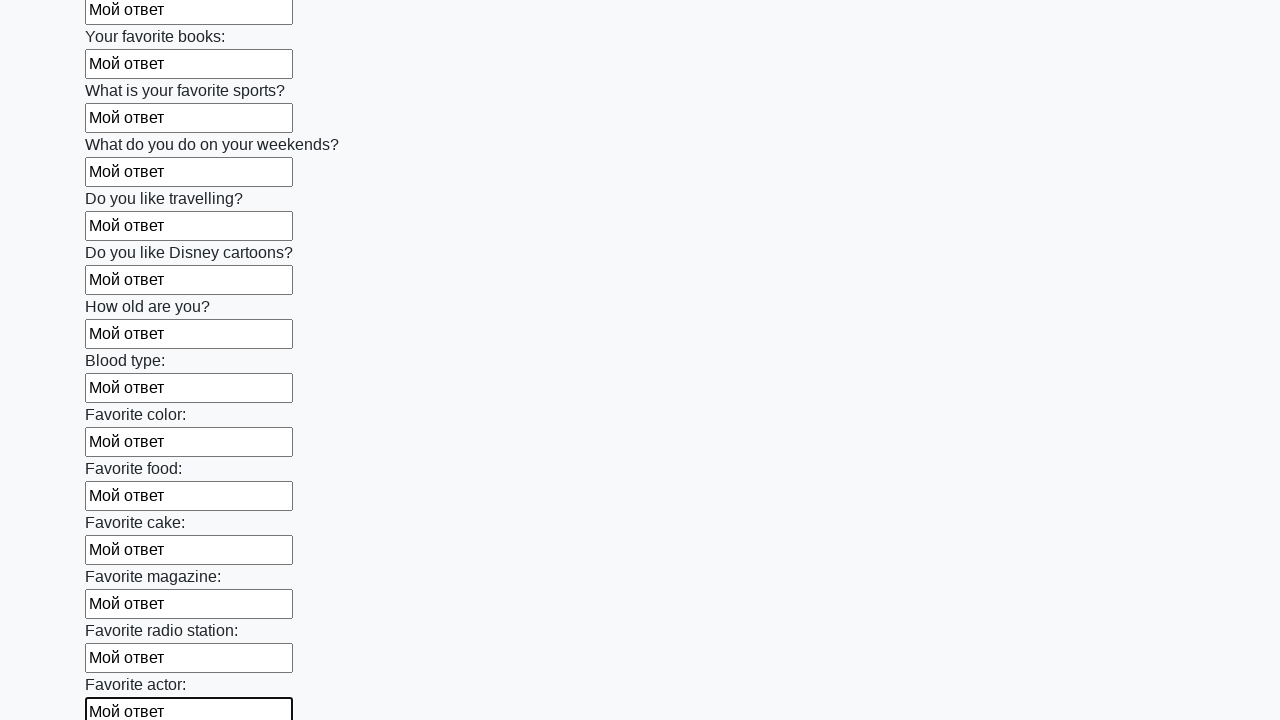

Filled text input field 26 of 100 with 'Мой ответ' on input[type='text'] >> nth=25
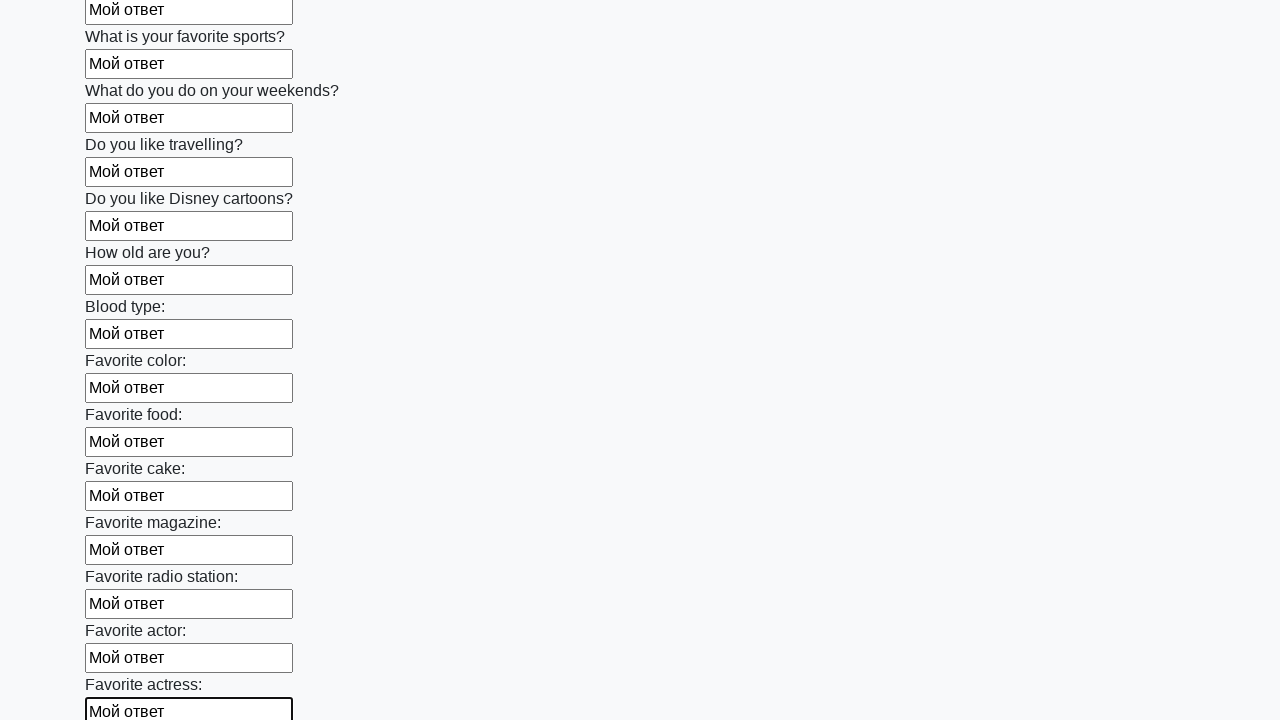

Filled text input field 27 of 100 with 'Мой ответ' on input[type='text'] >> nth=26
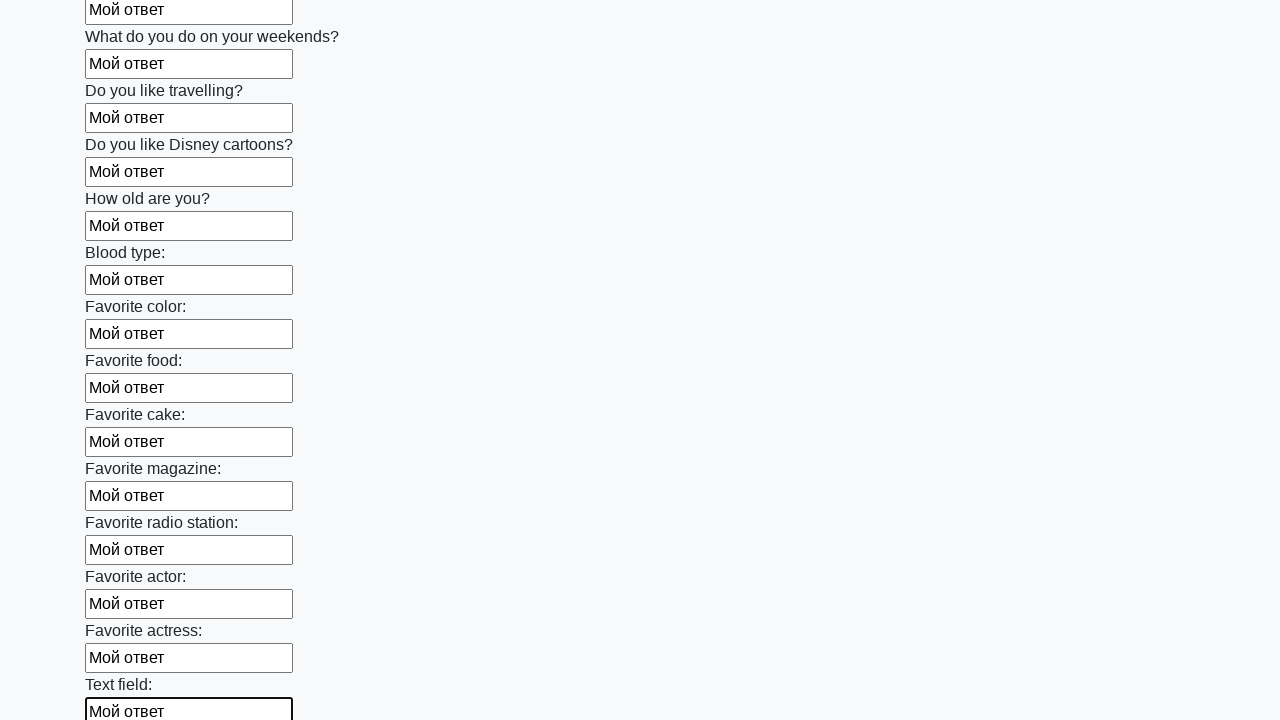

Filled text input field 28 of 100 with 'Мой ответ' on input[type='text'] >> nth=27
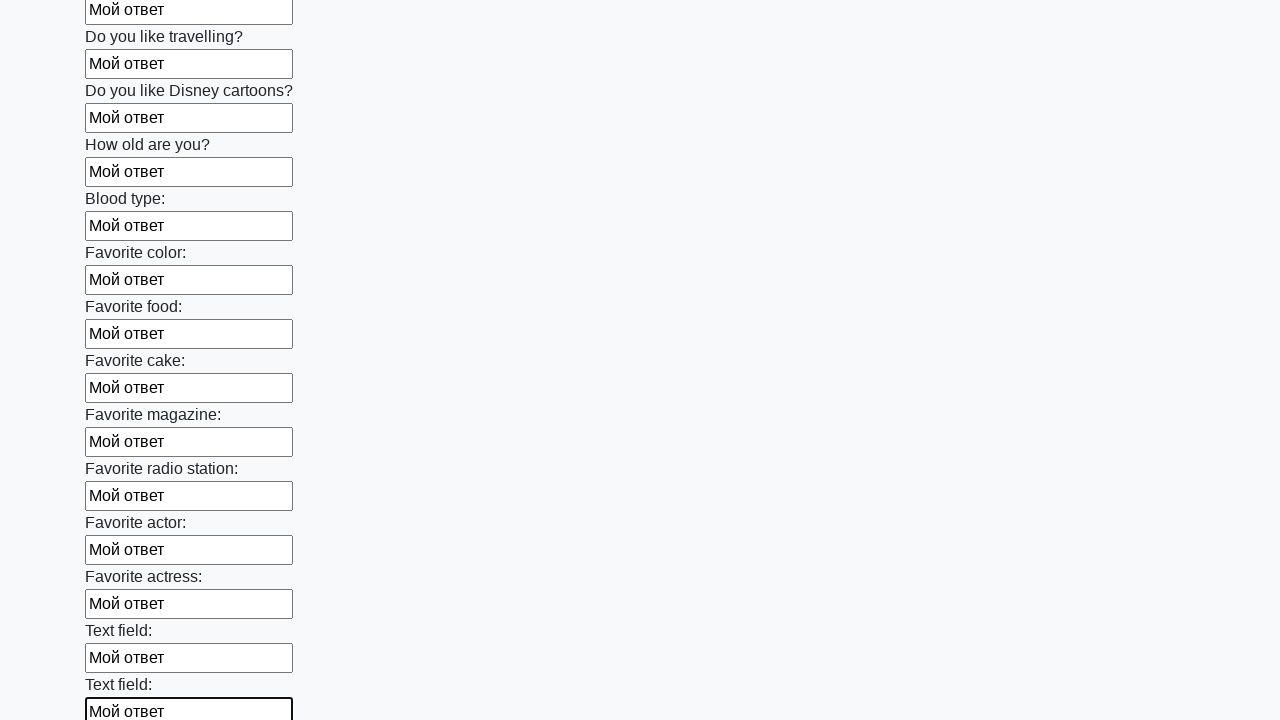

Filled text input field 29 of 100 with 'Мой ответ' on input[type='text'] >> nth=28
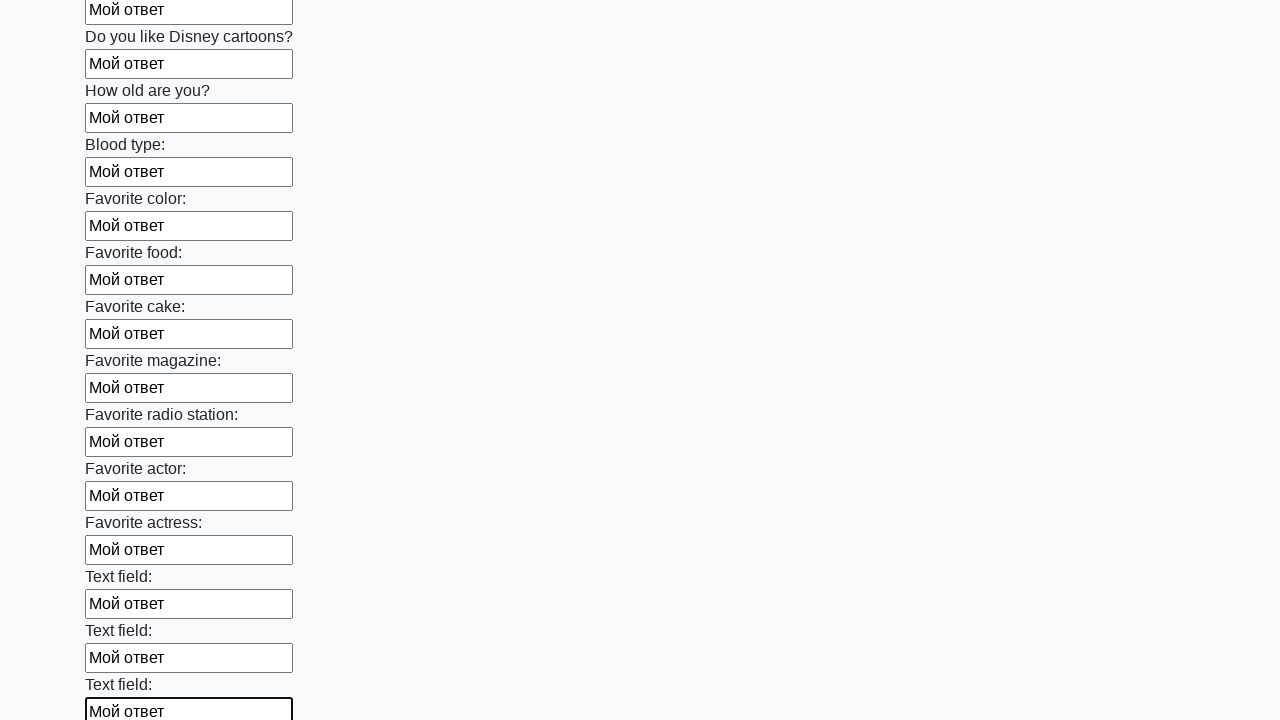

Filled text input field 30 of 100 with 'Мой ответ' on input[type='text'] >> nth=29
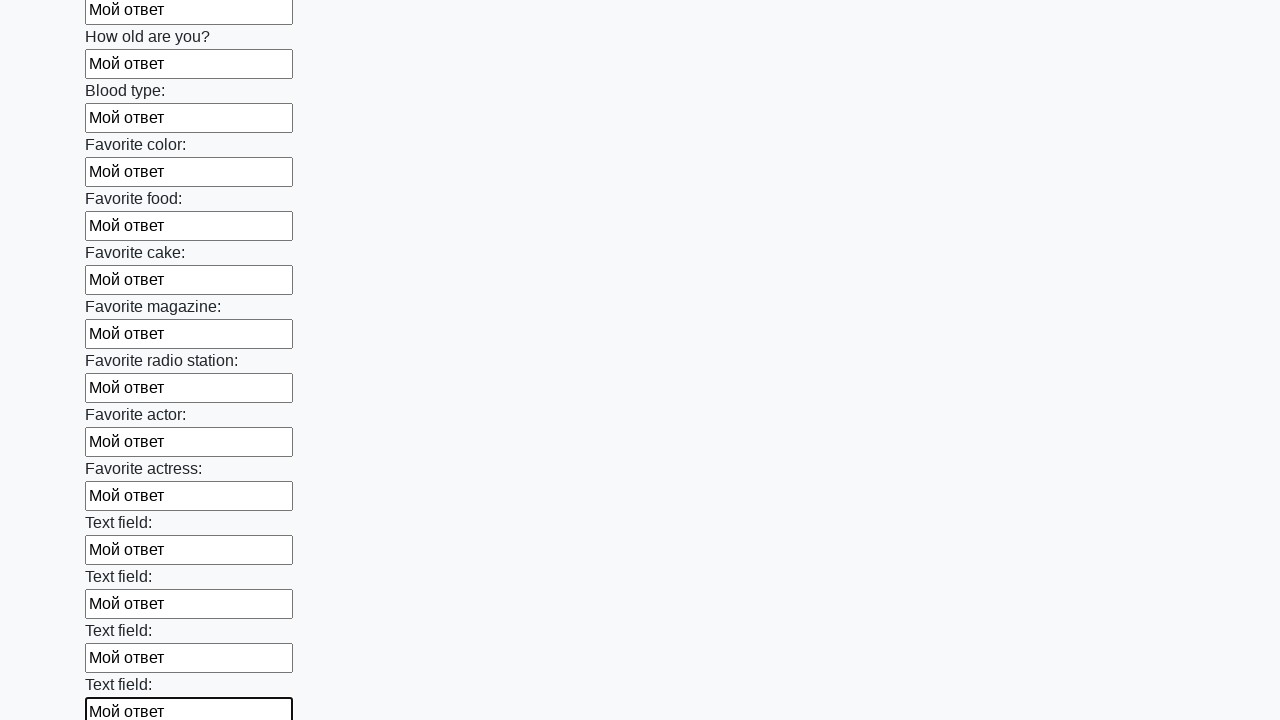

Filled text input field 31 of 100 with 'Мой ответ' on input[type='text'] >> nth=30
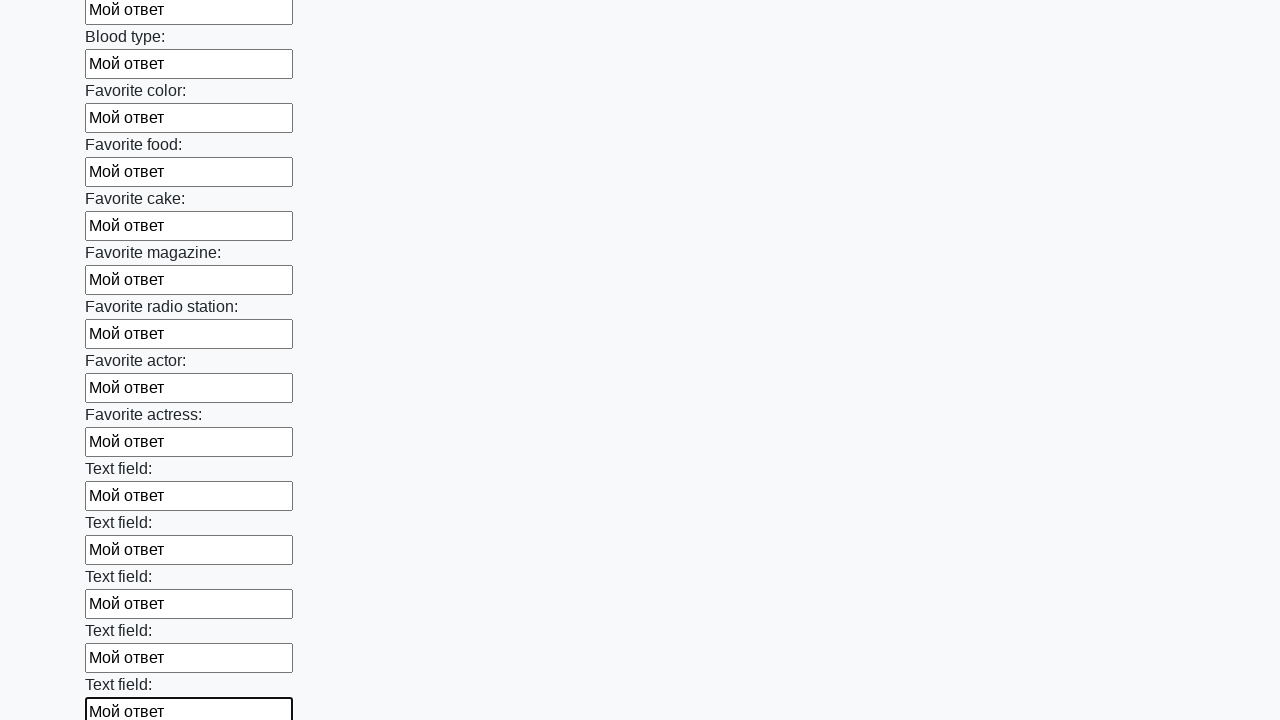

Filled text input field 32 of 100 with 'Мой ответ' on input[type='text'] >> nth=31
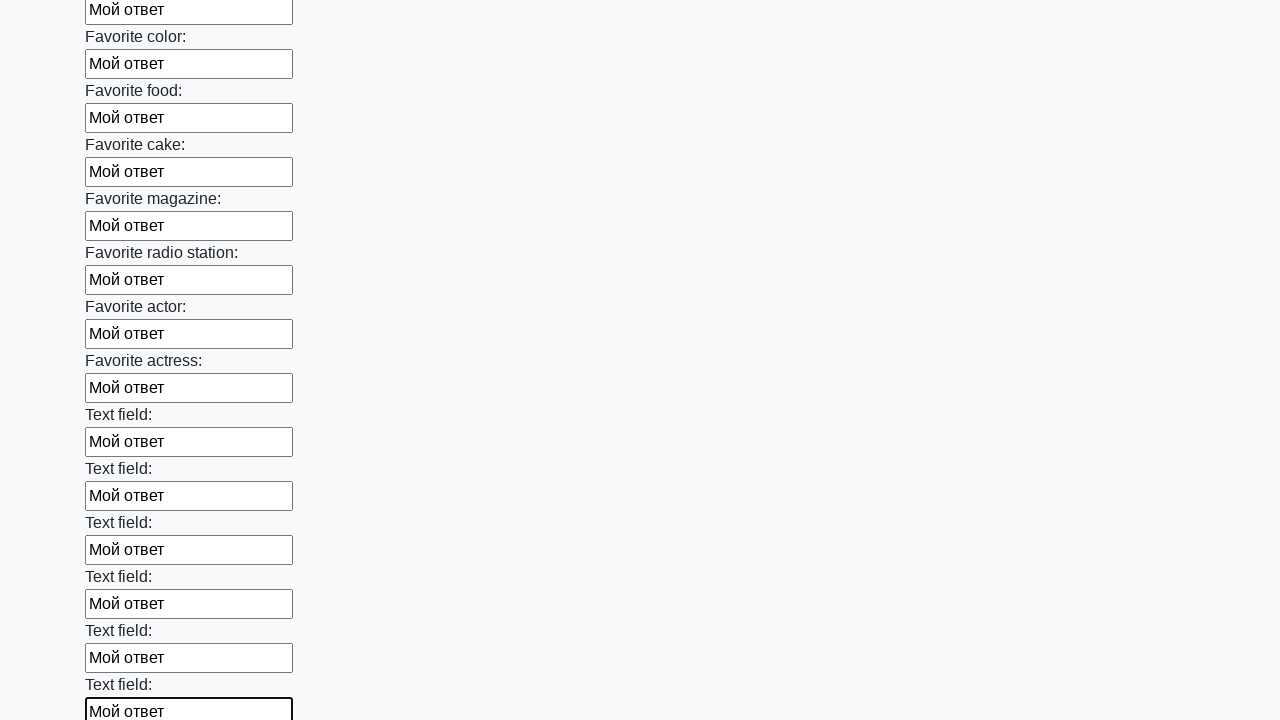

Filled text input field 33 of 100 with 'Мой ответ' on input[type='text'] >> nth=32
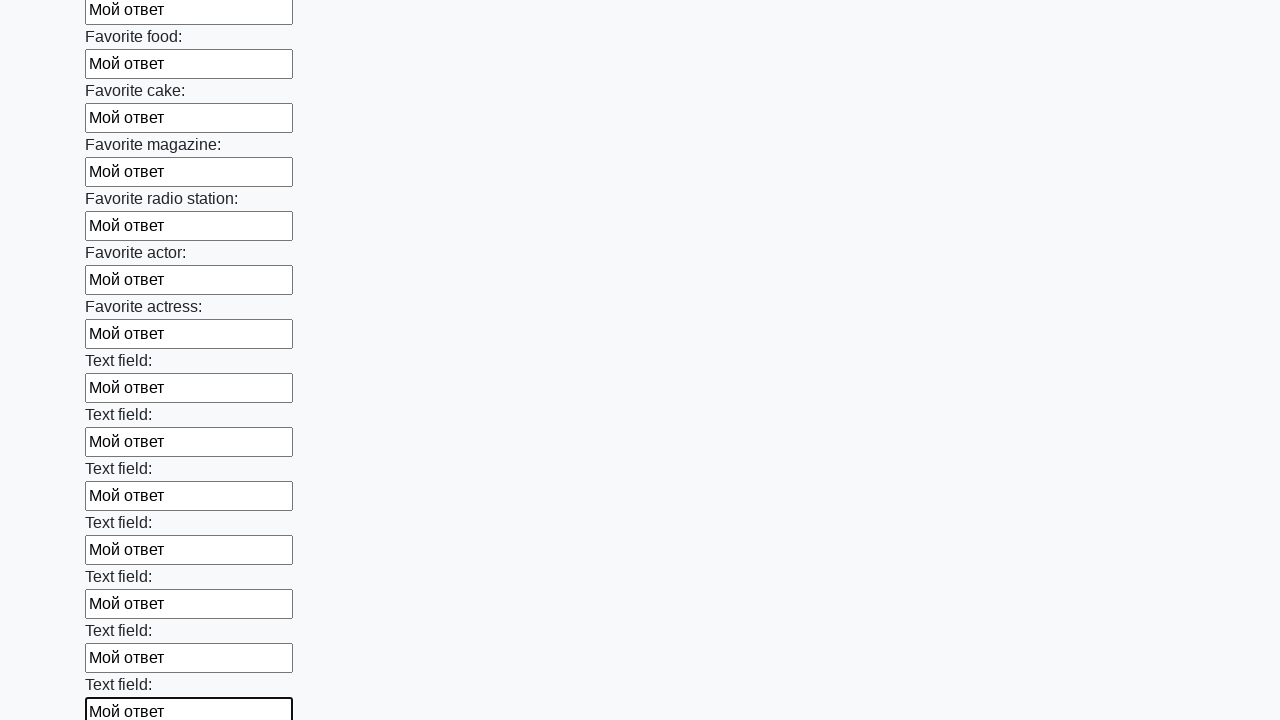

Filled text input field 34 of 100 with 'Мой ответ' on input[type='text'] >> nth=33
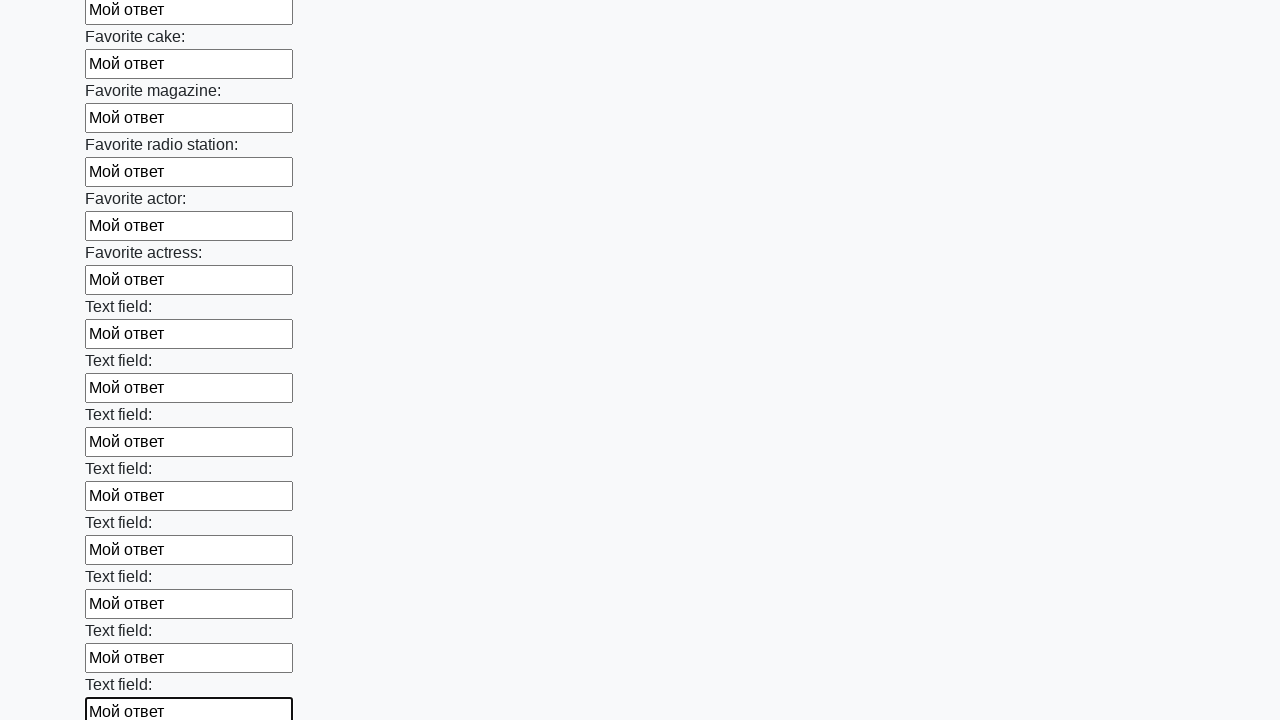

Filled text input field 35 of 100 with 'Мой ответ' on input[type='text'] >> nth=34
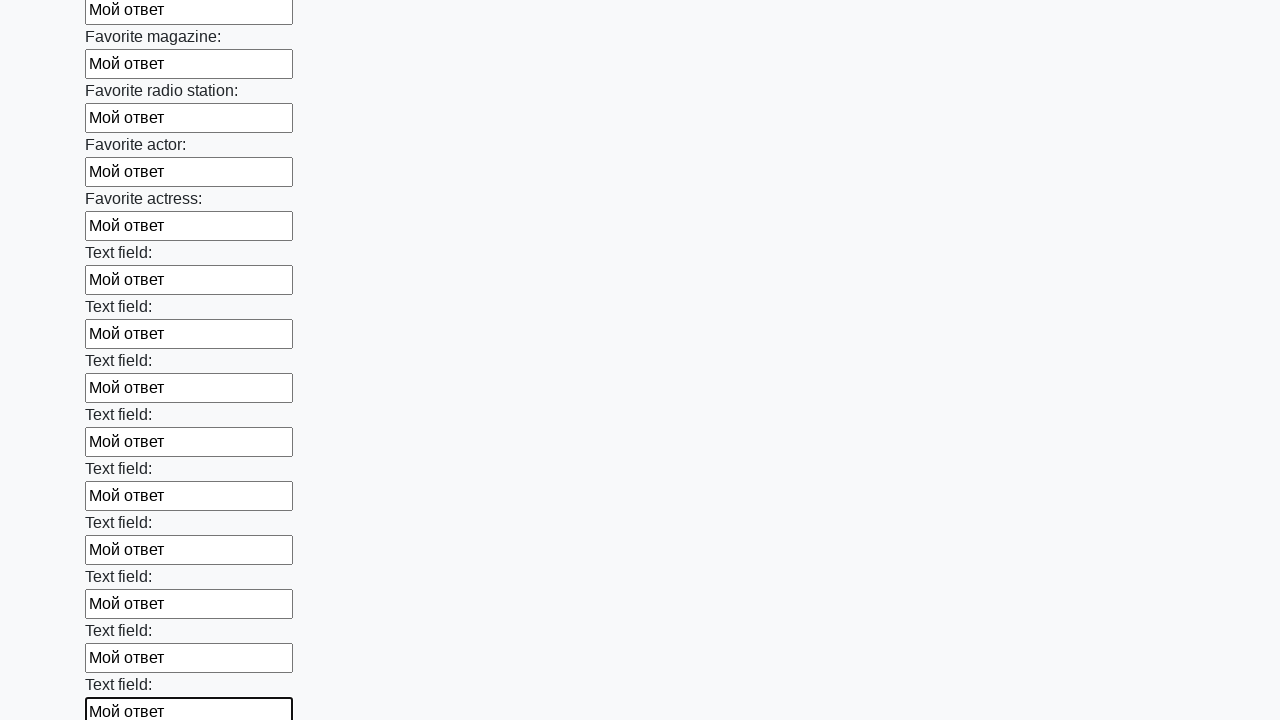

Filled text input field 36 of 100 with 'Мой ответ' on input[type='text'] >> nth=35
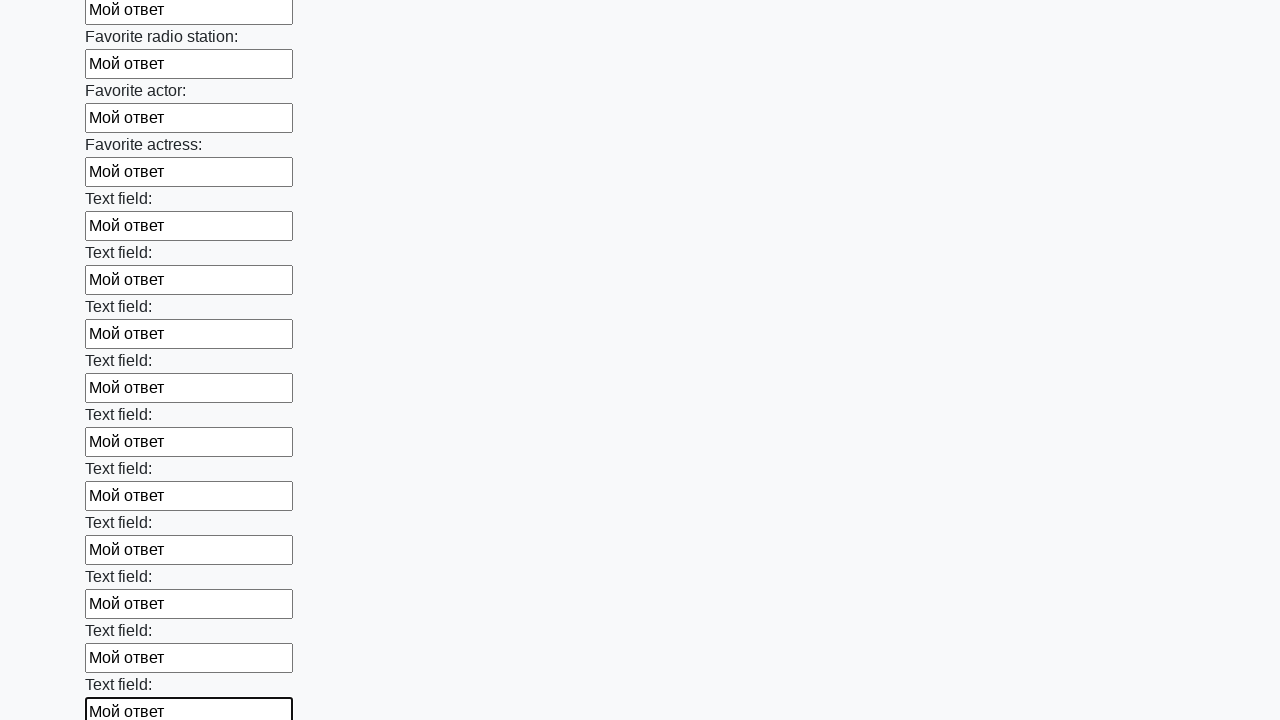

Filled text input field 37 of 100 with 'Мой ответ' on input[type='text'] >> nth=36
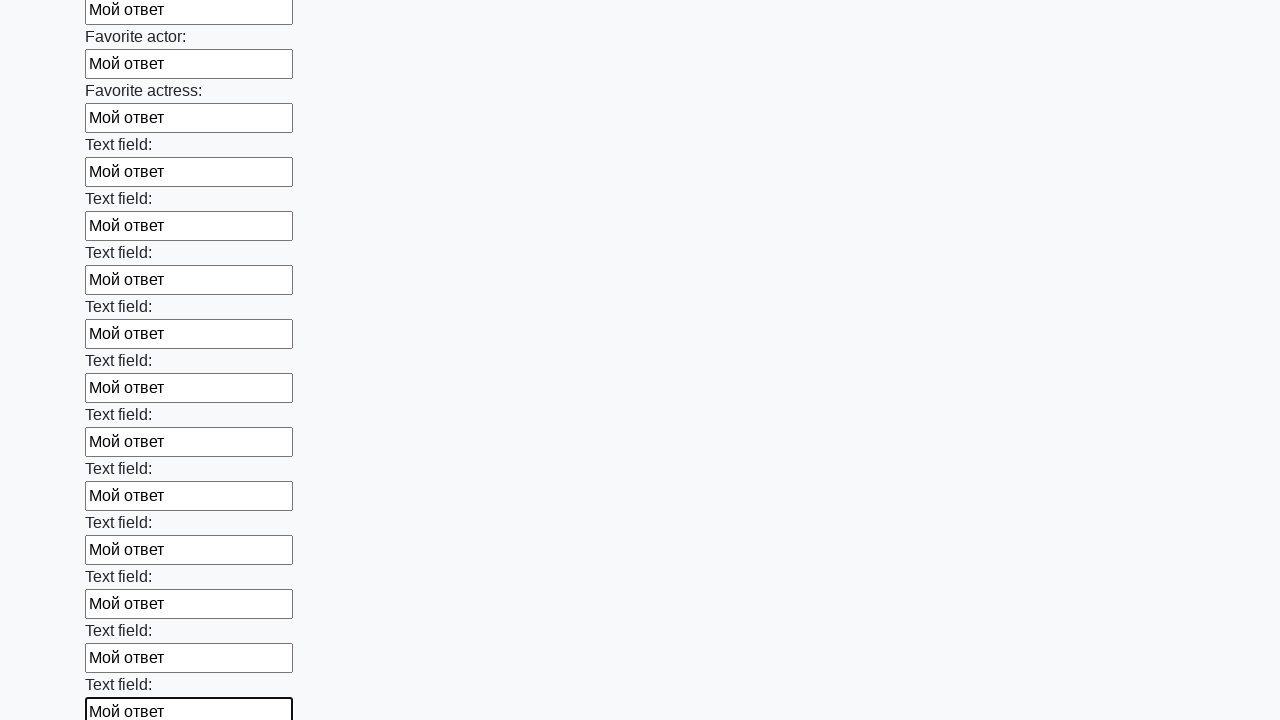

Filled text input field 38 of 100 with 'Мой ответ' on input[type='text'] >> nth=37
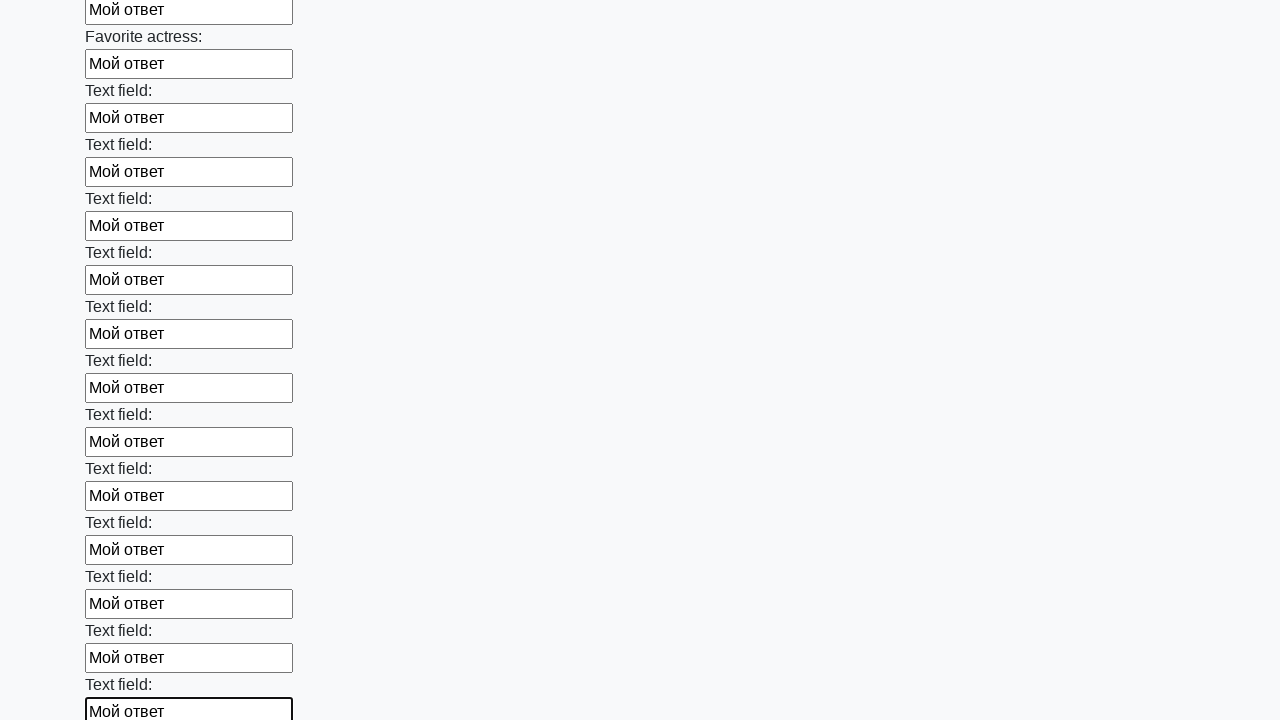

Filled text input field 39 of 100 with 'Мой ответ' on input[type='text'] >> nth=38
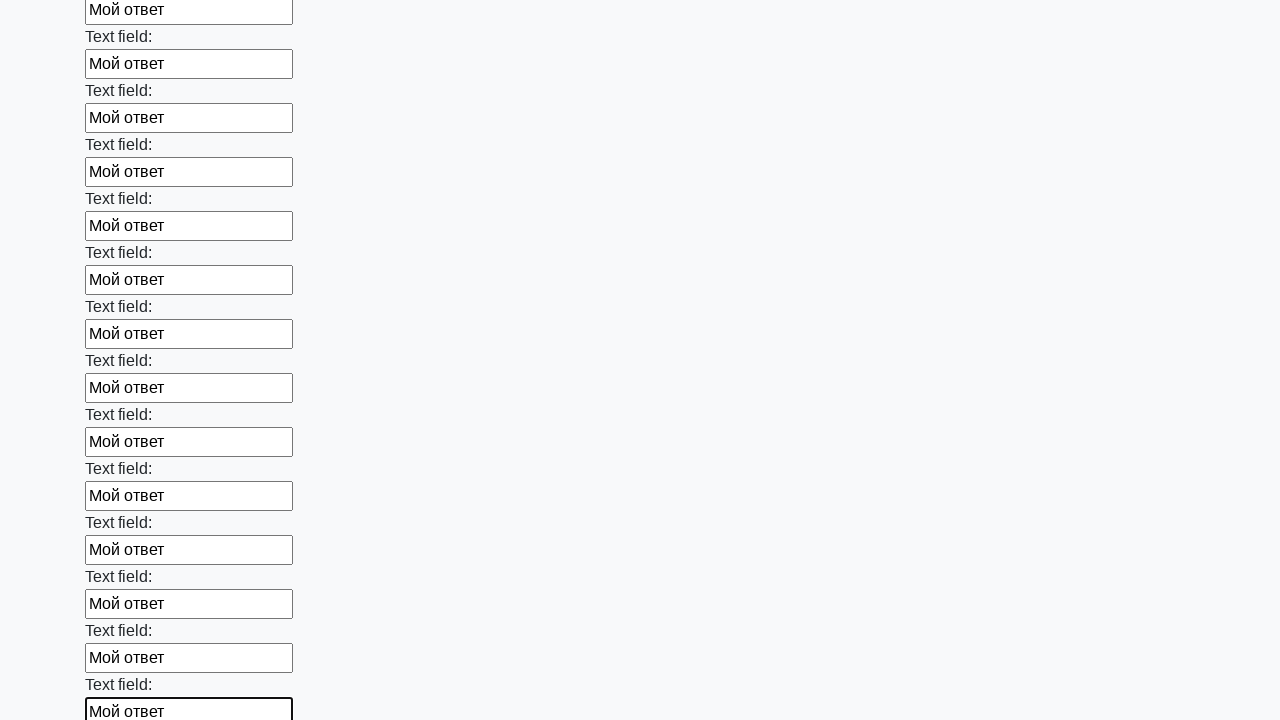

Filled text input field 40 of 100 with 'Мой ответ' on input[type='text'] >> nth=39
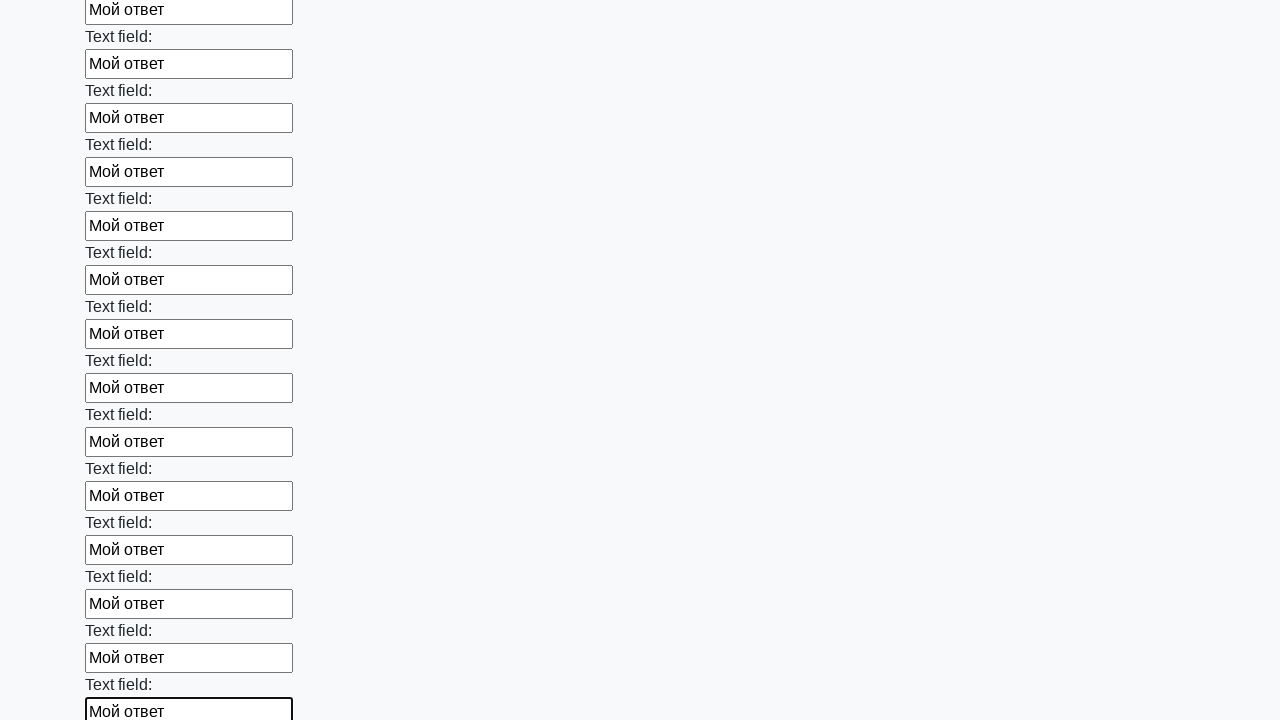

Filled text input field 41 of 100 with 'Мой ответ' on input[type='text'] >> nth=40
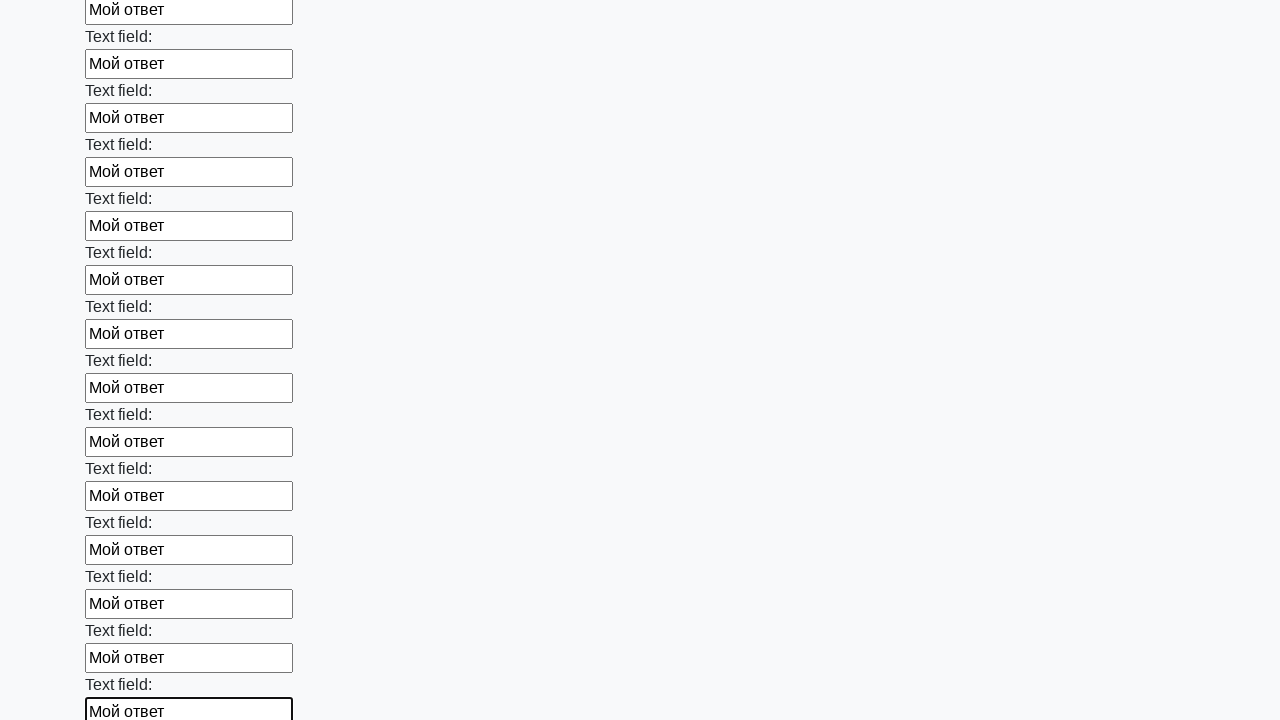

Filled text input field 42 of 100 with 'Мой ответ' on input[type='text'] >> nth=41
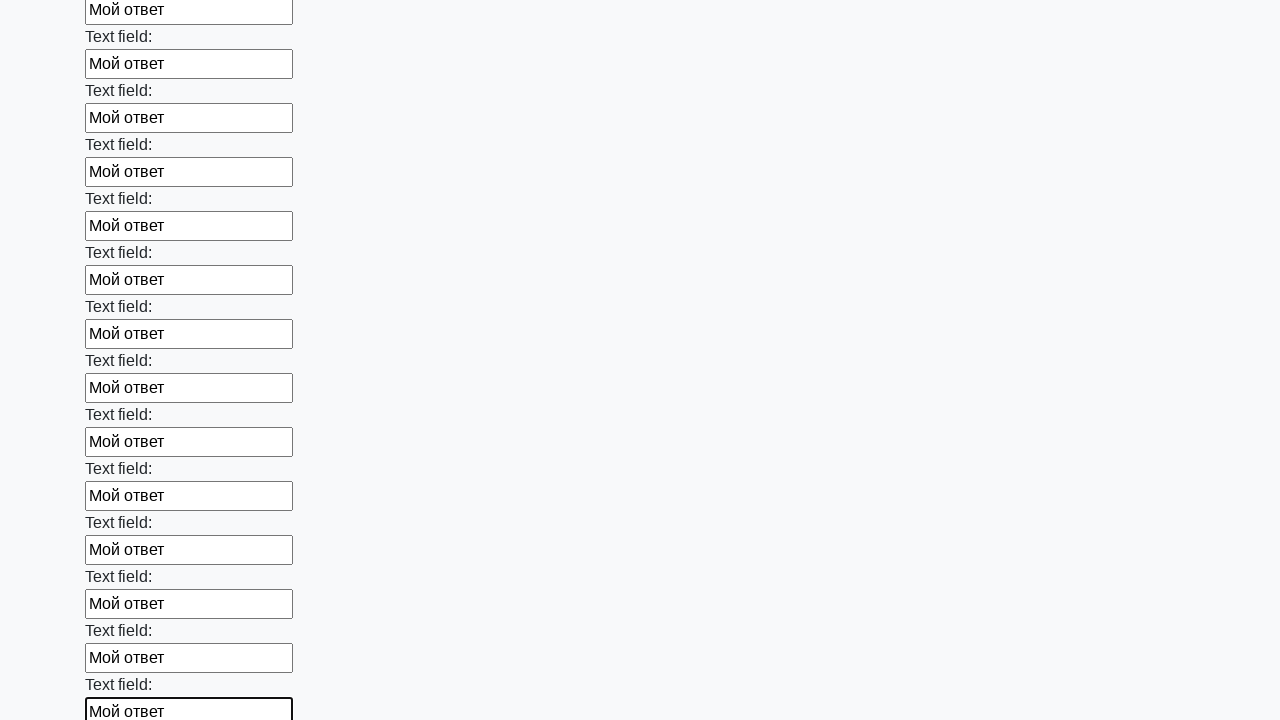

Filled text input field 43 of 100 with 'Мой ответ' on input[type='text'] >> nth=42
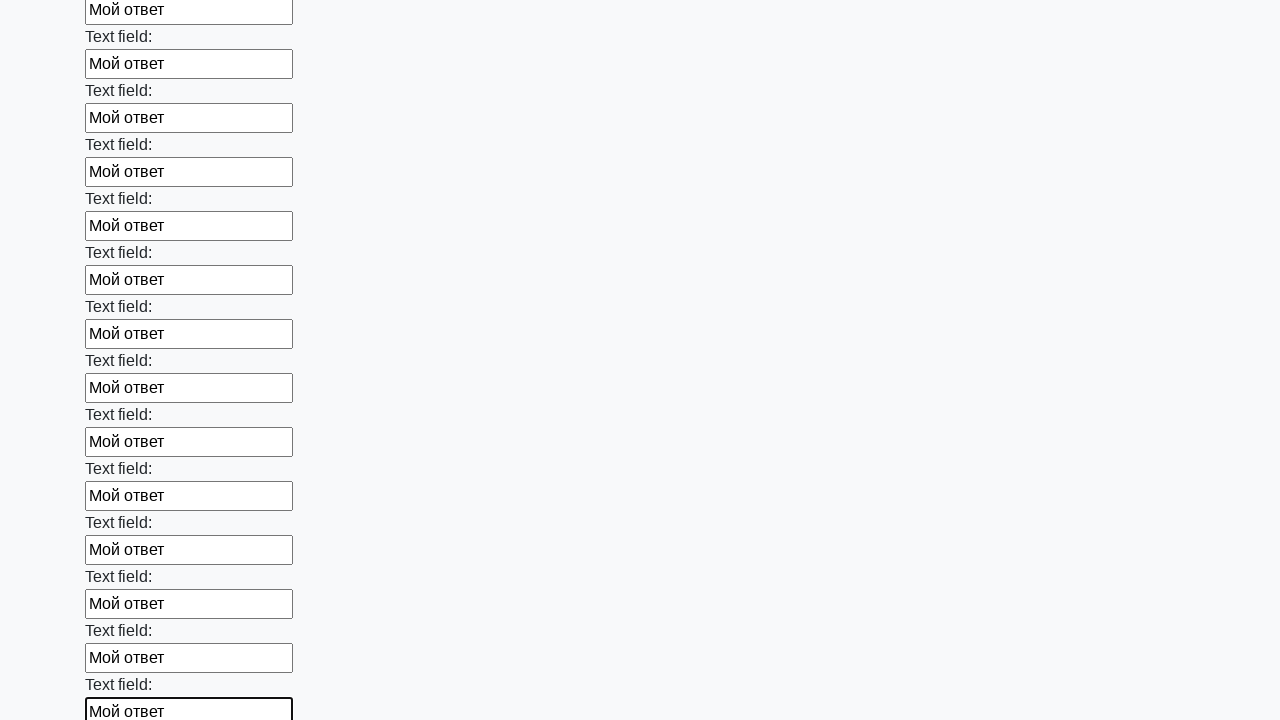

Filled text input field 44 of 100 with 'Мой ответ' on input[type='text'] >> nth=43
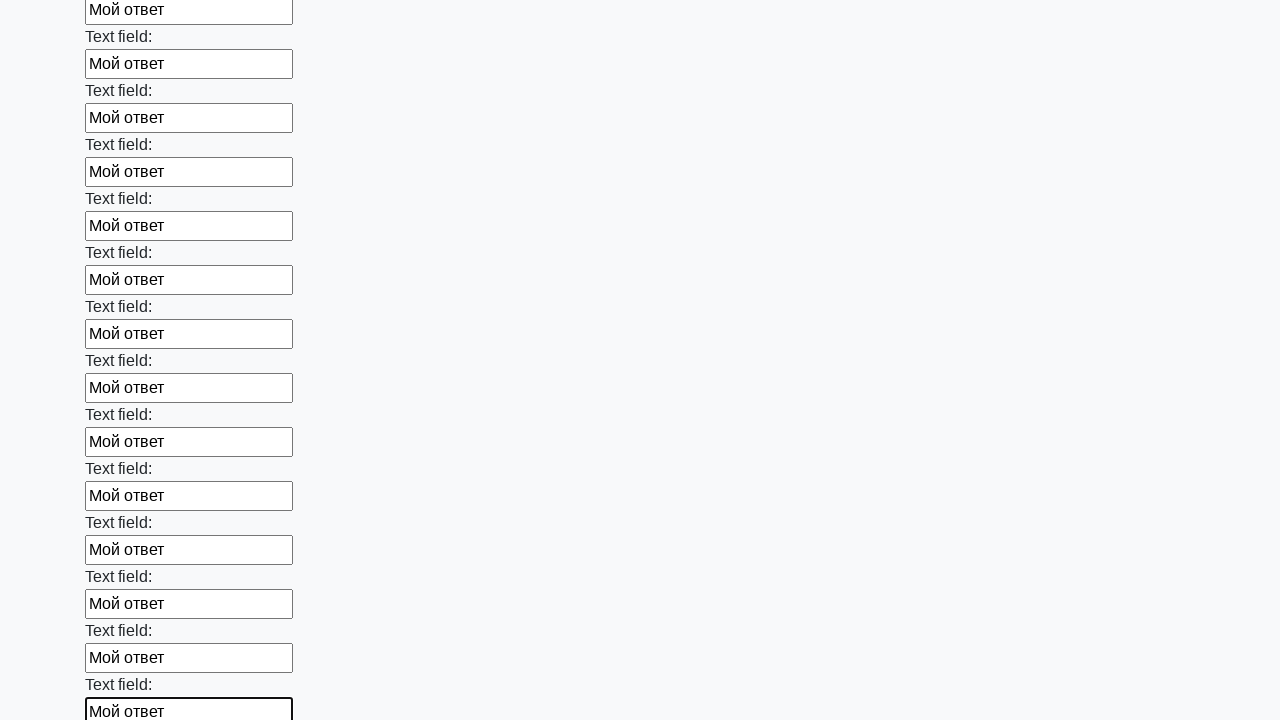

Filled text input field 45 of 100 with 'Мой ответ' on input[type='text'] >> nth=44
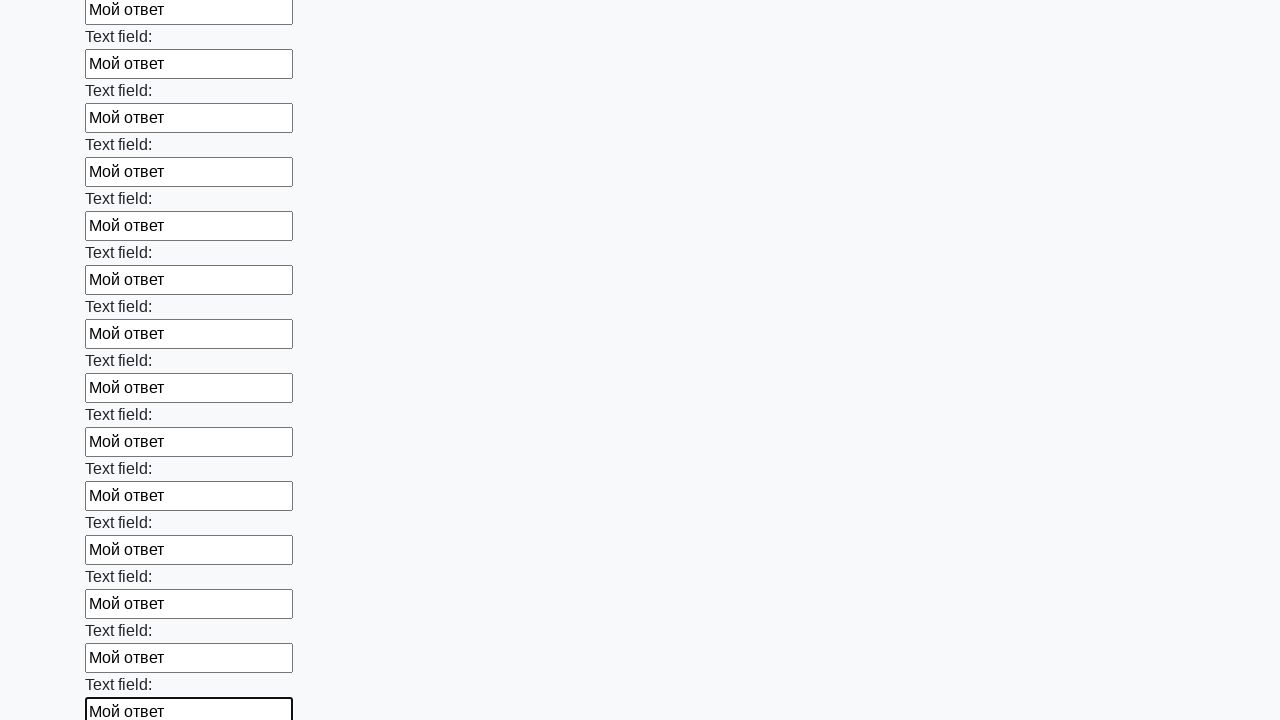

Filled text input field 46 of 100 with 'Мой ответ' on input[type='text'] >> nth=45
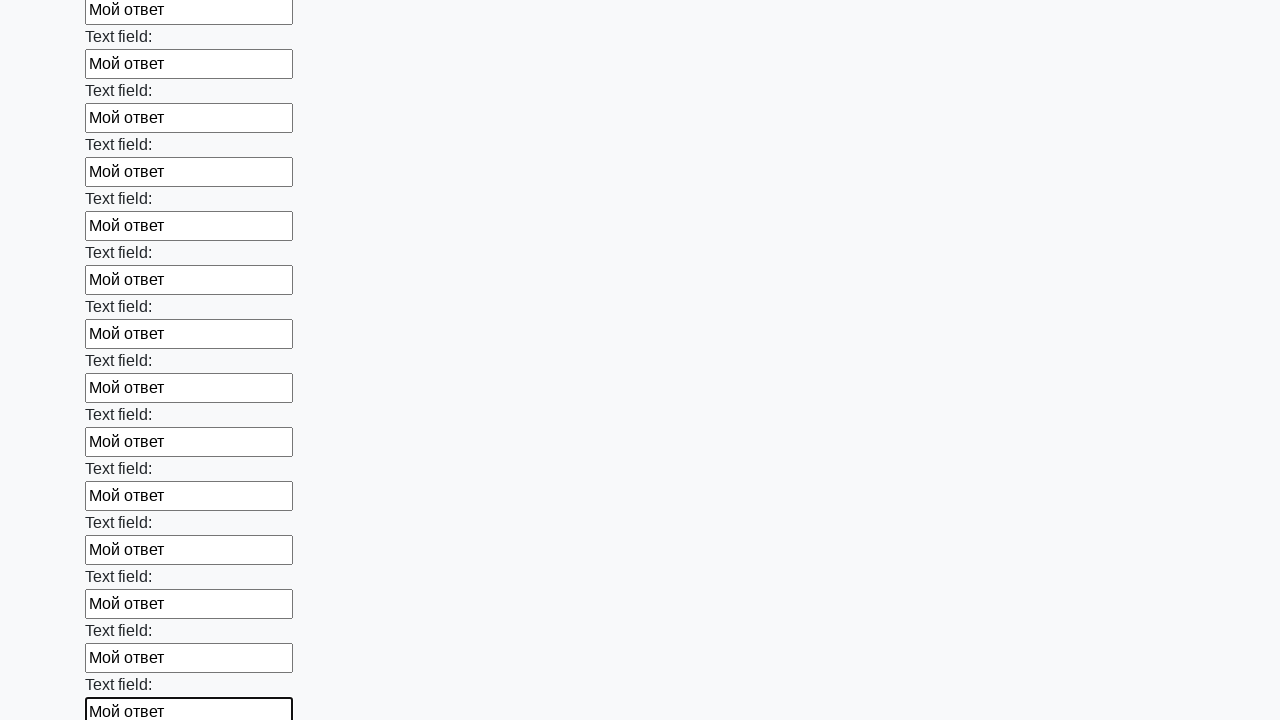

Filled text input field 47 of 100 with 'Мой ответ' on input[type='text'] >> nth=46
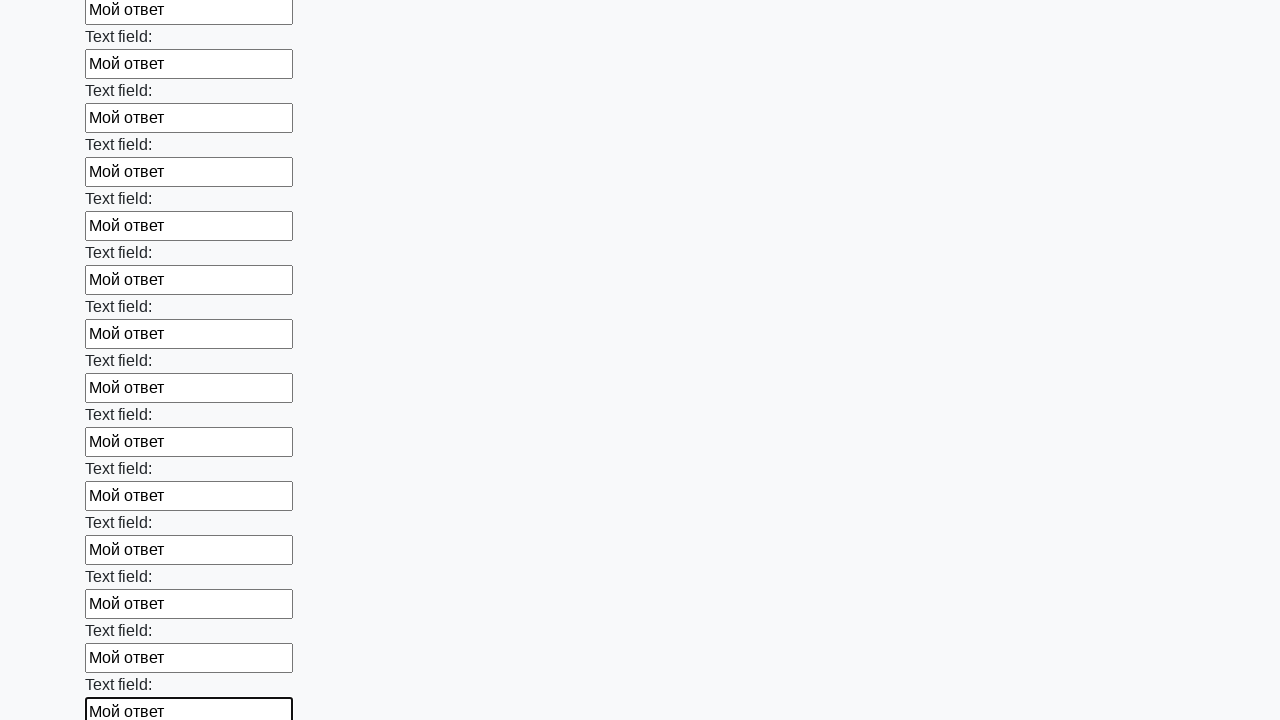

Filled text input field 48 of 100 with 'Мой ответ' on input[type='text'] >> nth=47
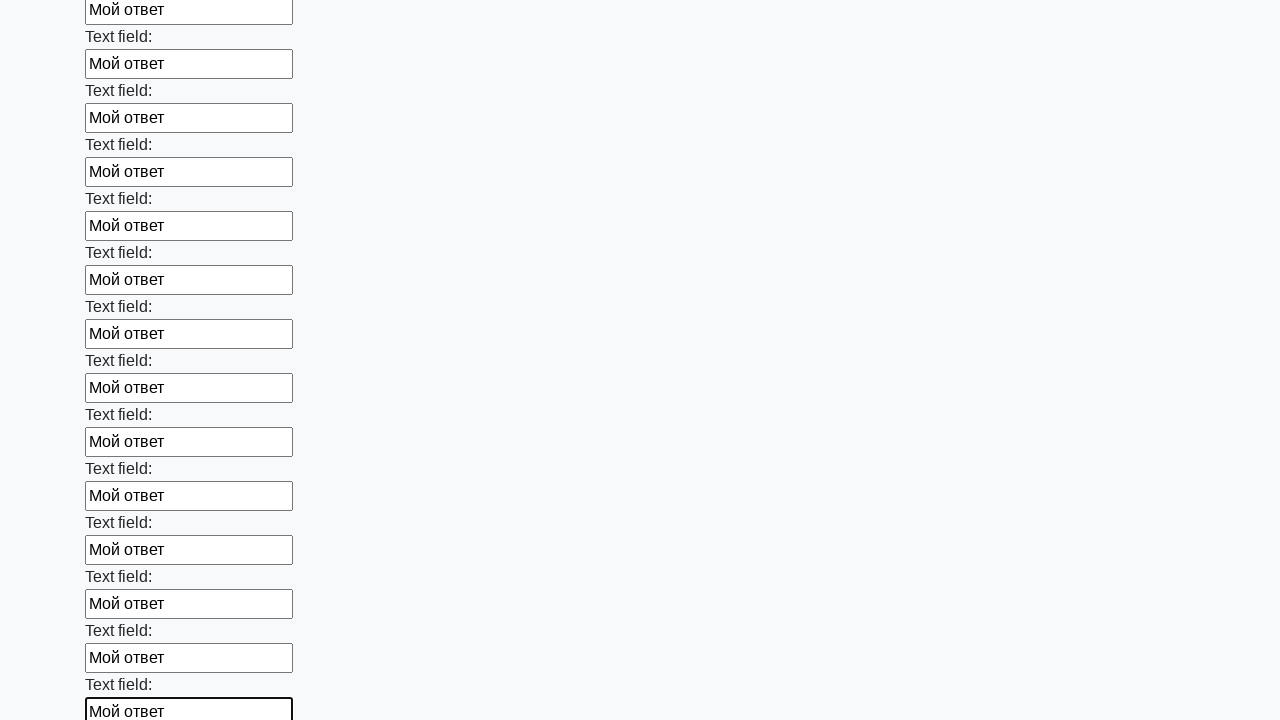

Filled text input field 49 of 100 with 'Мой ответ' on input[type='text'] >> nth=48
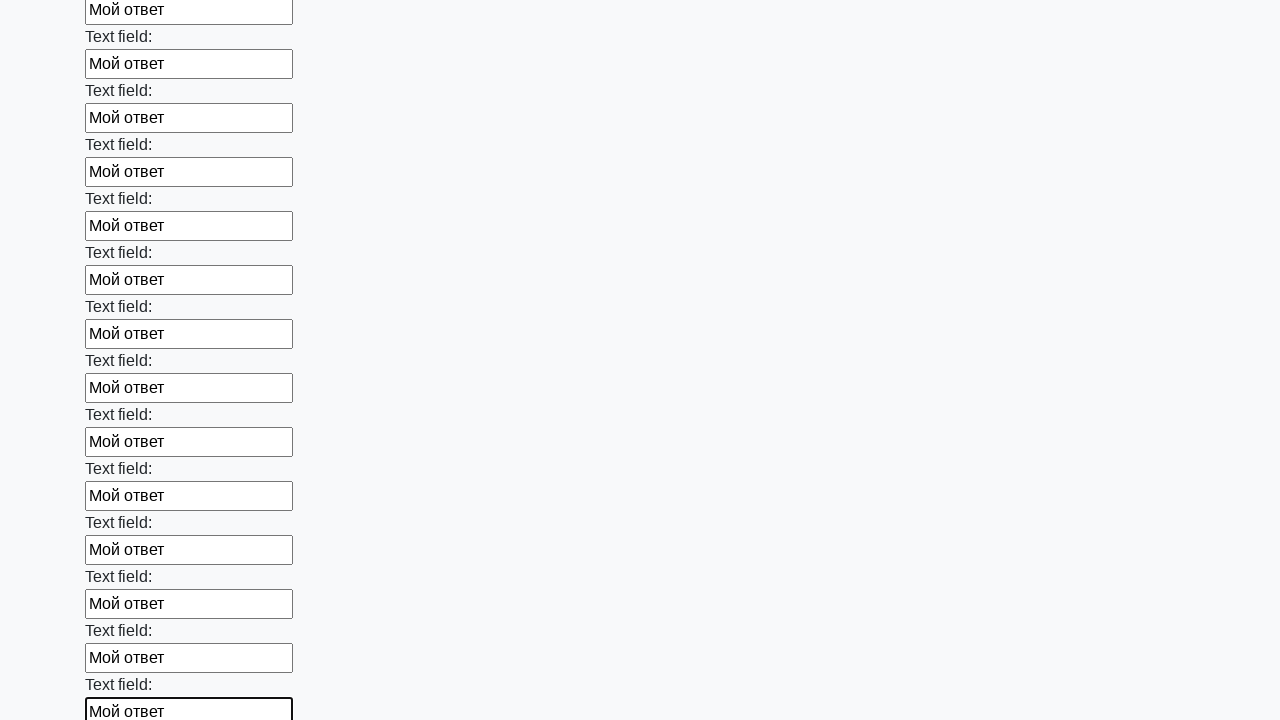

Filled text input field 50 of 100 with 'Мой ответ' on input[type='text'] >> nth=49
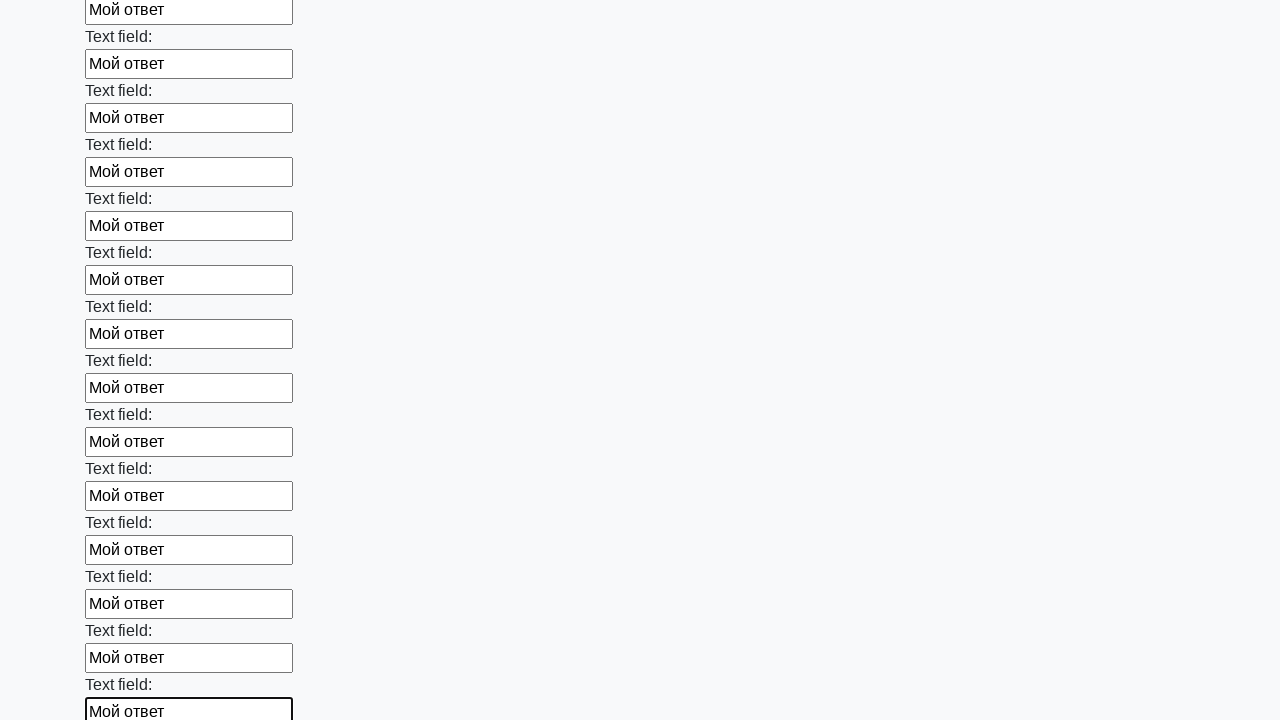

Filled text input field 51 of 100 with 'Мой ответ' on input[type='text'] >> nth=50
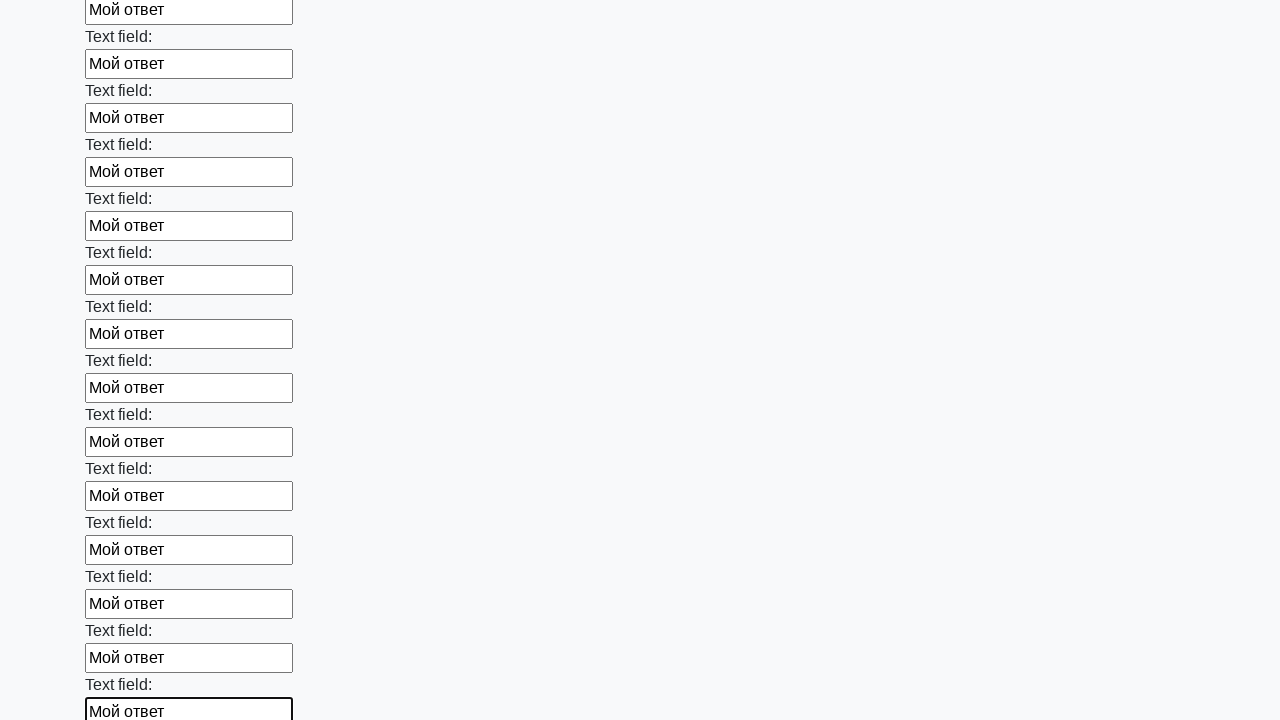

Filled text input field 52 of 100 with 'Мой ответ' on input[type='text'] >> nth=51
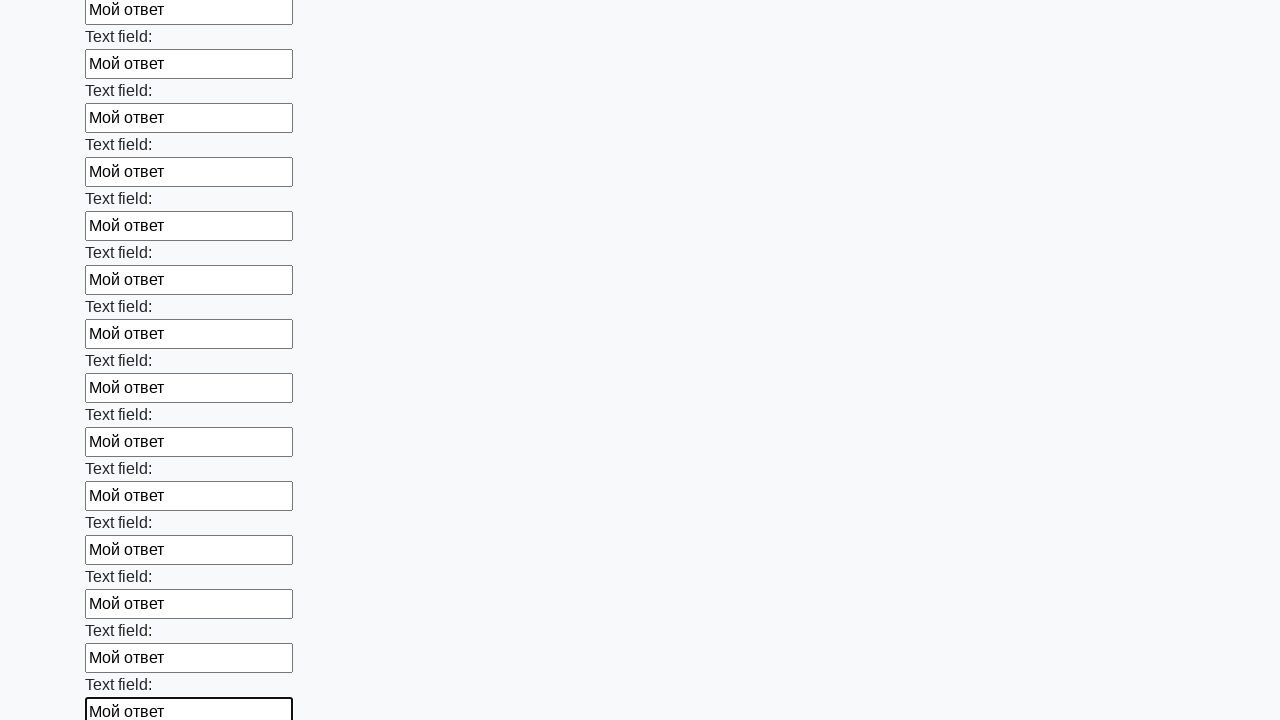

Filled text input field 53 of 100 with 'Мой ответ' on input[type='text'] >> nth=52
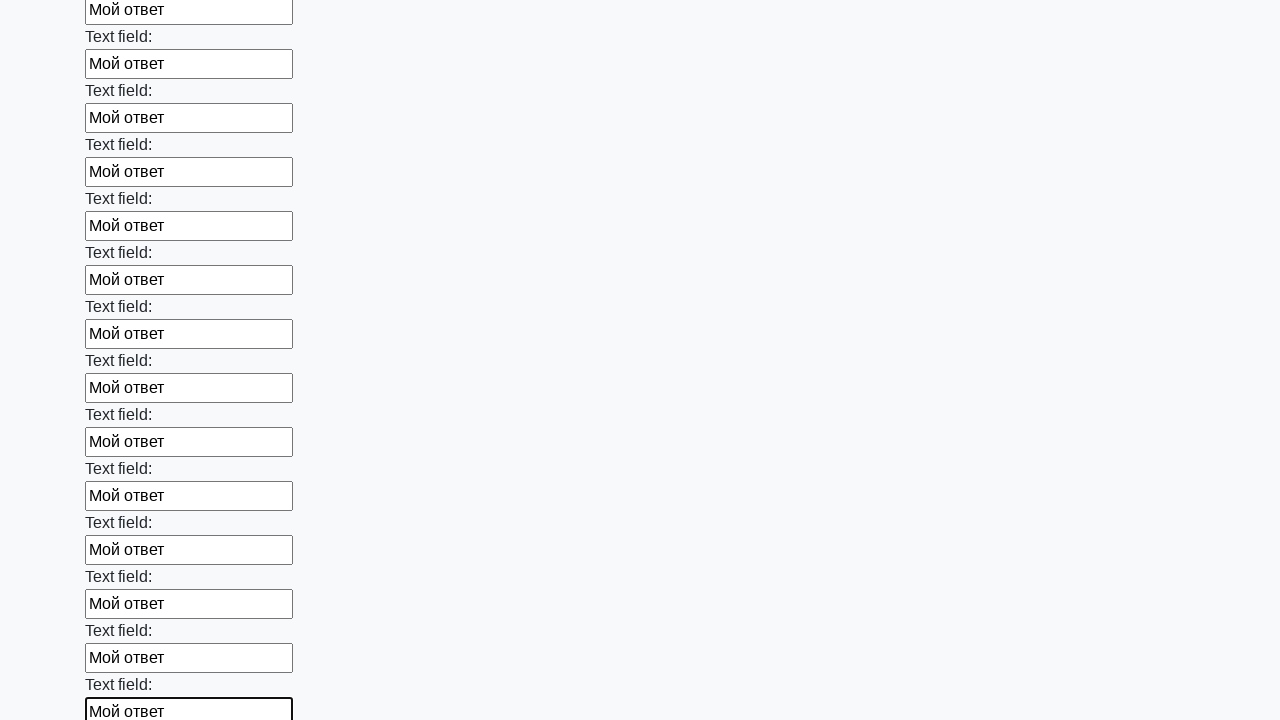

Filled text input field 54 of 100 with 'Мой ответ' on input[type='text'] >> nth=53
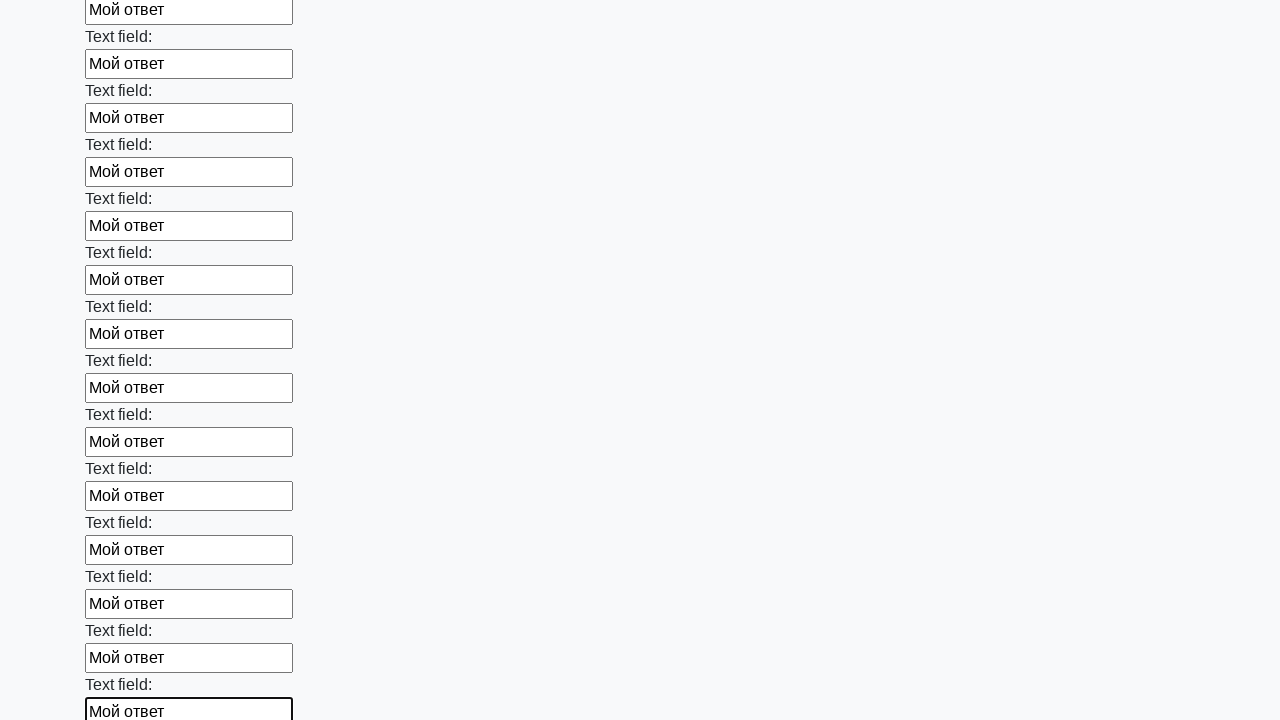

Filled text input field 55 of 100 with 'Мой ответ' on input[type='text'] >> nth=54
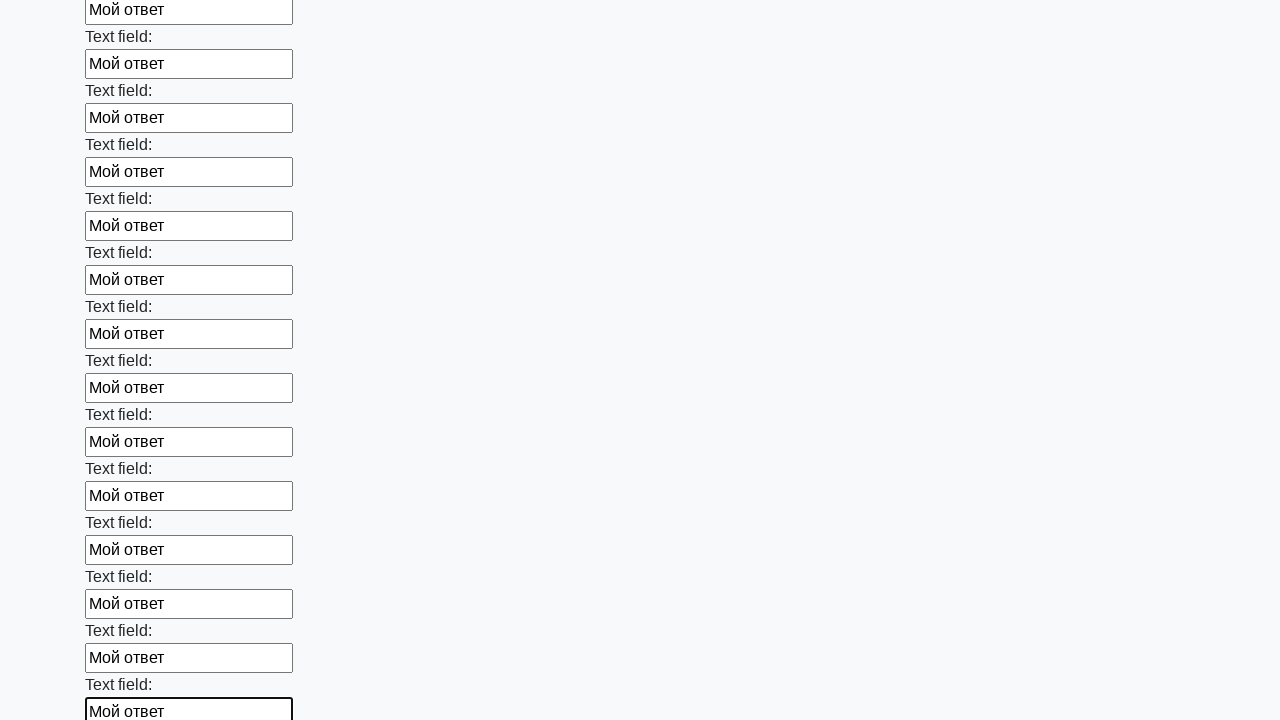

Filled text input field 56 of 100 with 'Мой ответ' on input[type='text'] >> nth=55
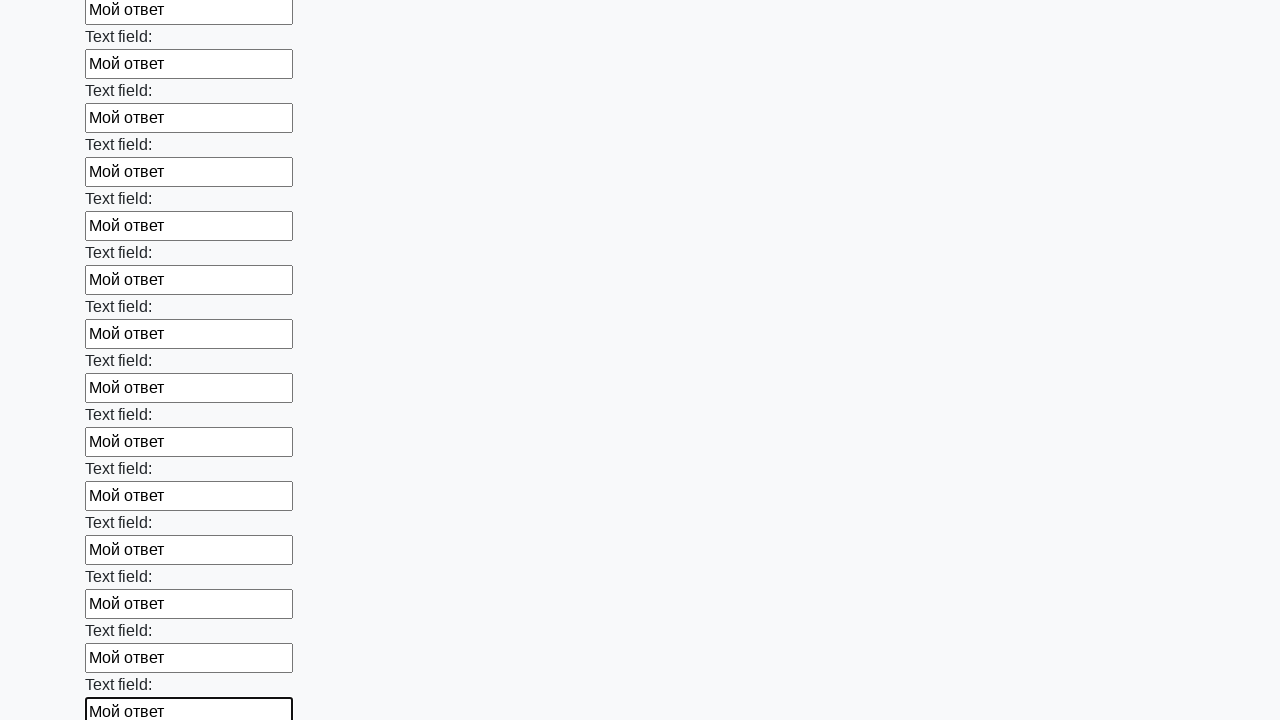

Filled text input field 57 of 100 with 'Мой ответ' on input[type='text'] >> nth=56
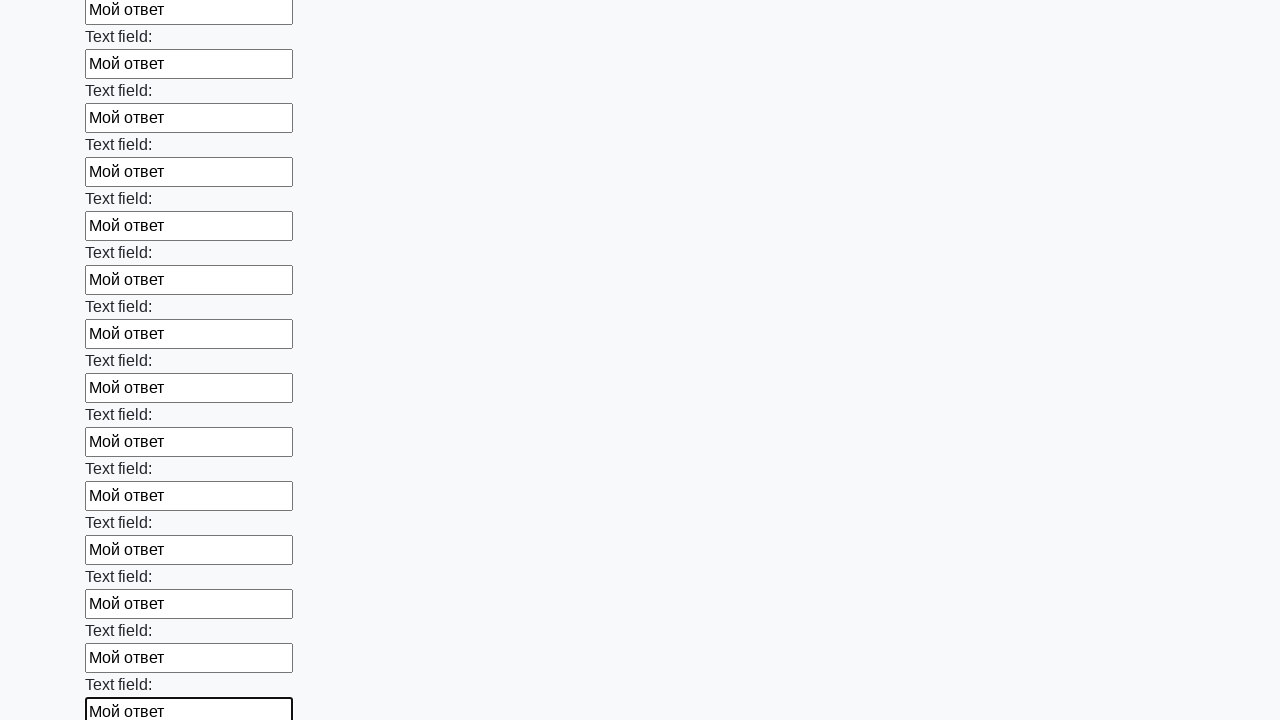

Filled text input field 58 of 100 with 'Мой ответ' on input[type='text'] >> nth=57
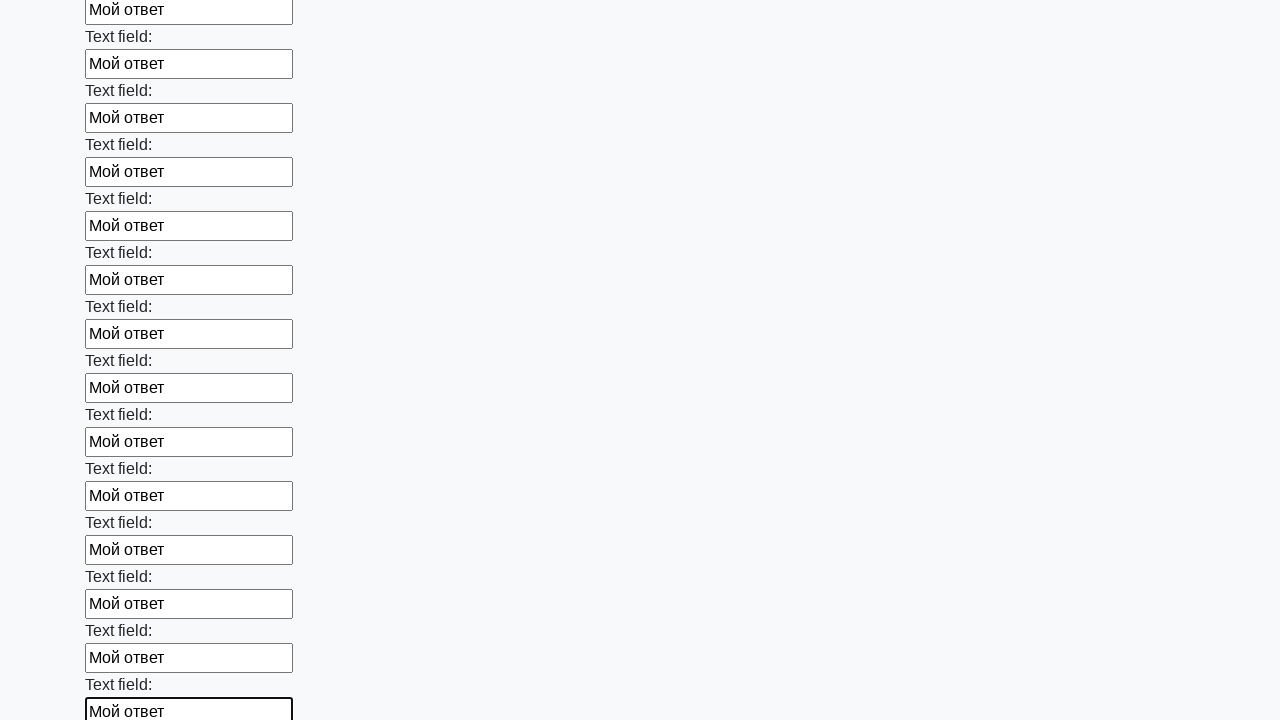

Filled text input field 59 of 100 with 'Мой ответ' on input[type='text'] >> nth=58
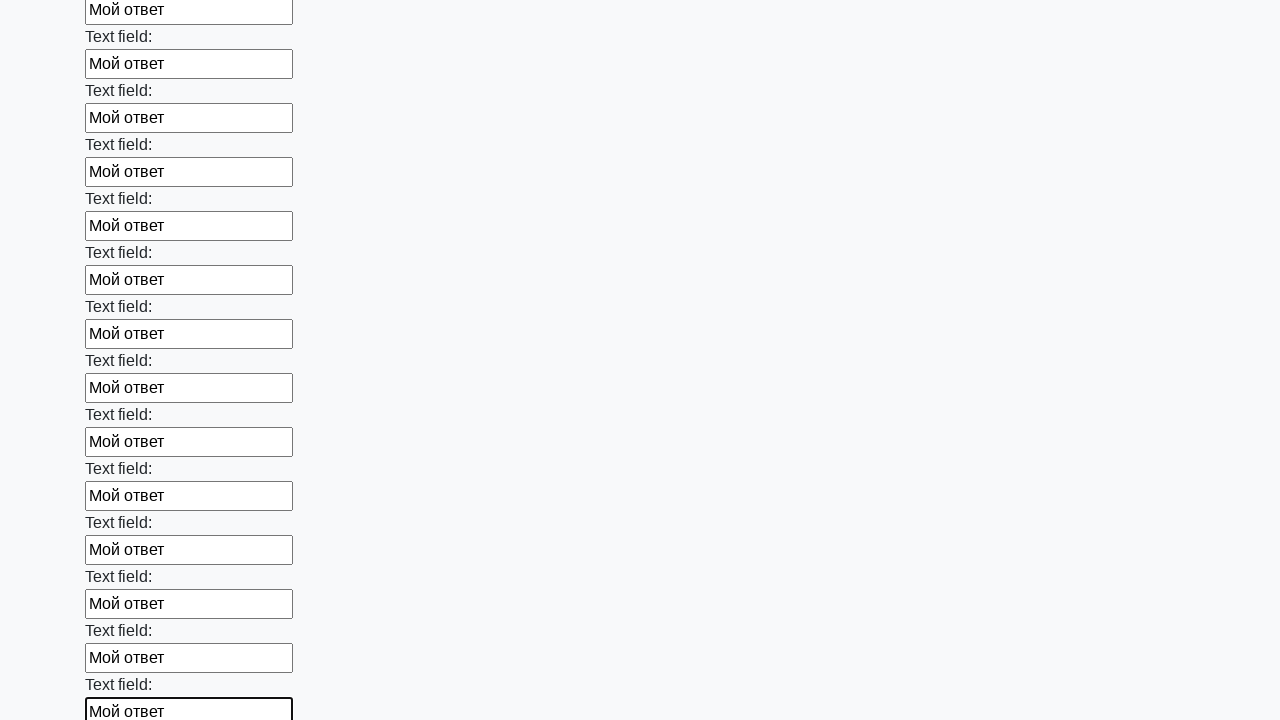

Filled text input field 60 of 100 with 'Мой ответ' on input[type='text'] >> nth=59
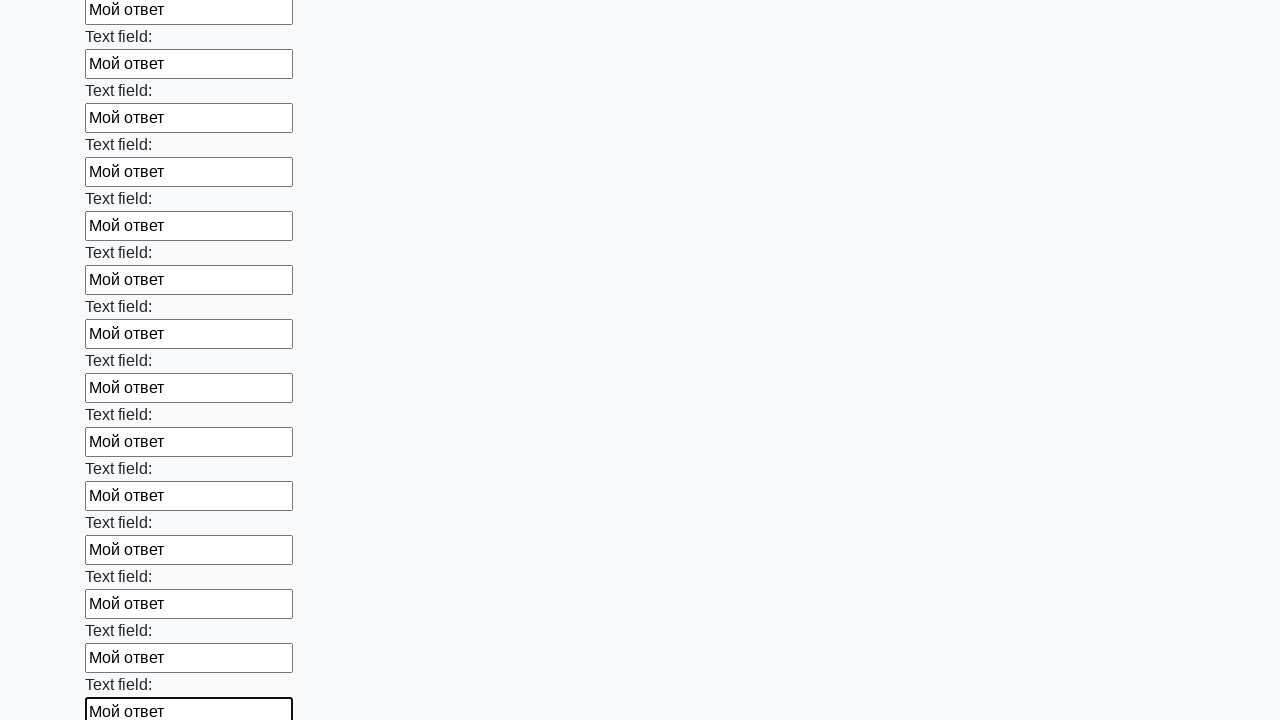

Filled text input field 61 of 100 with 'Мой ответ' on input[type='text'] >> nth=60
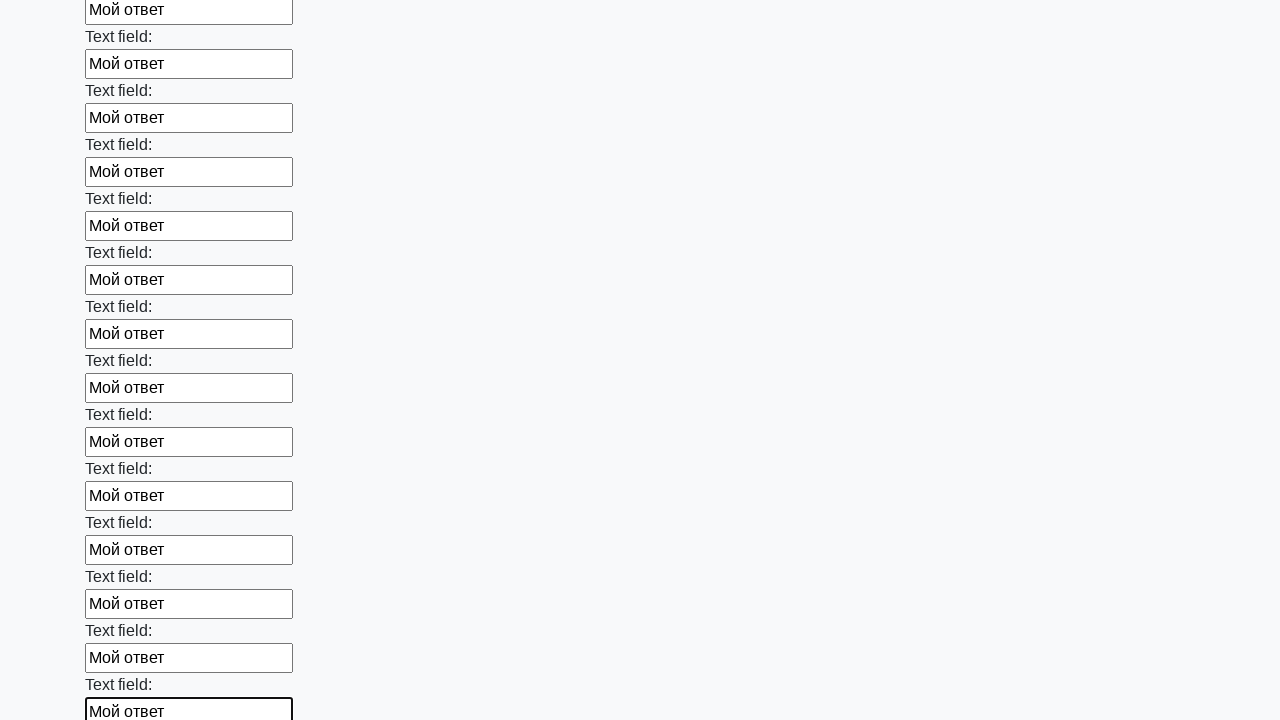

Filled text input field 62 of 100 with 'Мой ответ' on input[type='text'] >> nth=61
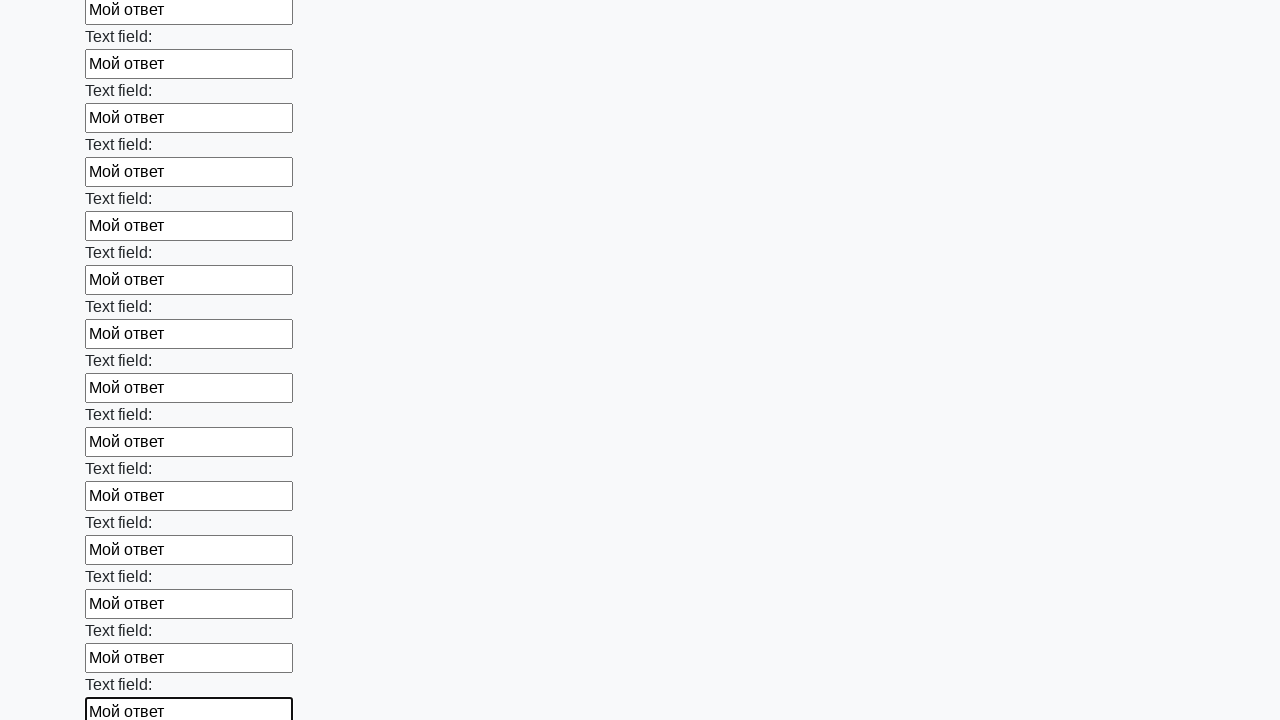

Filled text input field 63 of 100 with 'Мой ответ' on input[type='text'] >> nth=62
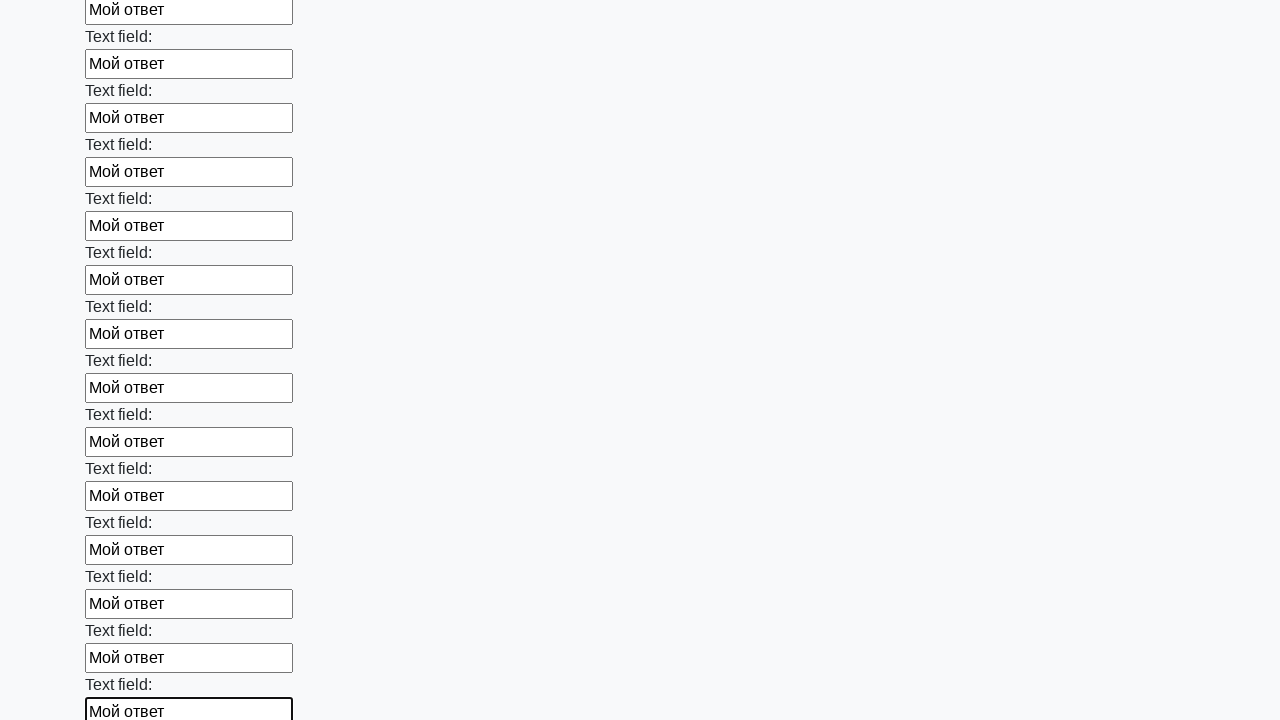

Filled text input field 64 of 100 with 'Мой ответ' on input[type='text'] >> nth=63
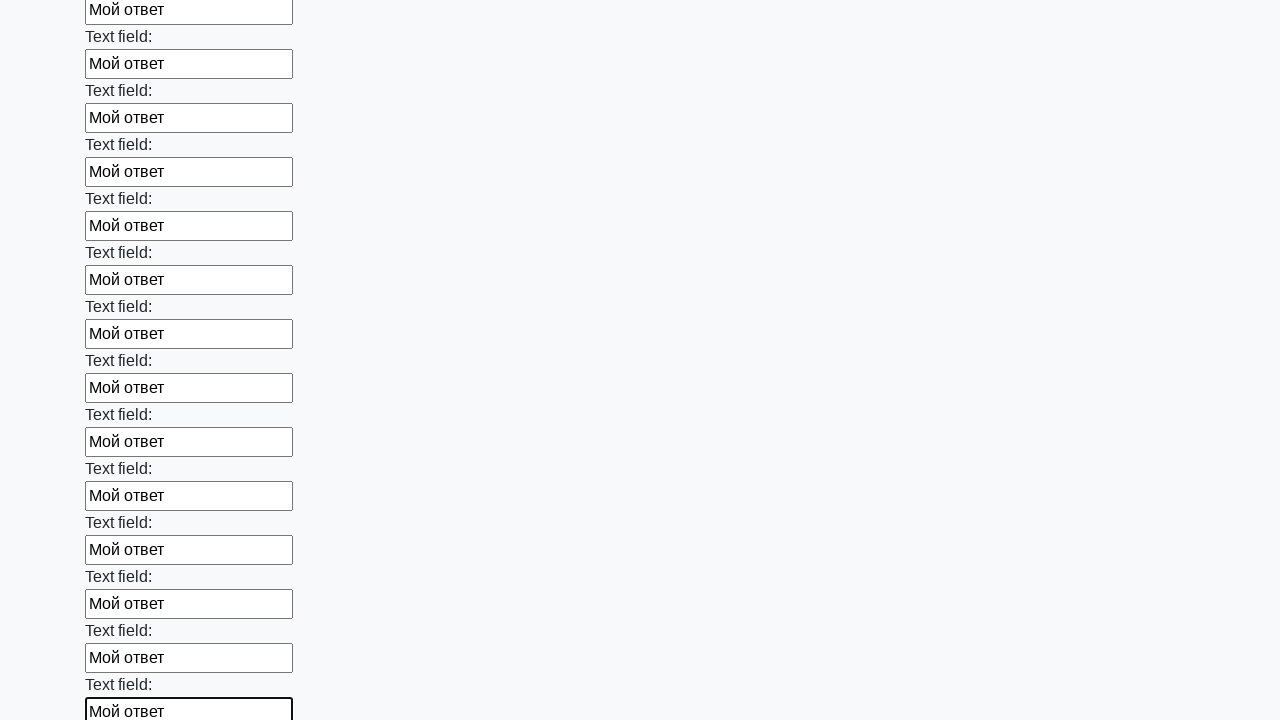

Filled text input field 65 of 100 with 'Мой ответ' on input[type='text'] >> nth=64
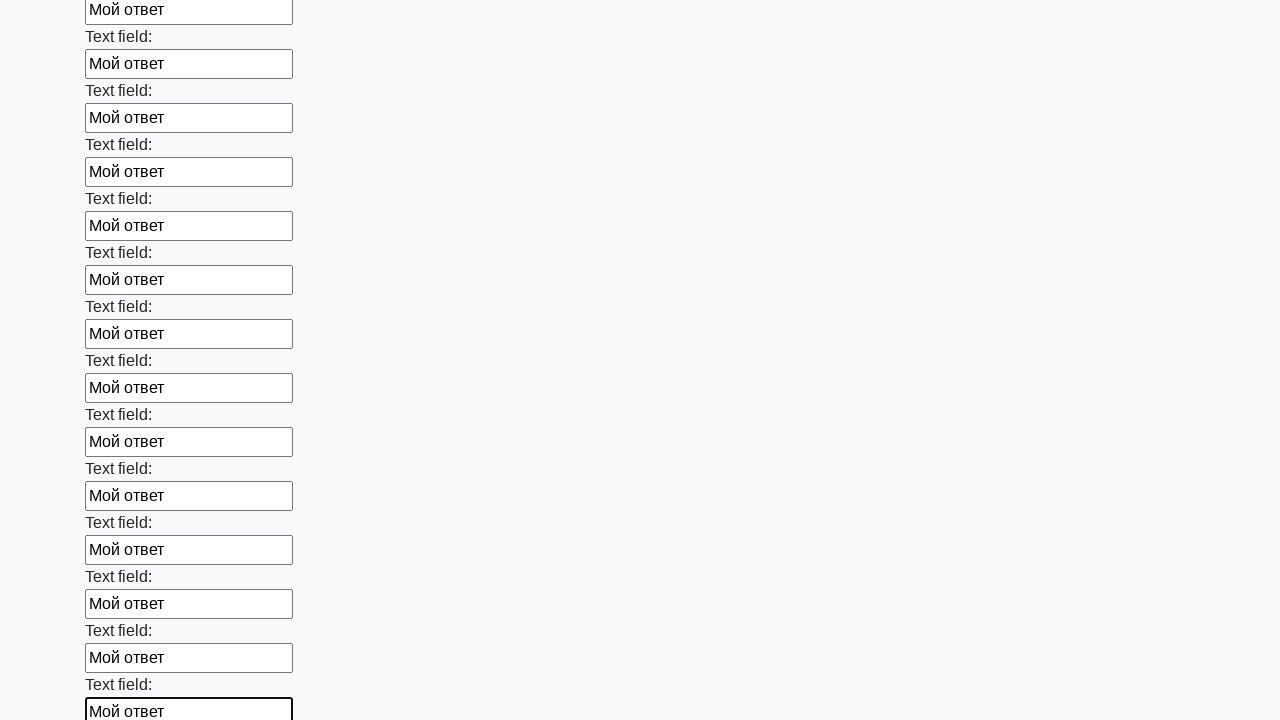

Filled text input field 66 of 100 with 'Мой ответ' on input[type='text'] >> nth=65
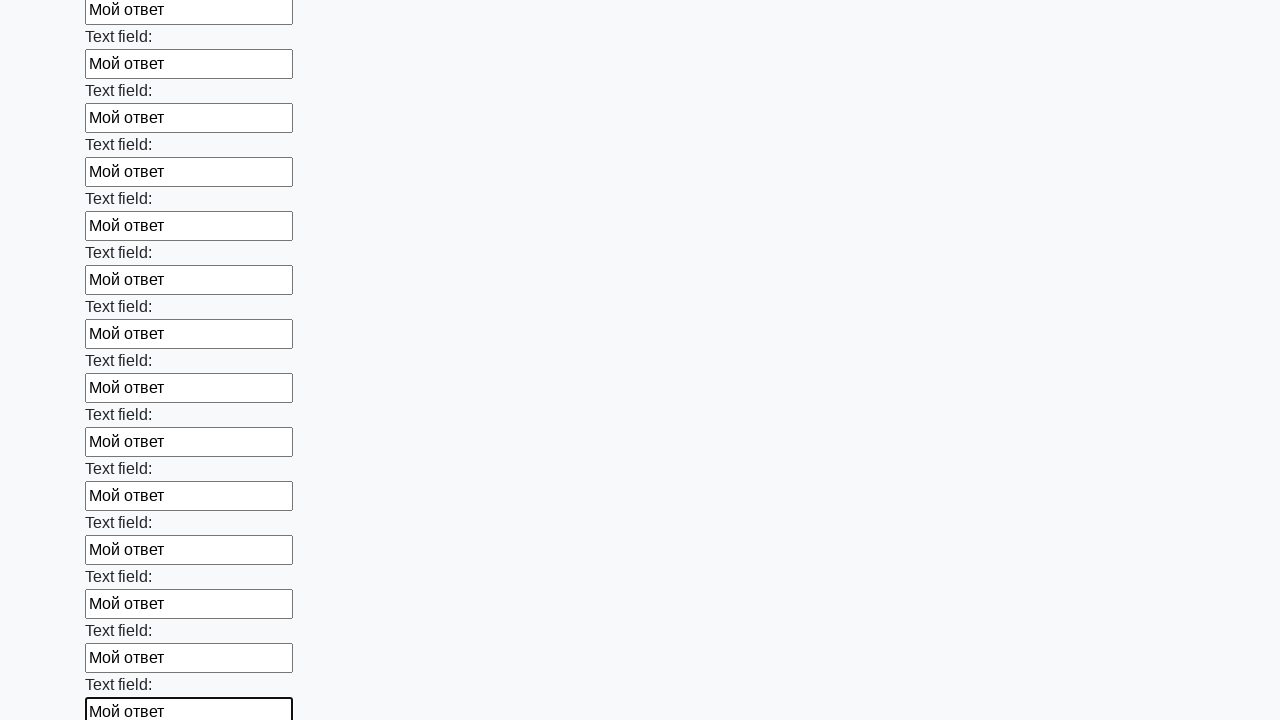

Filled text input field 67 of 100 with 'Мой ответ' on input[type='text'] >> nth=66
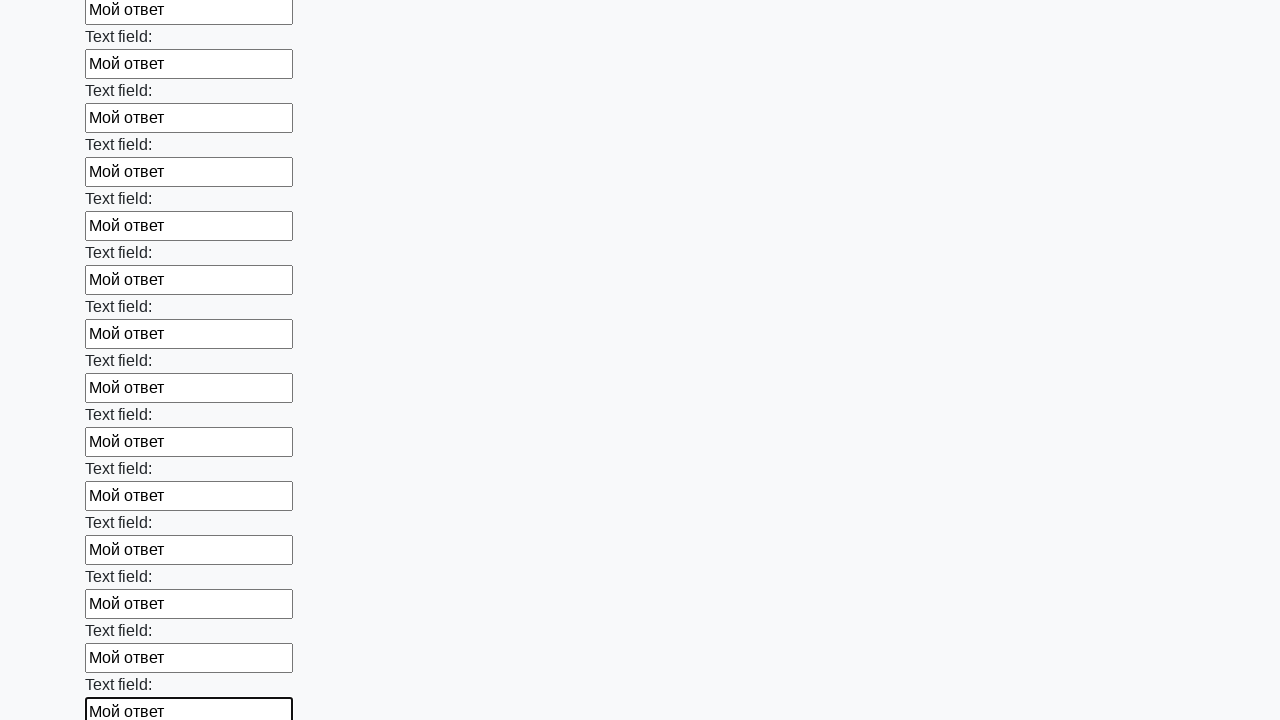

Filled text input field 68 of 100 with 'Мой ответ' on input[type='text'] >> nth=67
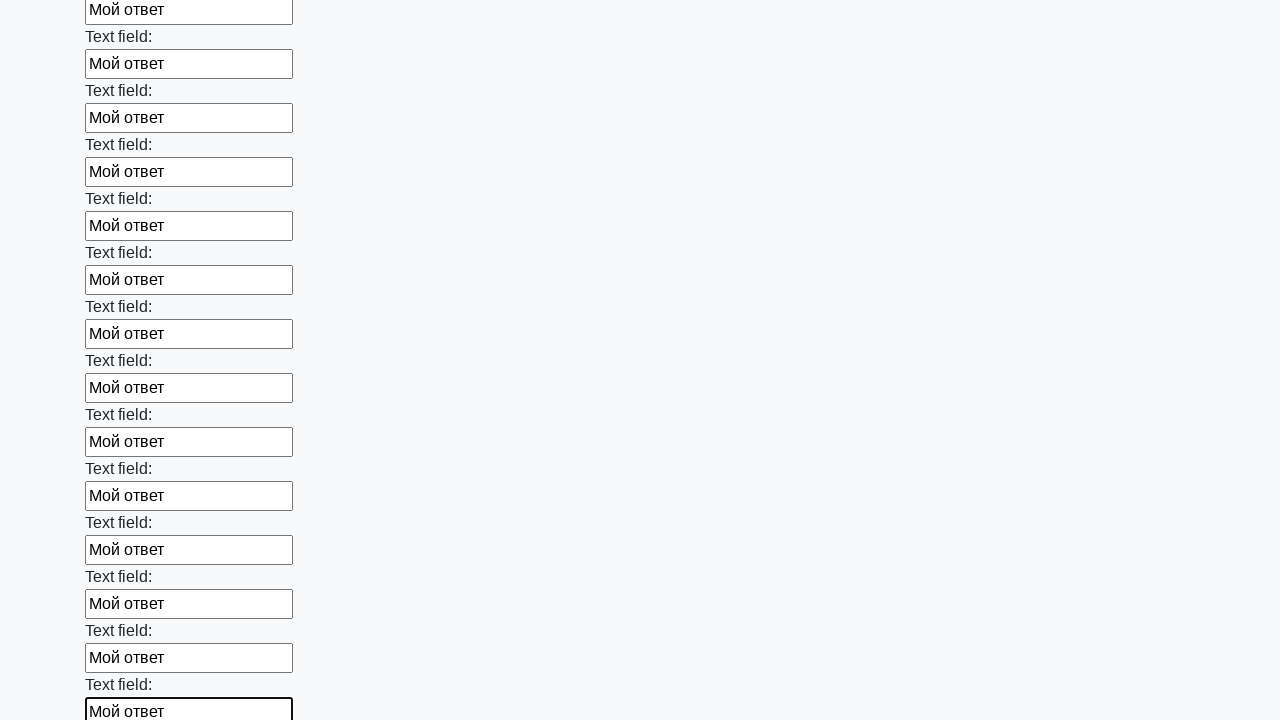

Filled text input field 69 of 100 with 'Мой ответ' on input[type='text'] >> nth=68
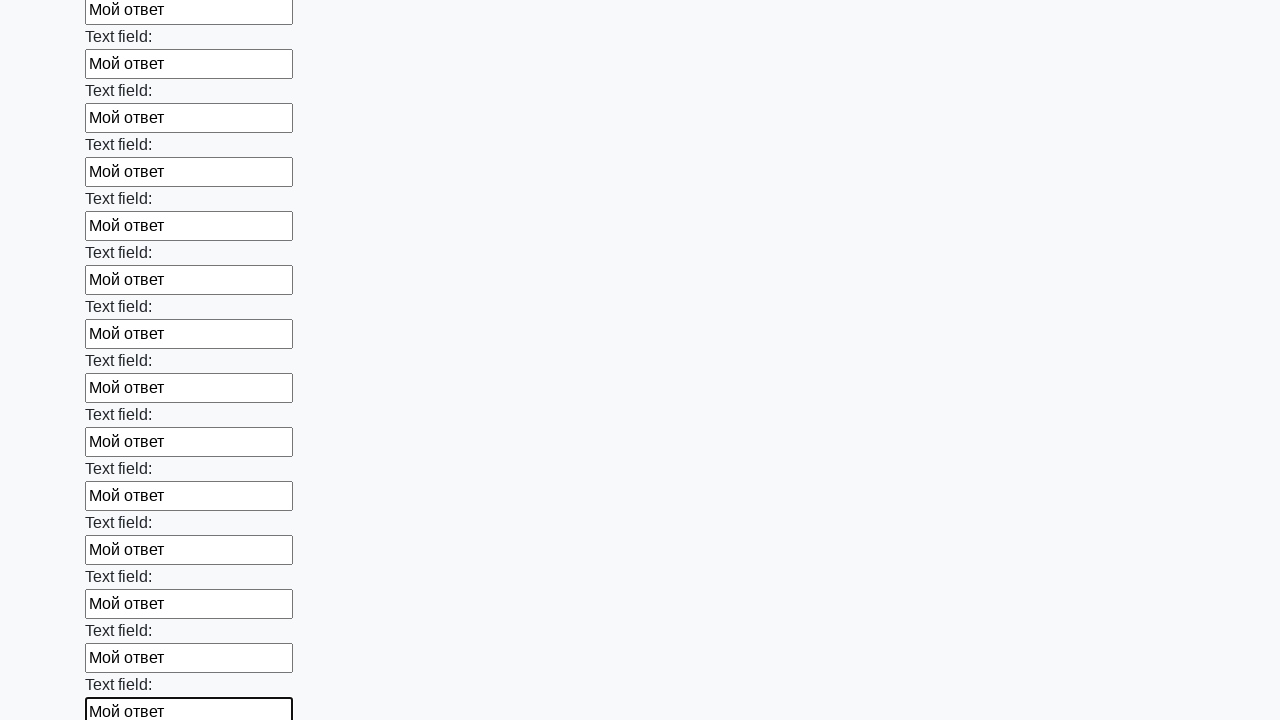

Filled text input field 70 of 100 with 'Мой ответ' on input[type='text'] >> nth=69
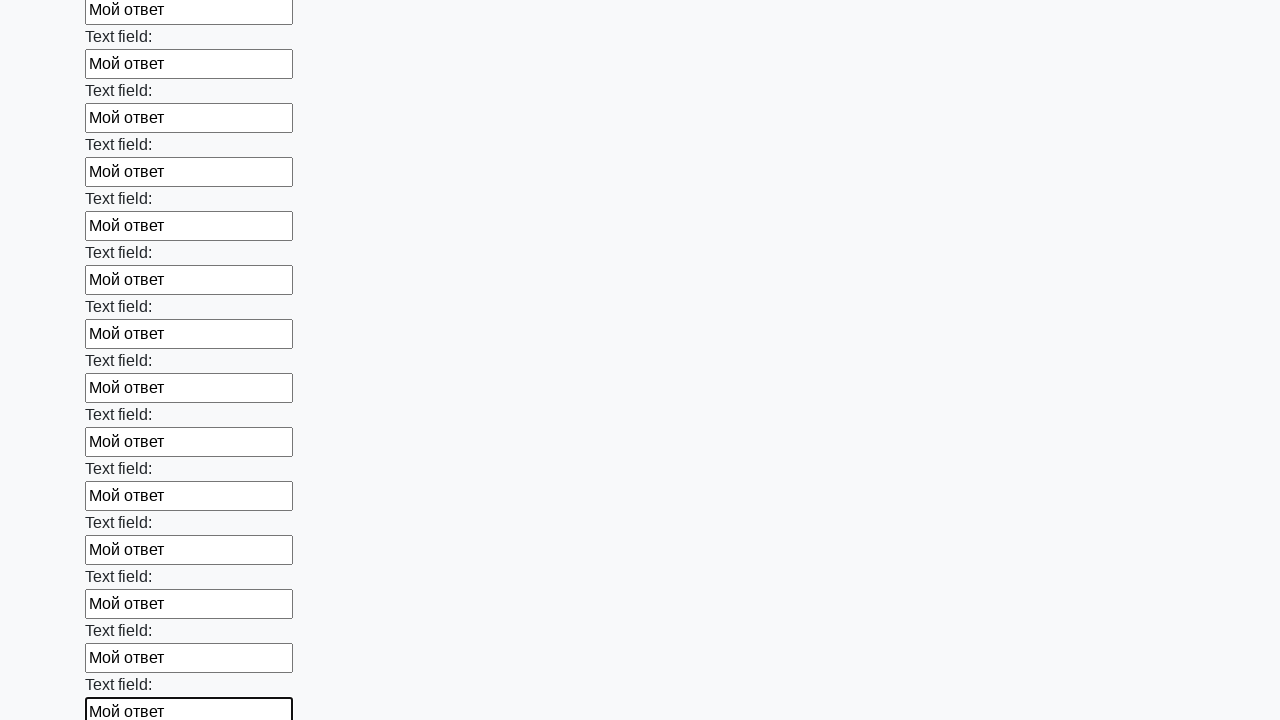

Filled text input field 71 of 100 with 'Мой ответ' on input[type='text'] >> nth=70
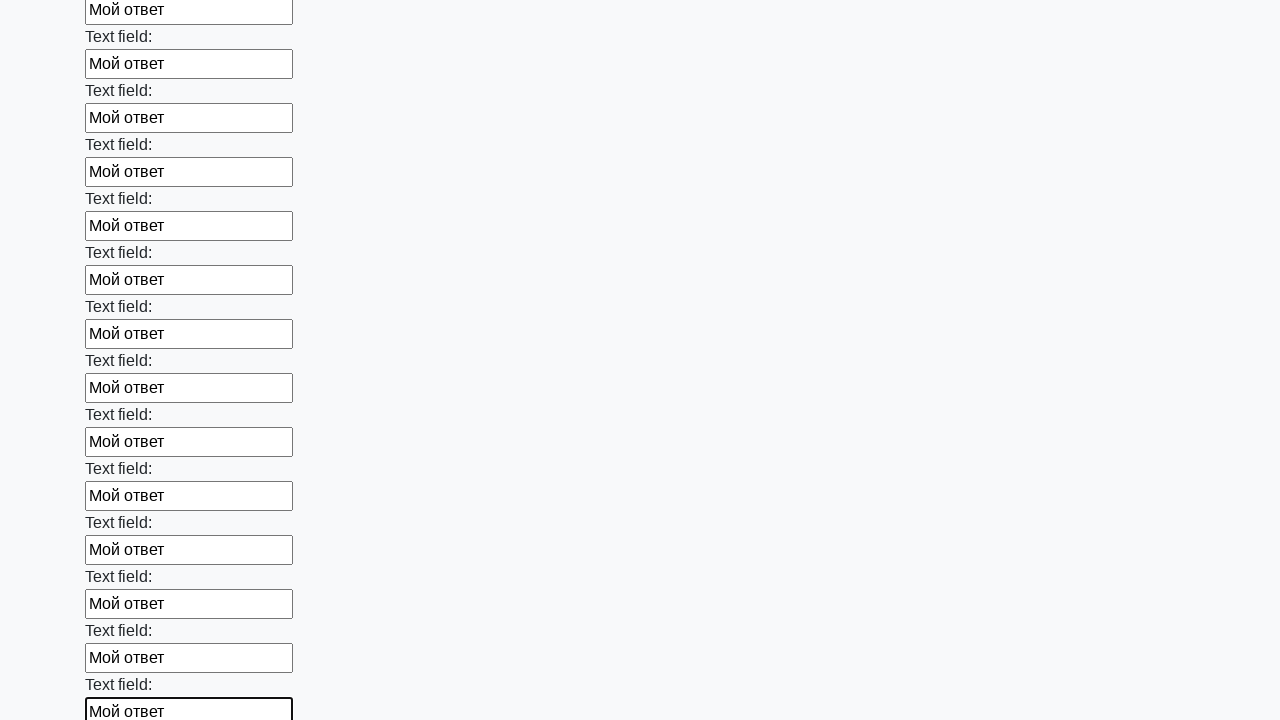

Filled text input field 72 of 100 with 'Мой ответ' on input[type='text'] >> nth=71
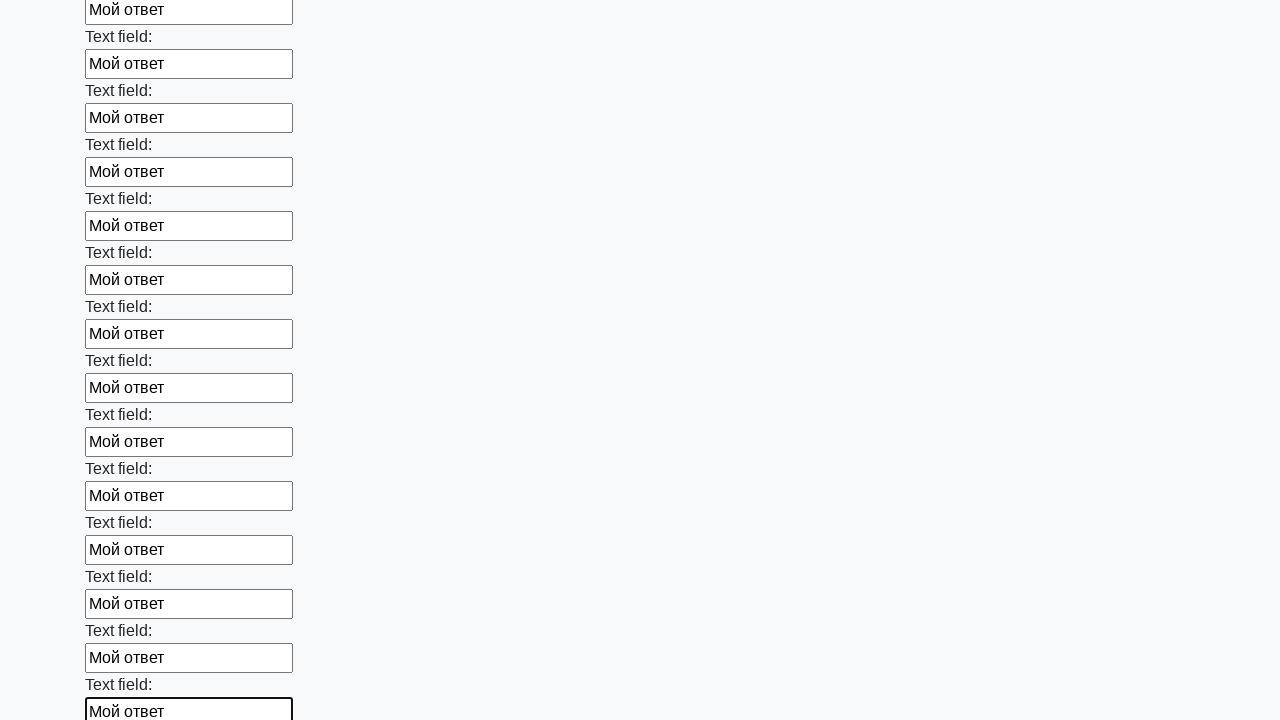

Filled text input field 73 of 100 with 'Мой ответ' on input[type='text'] >> nth=72
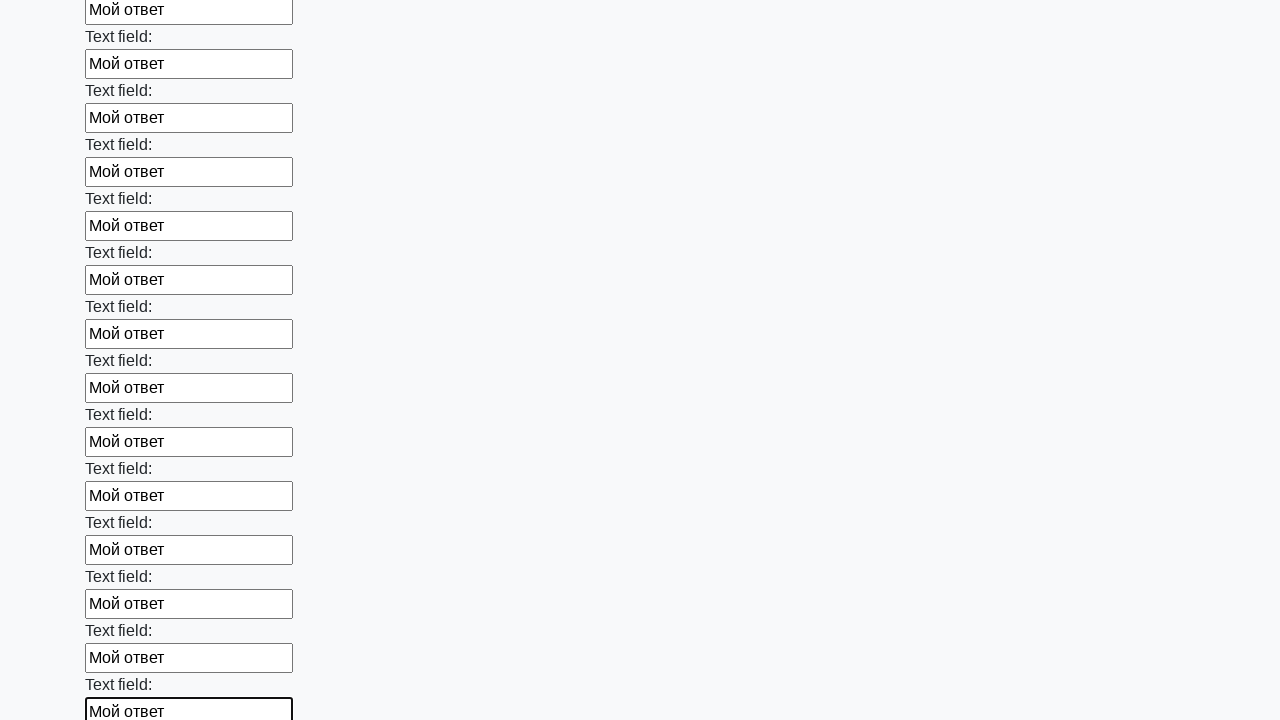

Filled text input field 74 of 100 with 'Мой ответ' on input[type='text'] >> nth=73
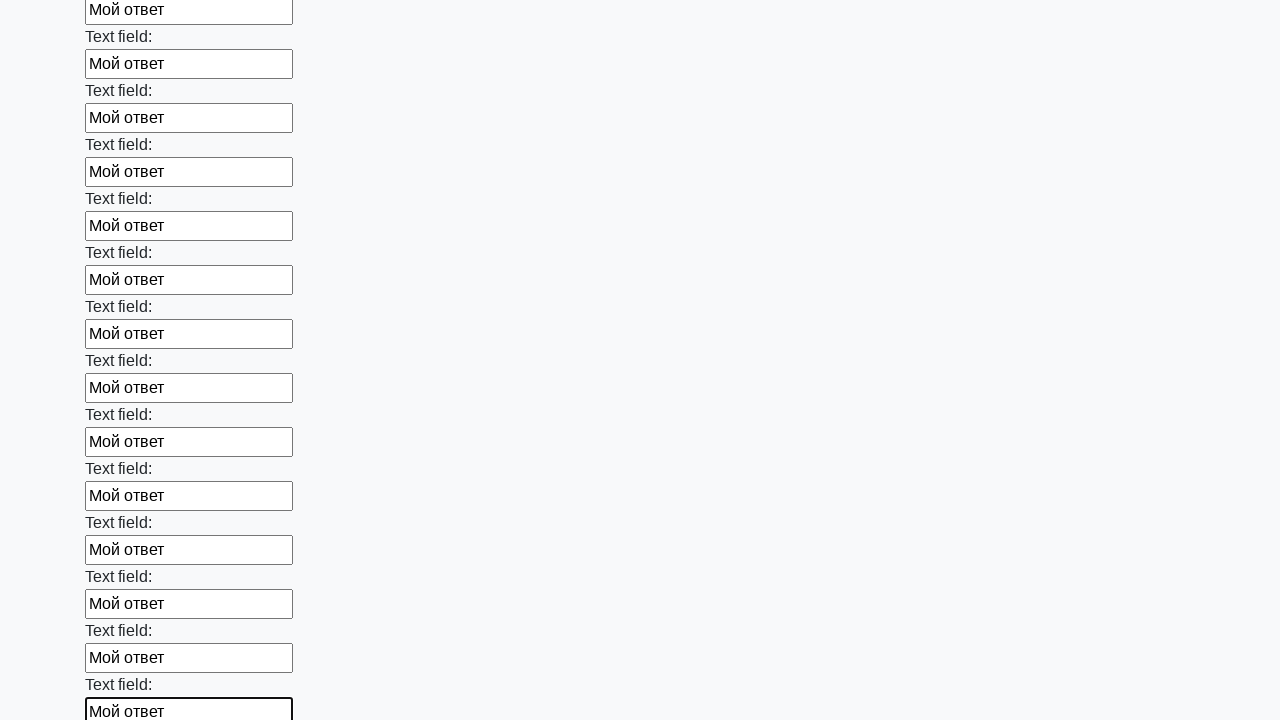

Filled text input field 75 of 100 with 'Мой ответ' on input[type='text'] >> nth=74
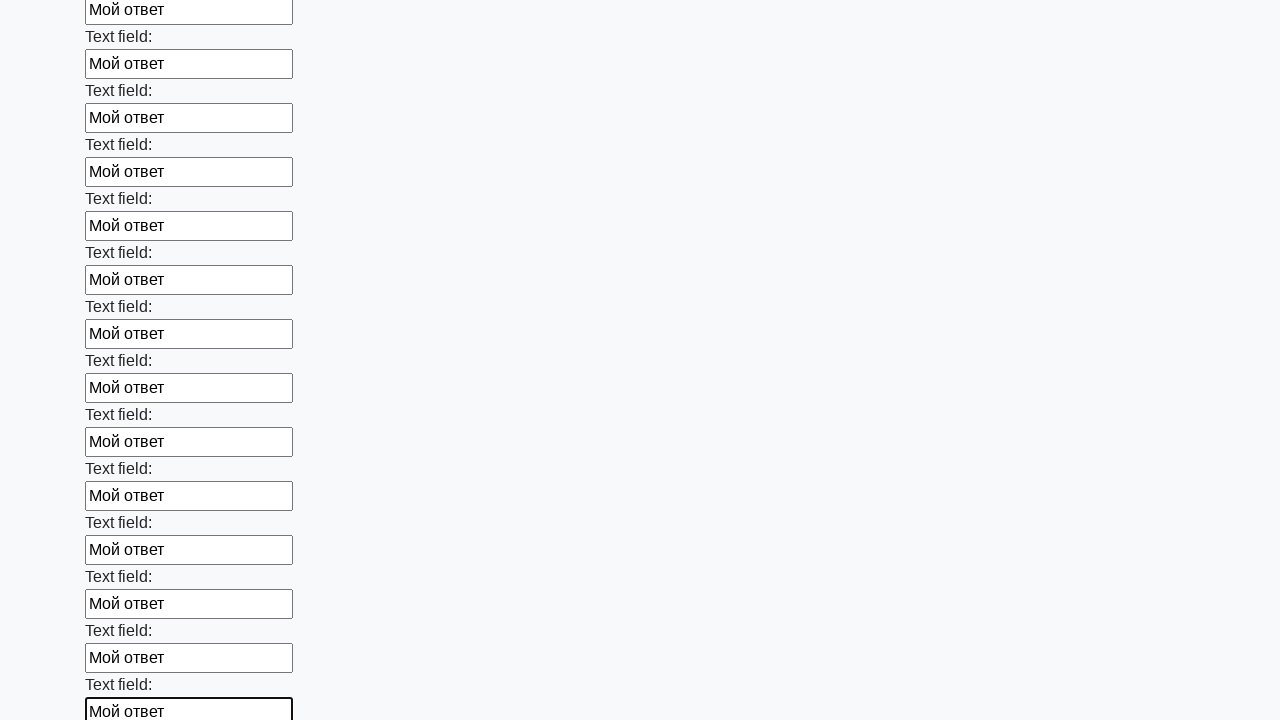

Filled text input field 76 of 100 with 'Мой ответ' on input[type='text'] >> nth=75
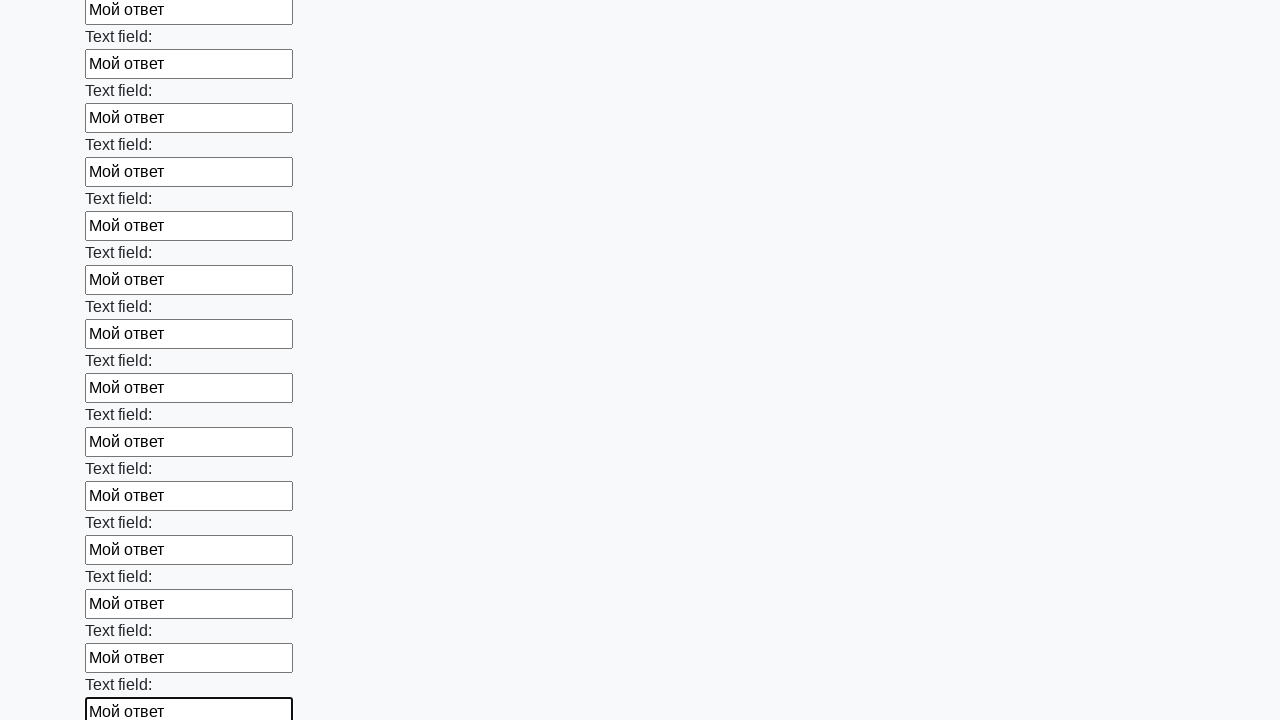

Filled text input field 77 of 100 with 'Мой ответ' on input[type='text'] >> nth=76
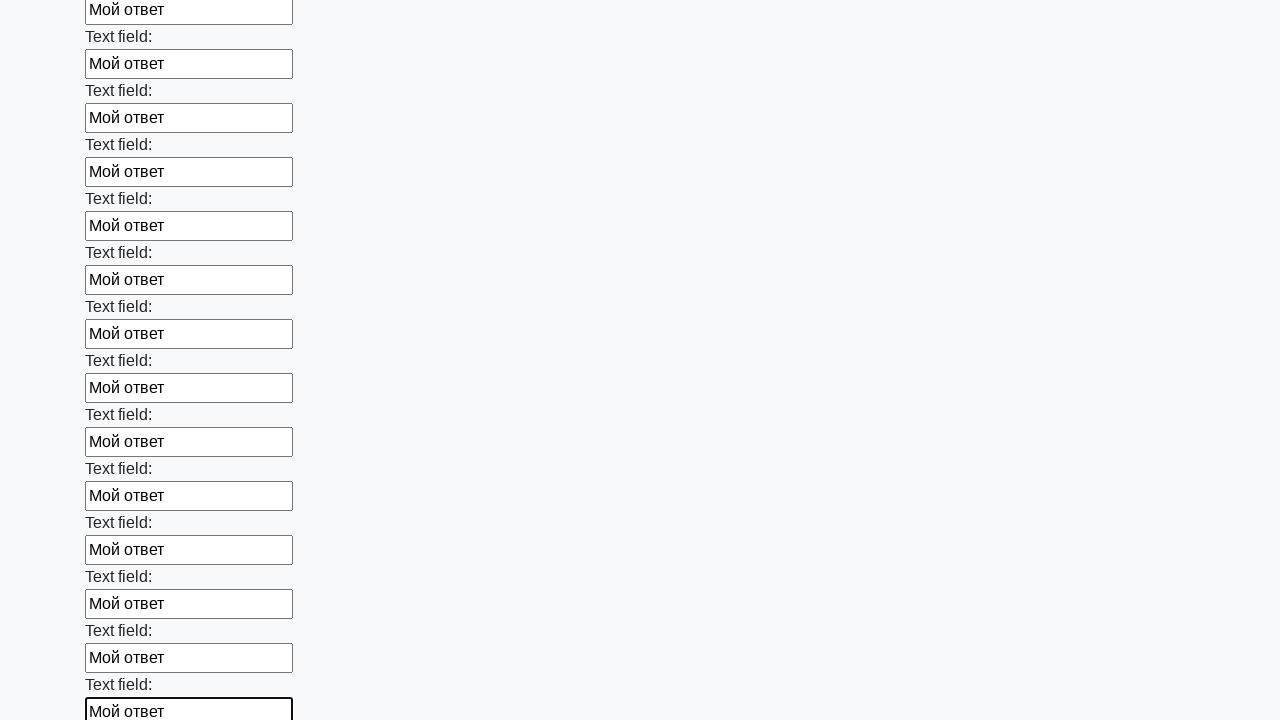

Filled text input field 78 of 100 with 'Мой ответ' on input[type='text'] >> nth=77
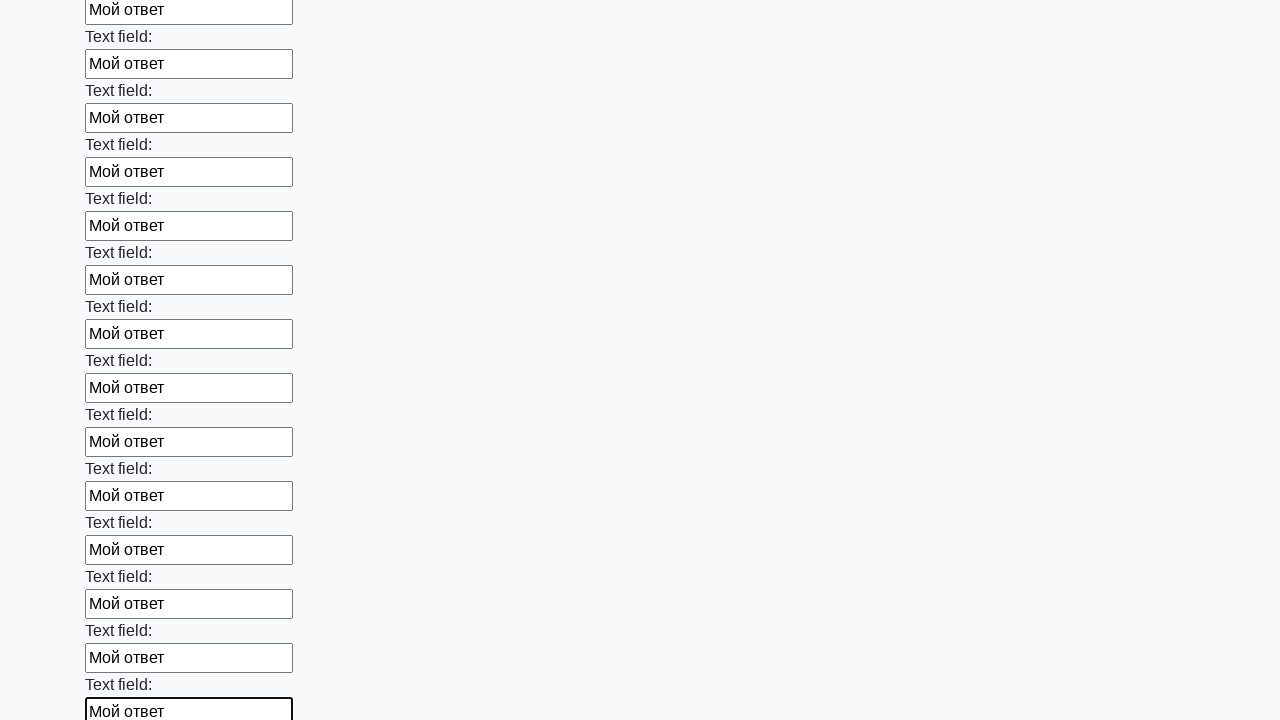

Filled text input field 79 of 100 with 'Мой ответ' on input[type='text'] >> nth=78
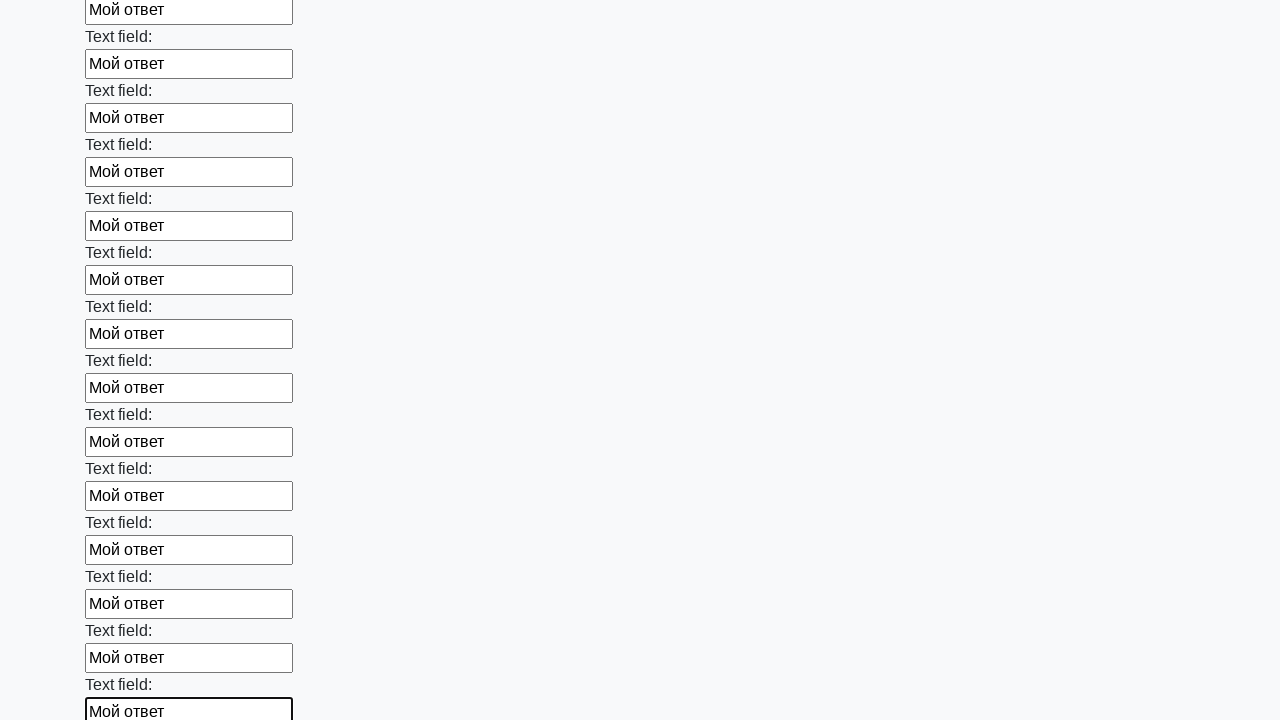

Filled text input field 80 of 100 with 'Мой ответ' on input[type='text'] >> nth=79
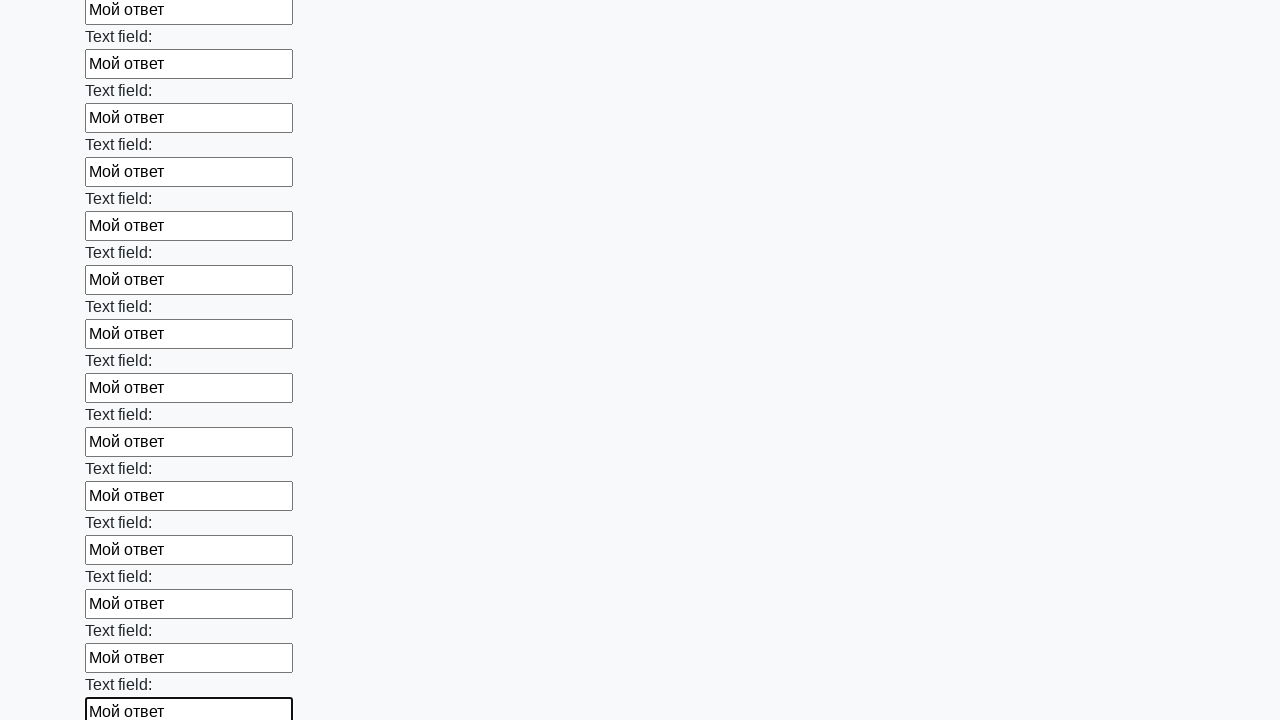

Filled text input field 81 of 100 with 'Мой ответ' on input[type='text'] >> nth=80
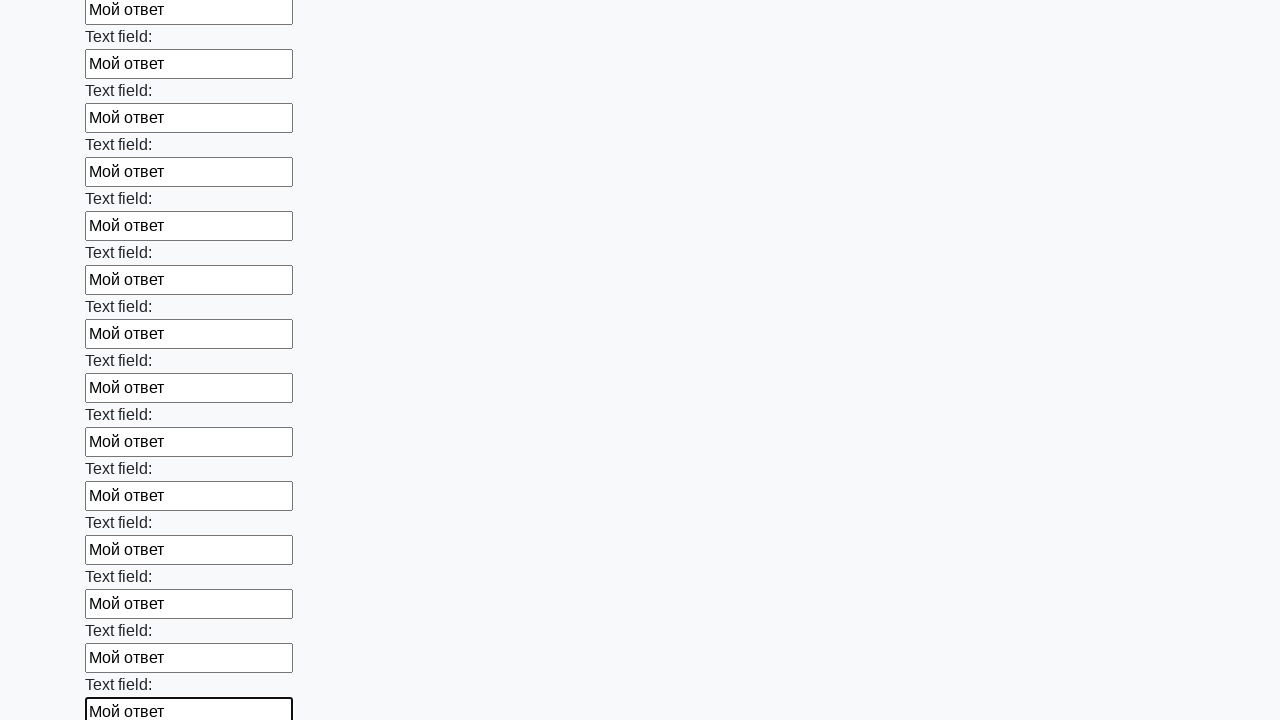

Filled text input field 82 of 100 with 'Мой ответ' on input[type='text'] >> nth=81
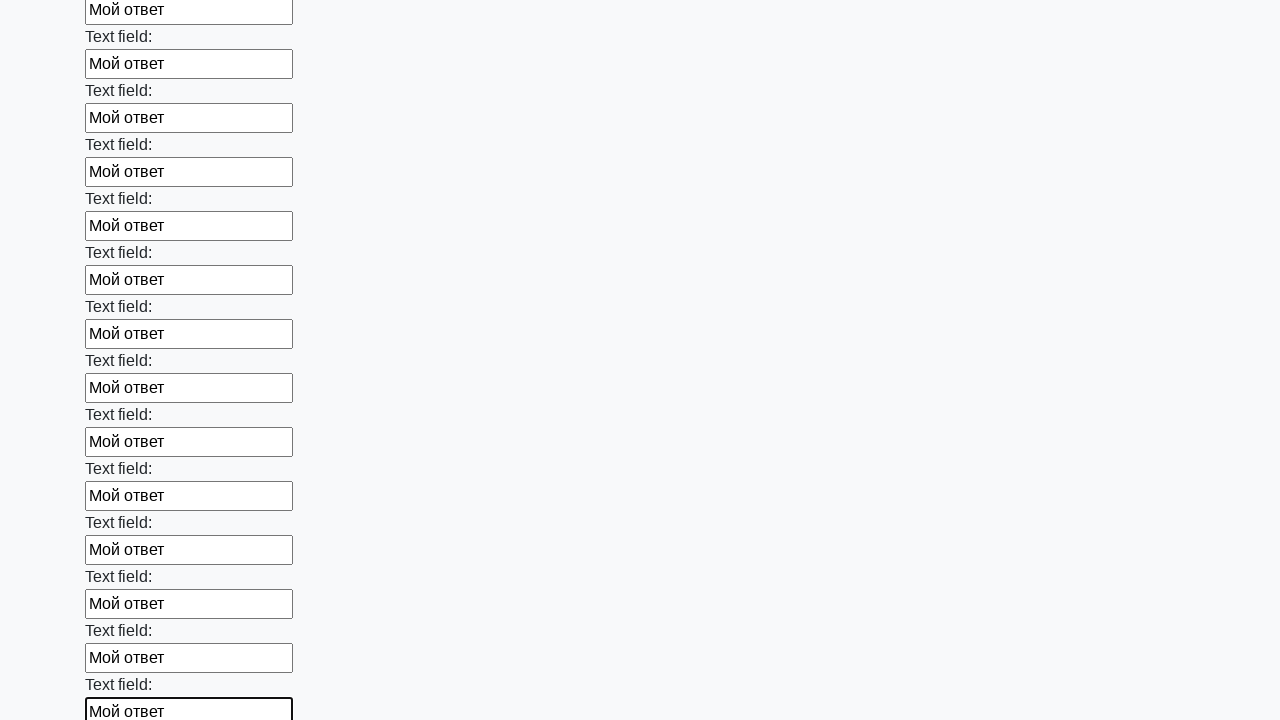

Filled text input field 83 of 100 with 'Мой ответ' on input[type='text'] >> nth=82
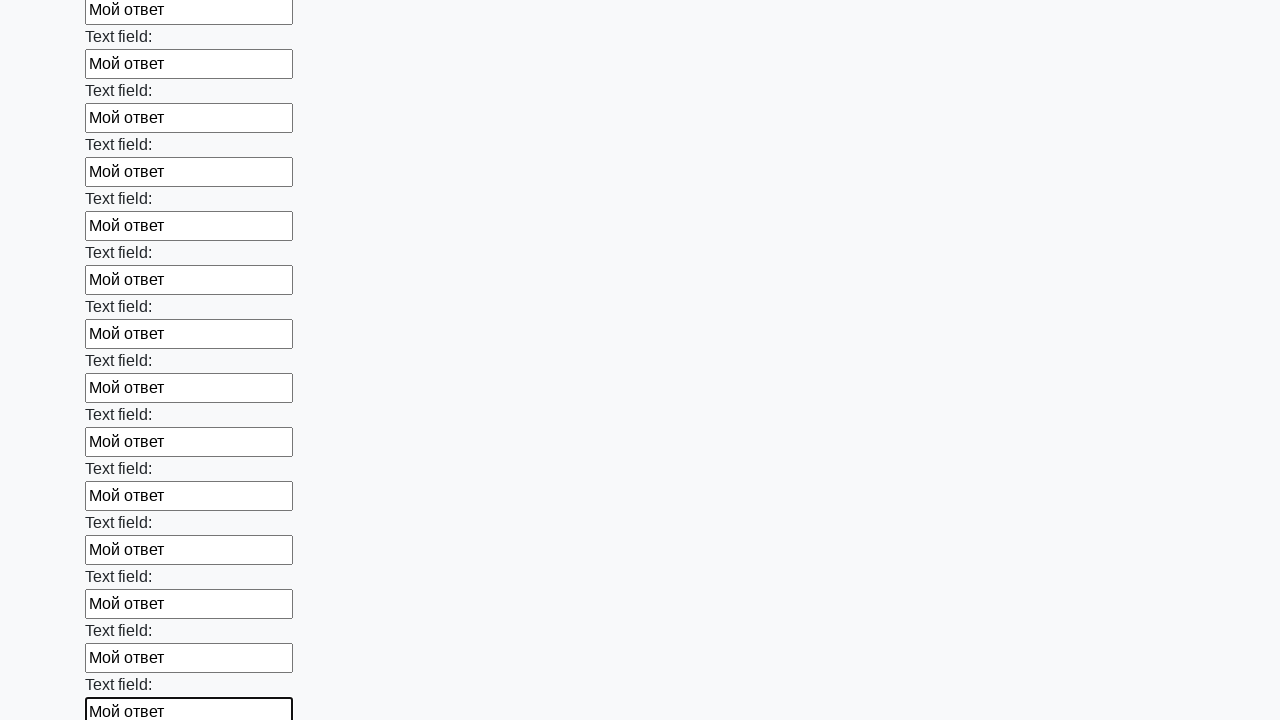

Filled text input field 84 of 100 with 'Мой ответ' on input[type='text'] >> nth=83
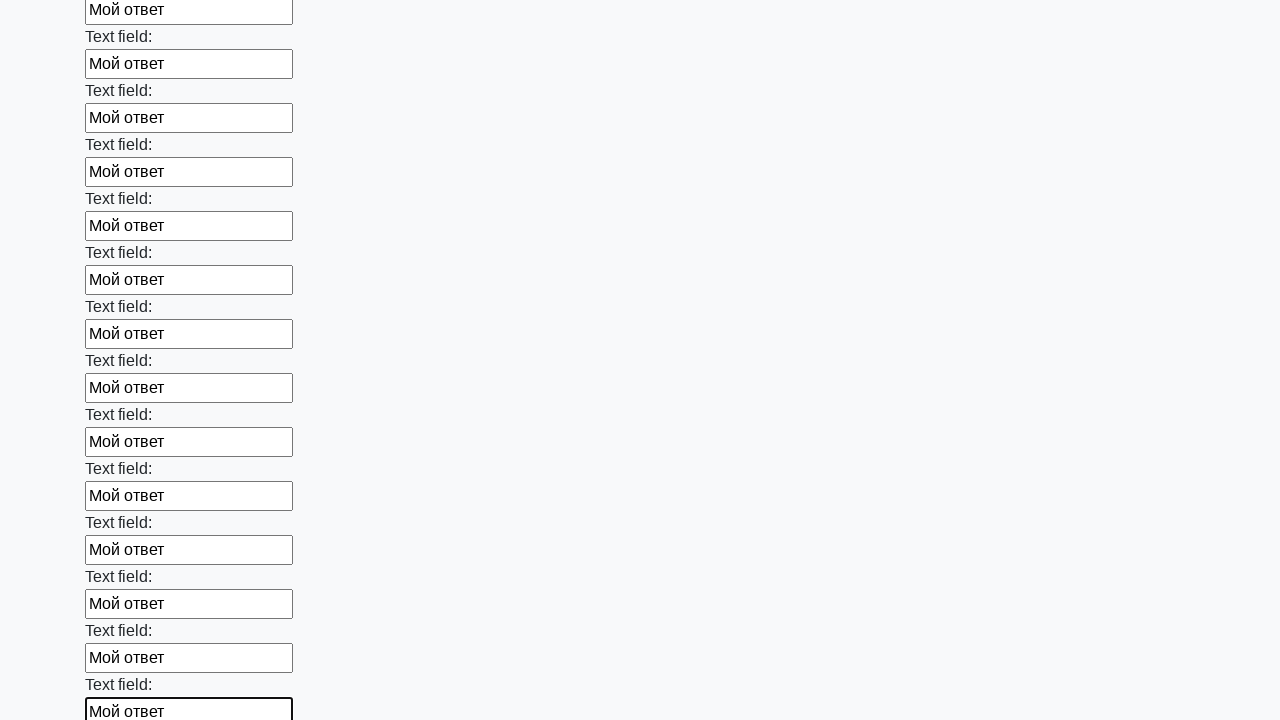

Filled text input field 85 of 100 with 'Мой ответ' on input[type='text'] >> nth=84
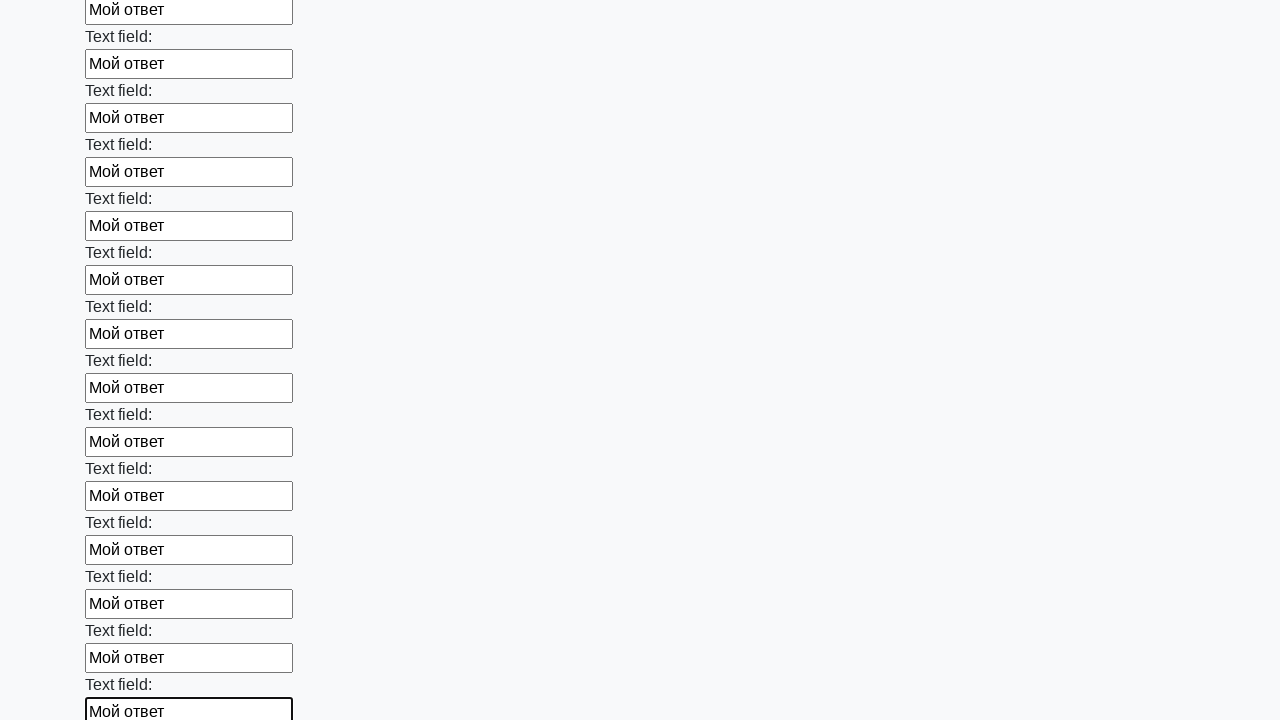

Filled text input field 86 of 100 with 'Мой ответ' on input[type='text'] >> nth=85
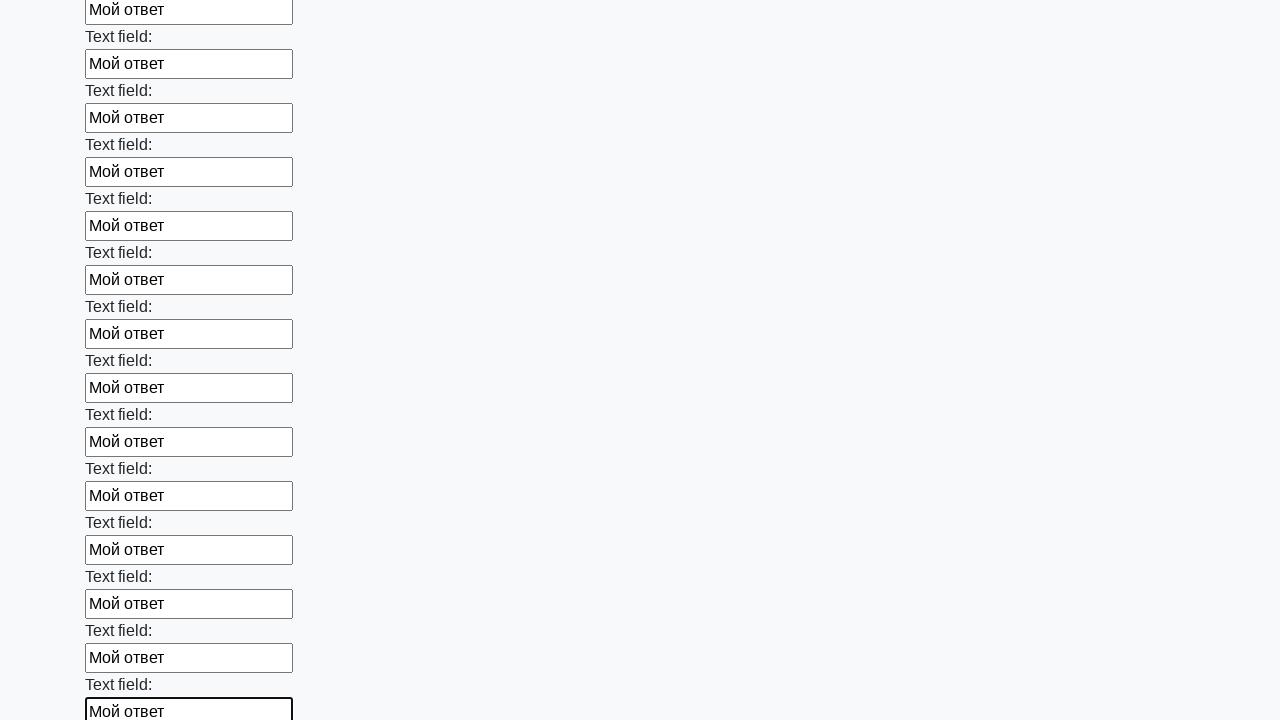

Filled text input field 87 of 100 with 'Мой ответ' on input[type='text'] >> nth=86
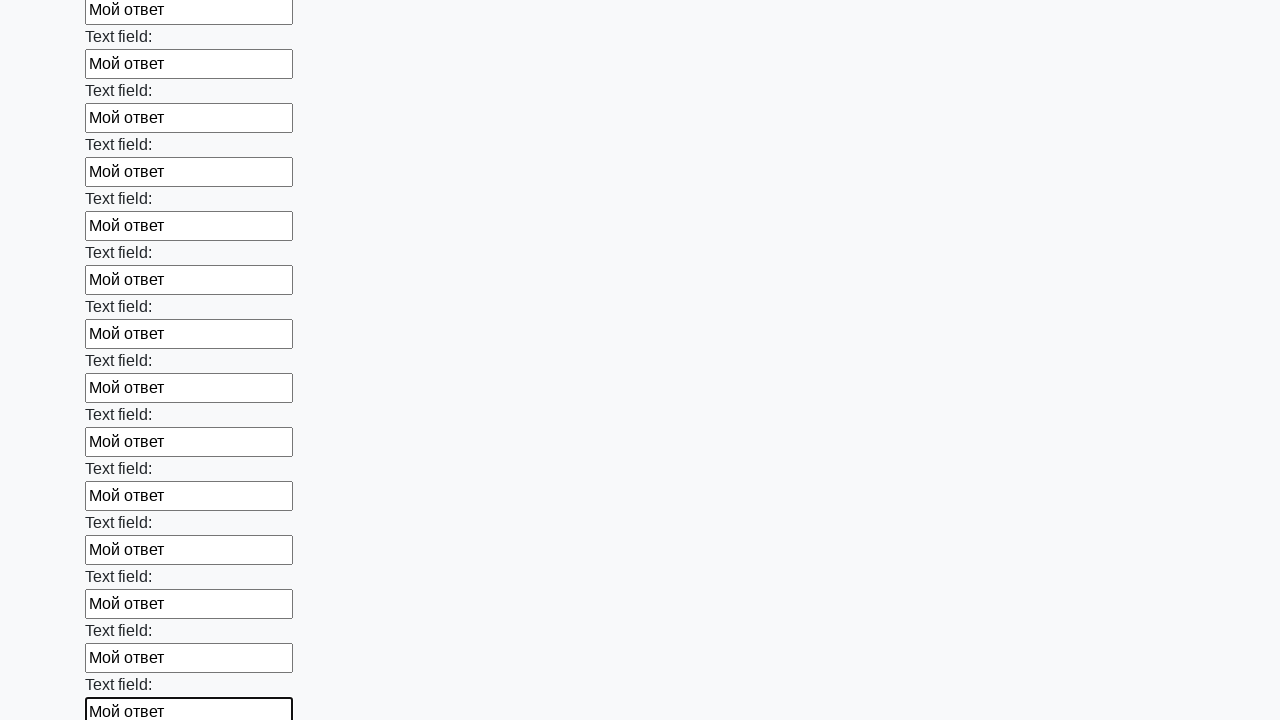

Filled text input field 88 of 100 with 'Мой ответ' on input[type='text'] >> nth=87
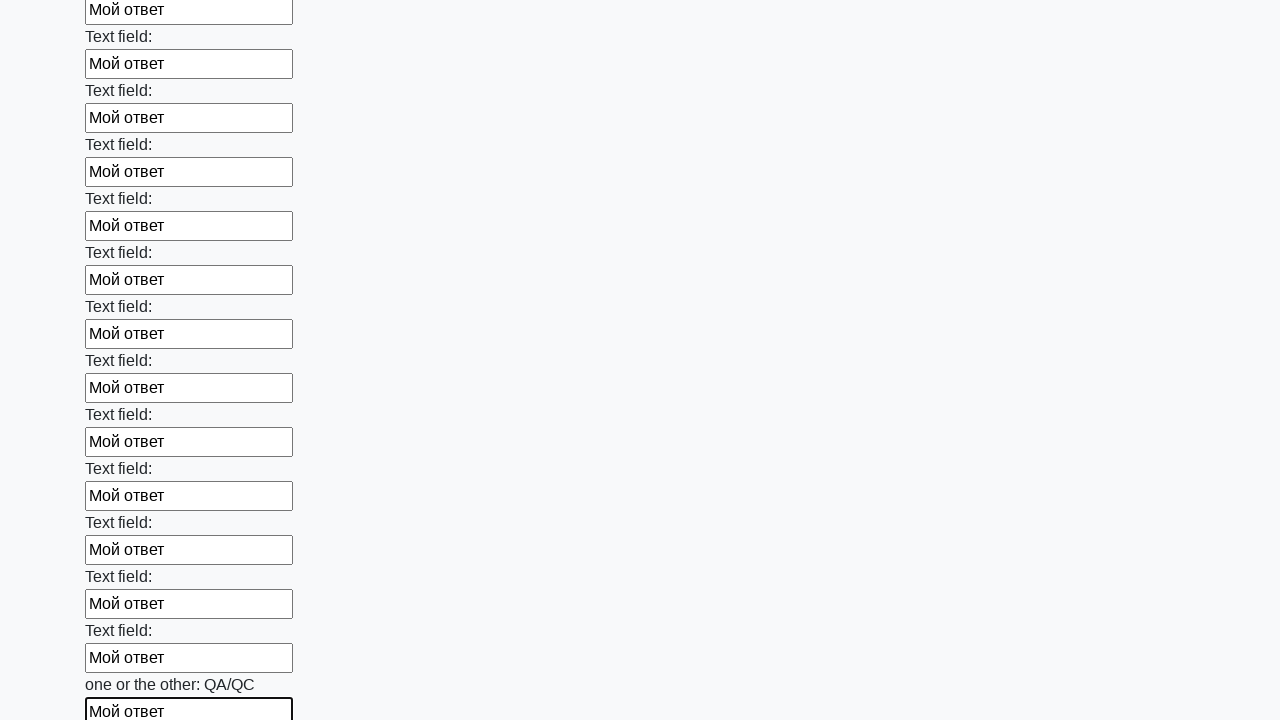

Filled text input field 89 of 100 with 'Мой ответ' on input[type='text'] >> nth=88
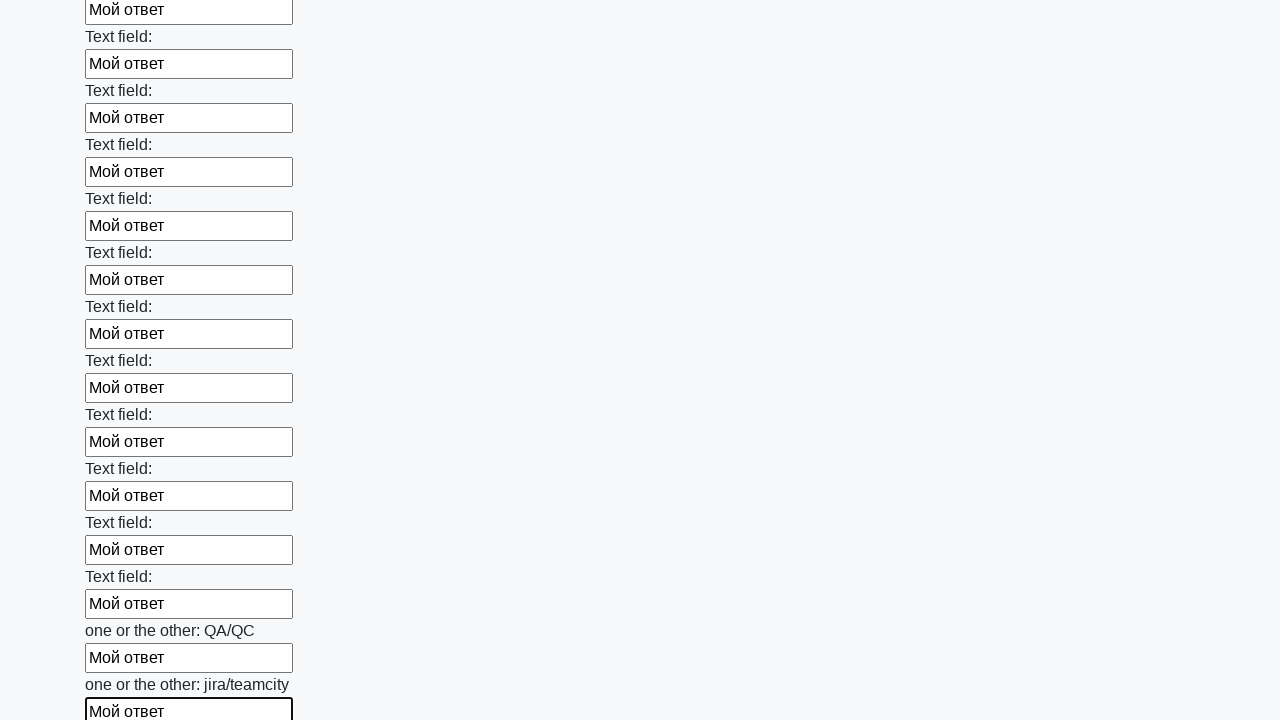

Filled text input field 90 of 100 with 'Мой ответ' on input[type='text'] >> nth=89
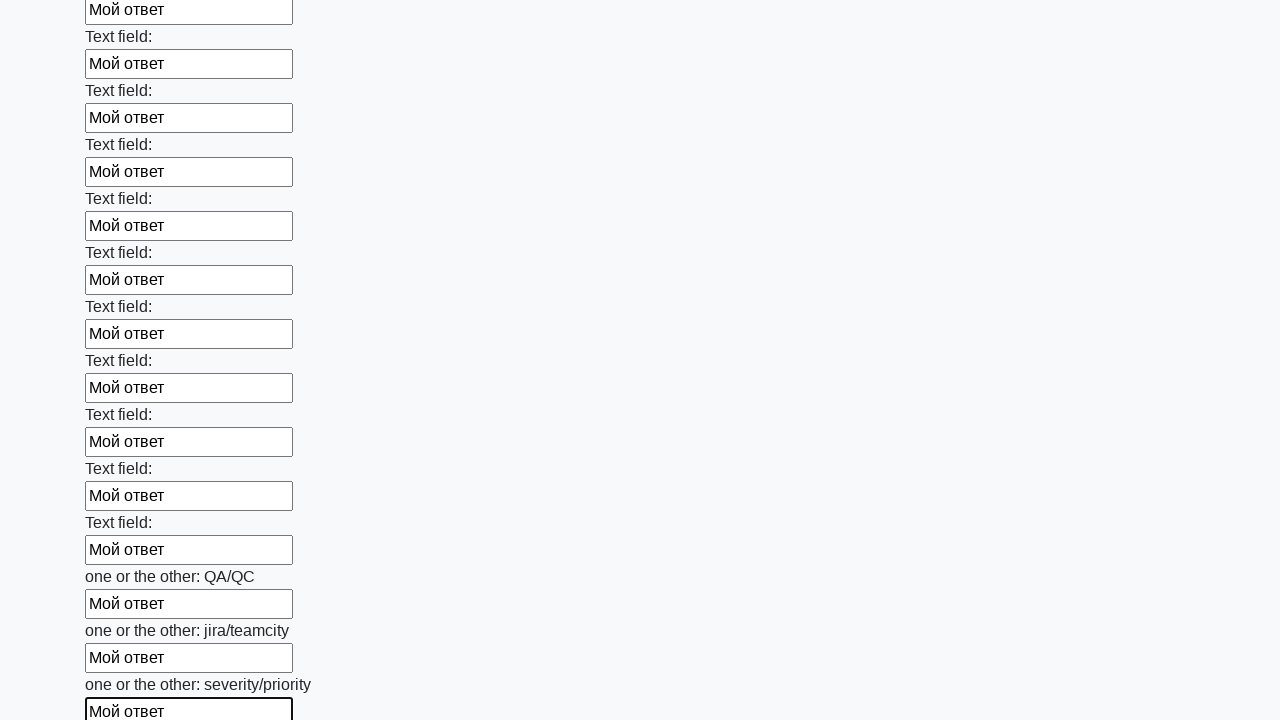

Filled text input field 91 of 100 with 'Мой ответ' on input[type='text'] >> nth=90
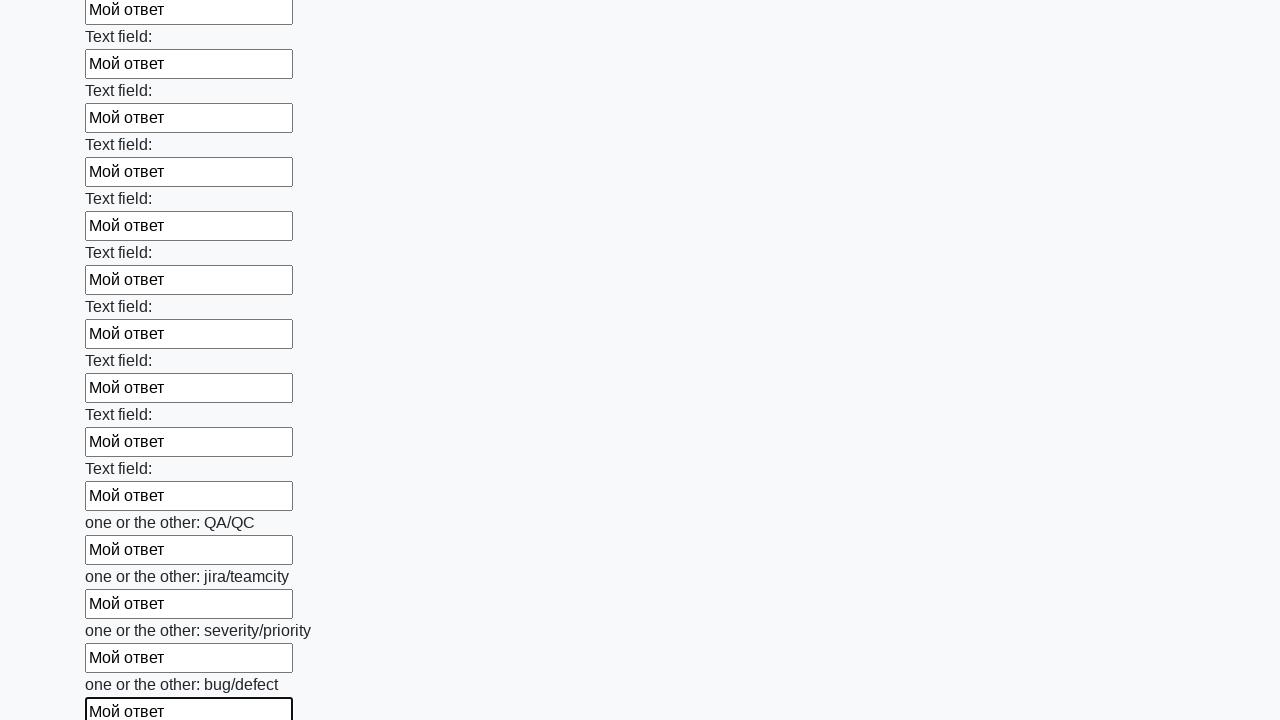

Filled text input field 92 of 100 with 'Мой ответ' on input[type='text'] >> nth=91
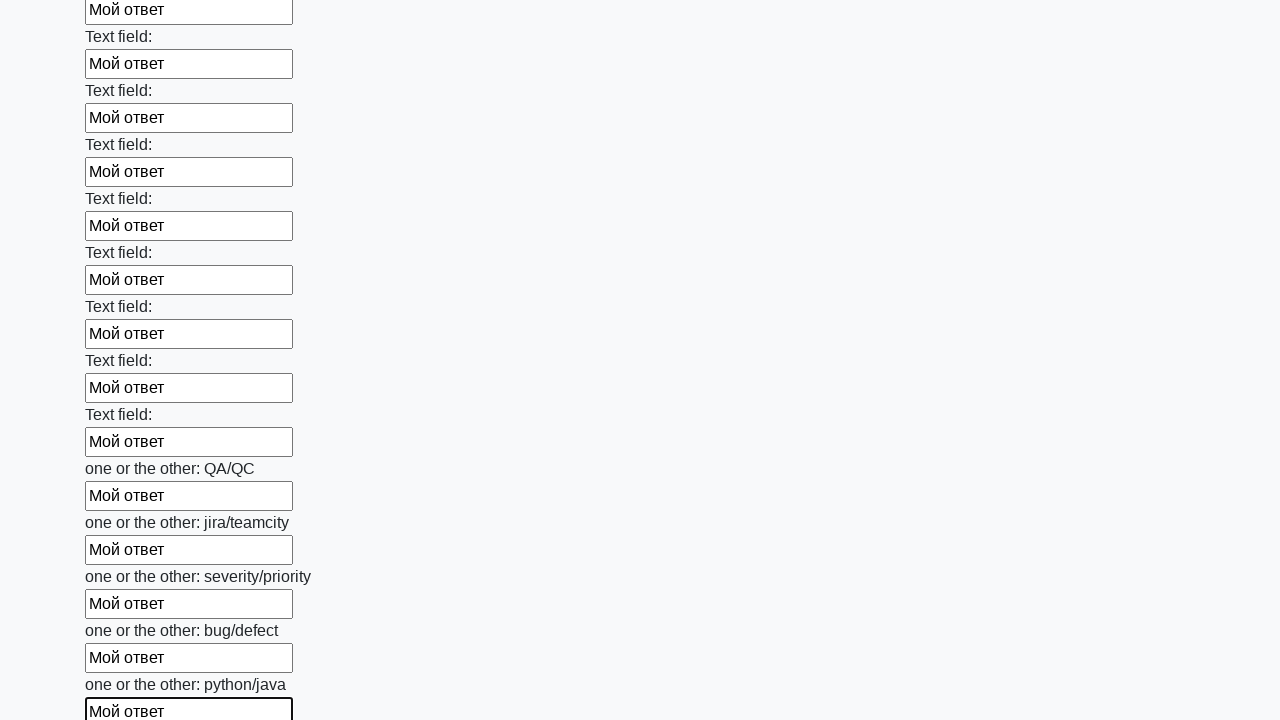

Filled text input field 93 of 100 with 'Мой ответ' on input[type='text'] >> nth=92
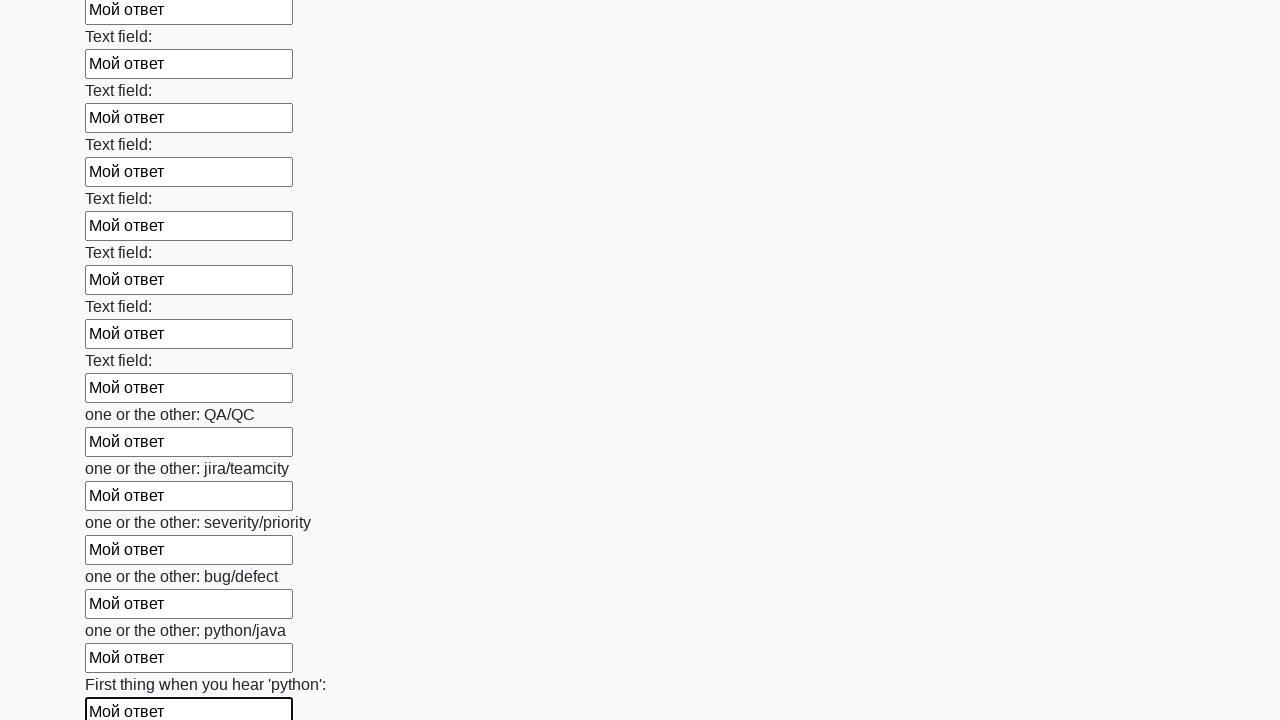

Filled text input field 94 of 100 with 'Мой ответ' on input[type='text'] >> nth=93
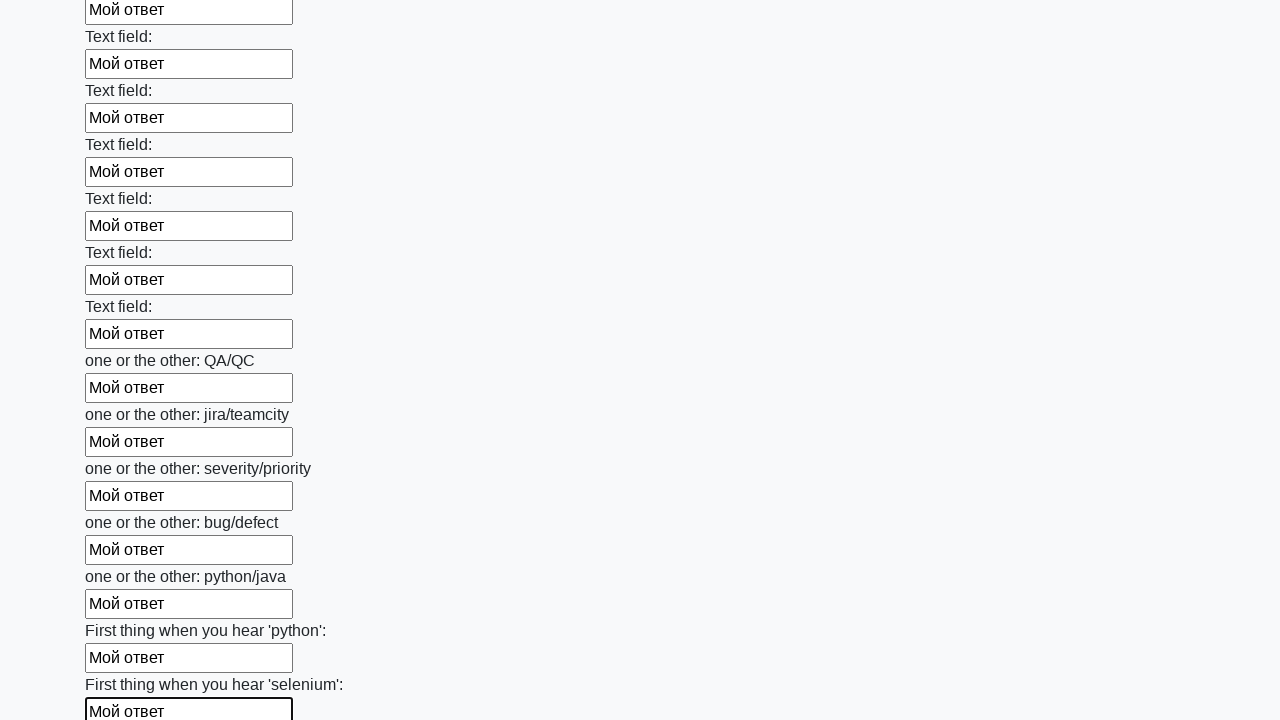

Filled text input field 95 of 100 with 'Мой ответ' on input[type='text'] >> nth=94
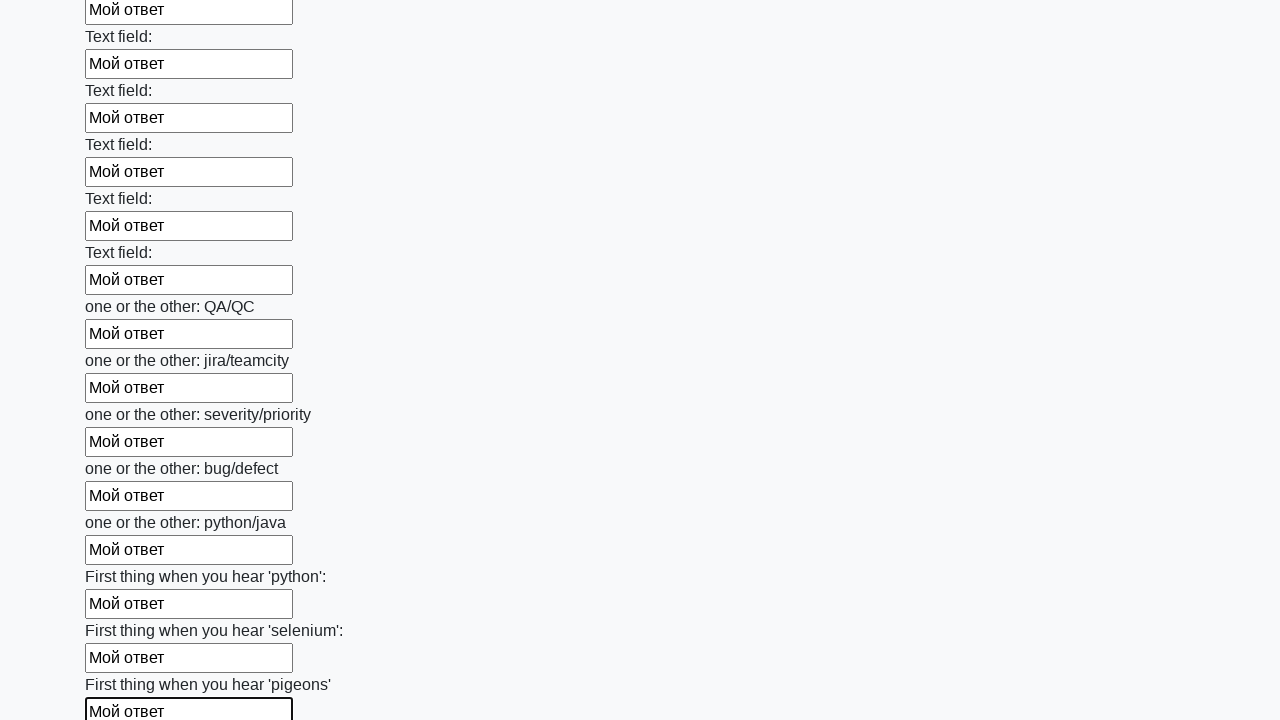

Filled text input field 96 of 100 with 'Мой ответ' on input[type='text'] >> nth=95
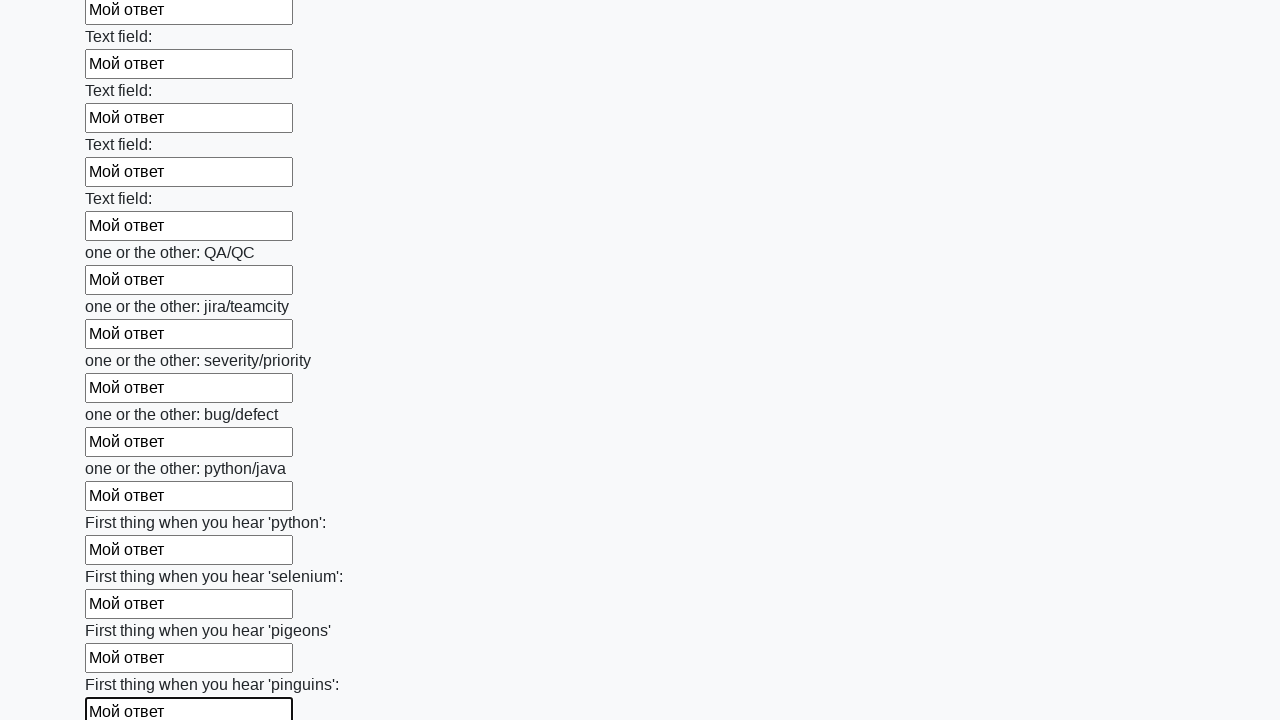

Filled text input field 97 of 100 with 'Мой ответ' on input[type='text'] >> nth=96
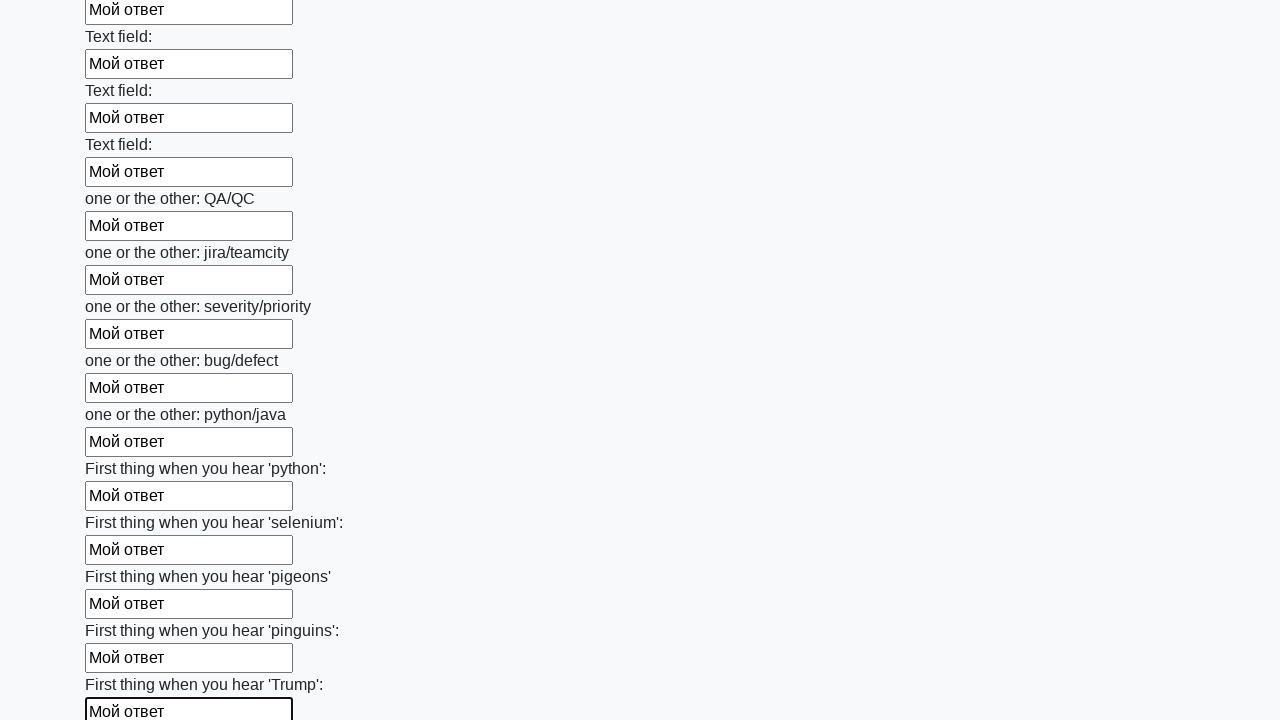

Filled text input field 98 of 100 with 'Мой ответ' on input[type='text'] >> nth=97
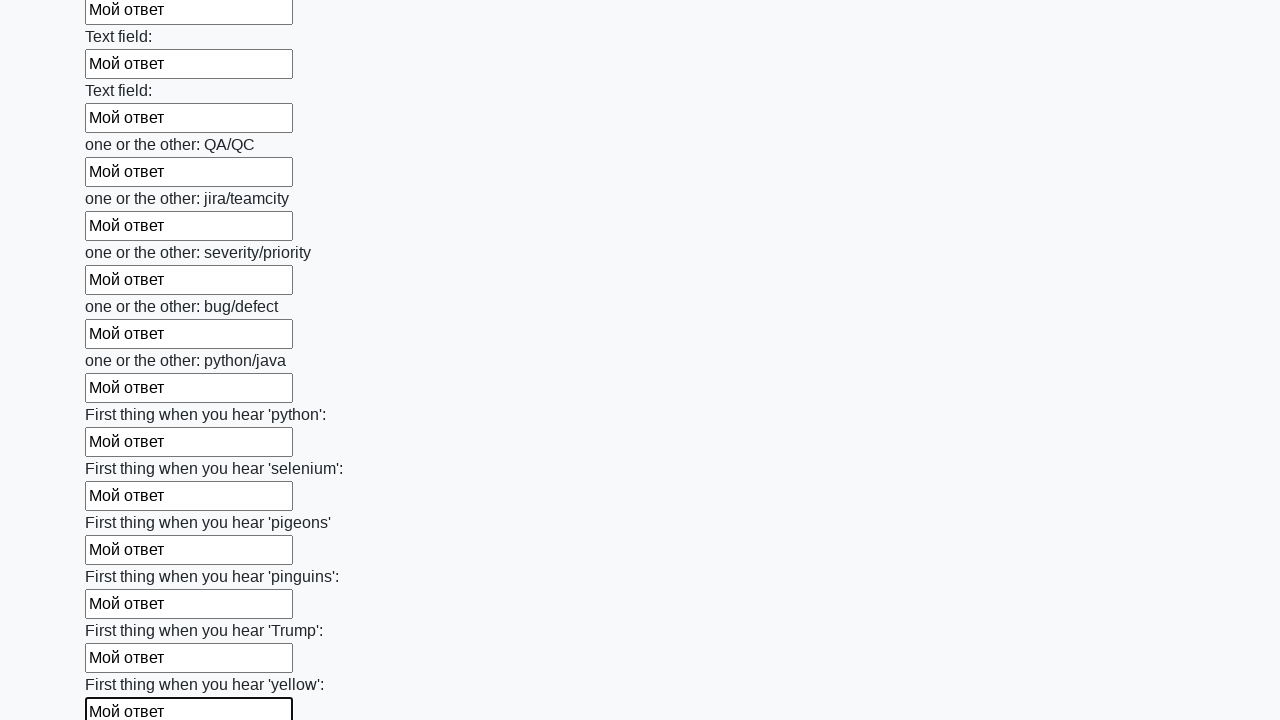

Filled text input field 99 of 100 with 'Мой ответ' on input[type='text'] >> nth=98
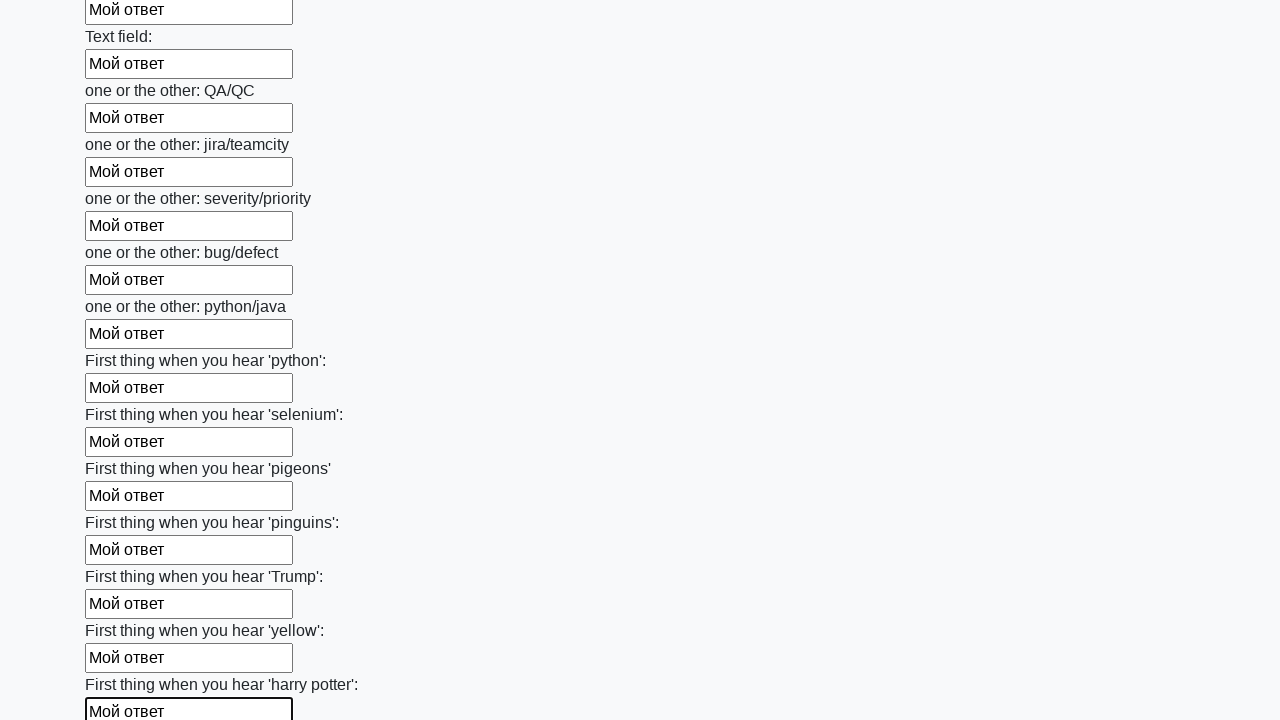

Filled text input field 100 of 100 with 'Мой ответ' on input[type='text'] >> nth=99
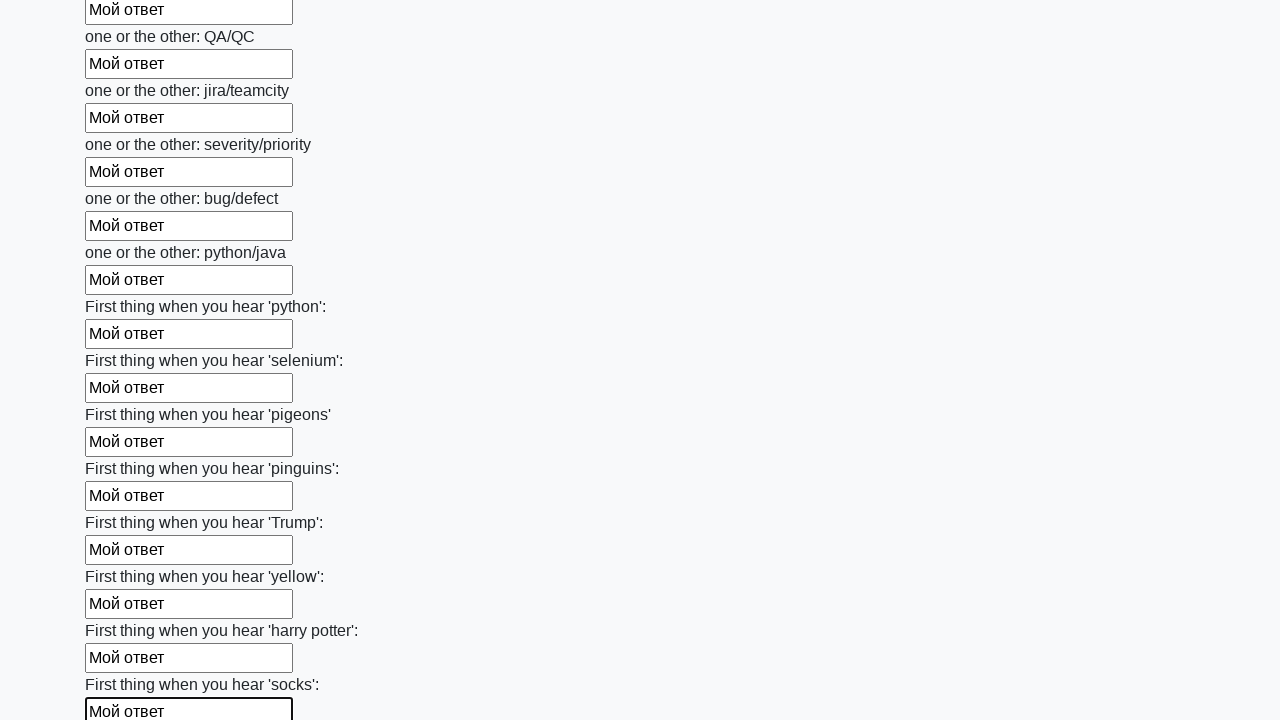

Clicked the submit button to submit the form at (123, 611) on button.btn
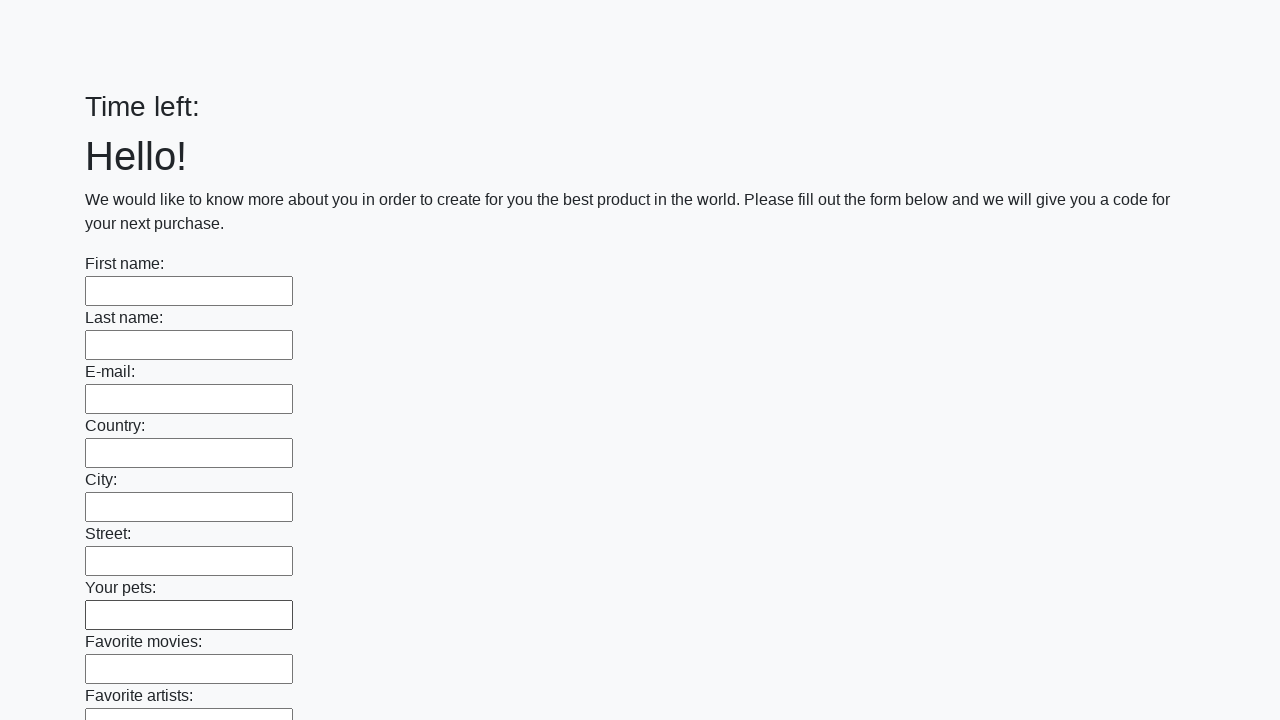

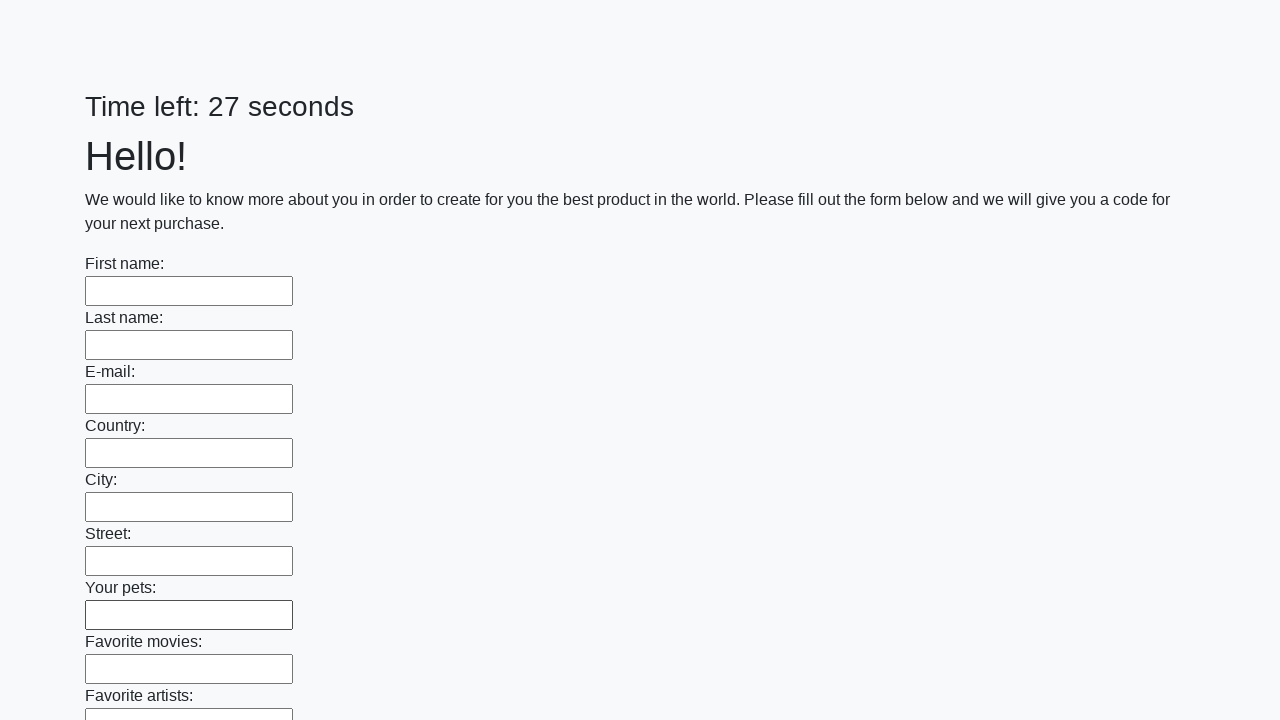